Tests a large form by filling all input fields with sample text and submitting the form by clicking the submit button.

Starting URL: http://suninjuly.github.io/huge_form.html

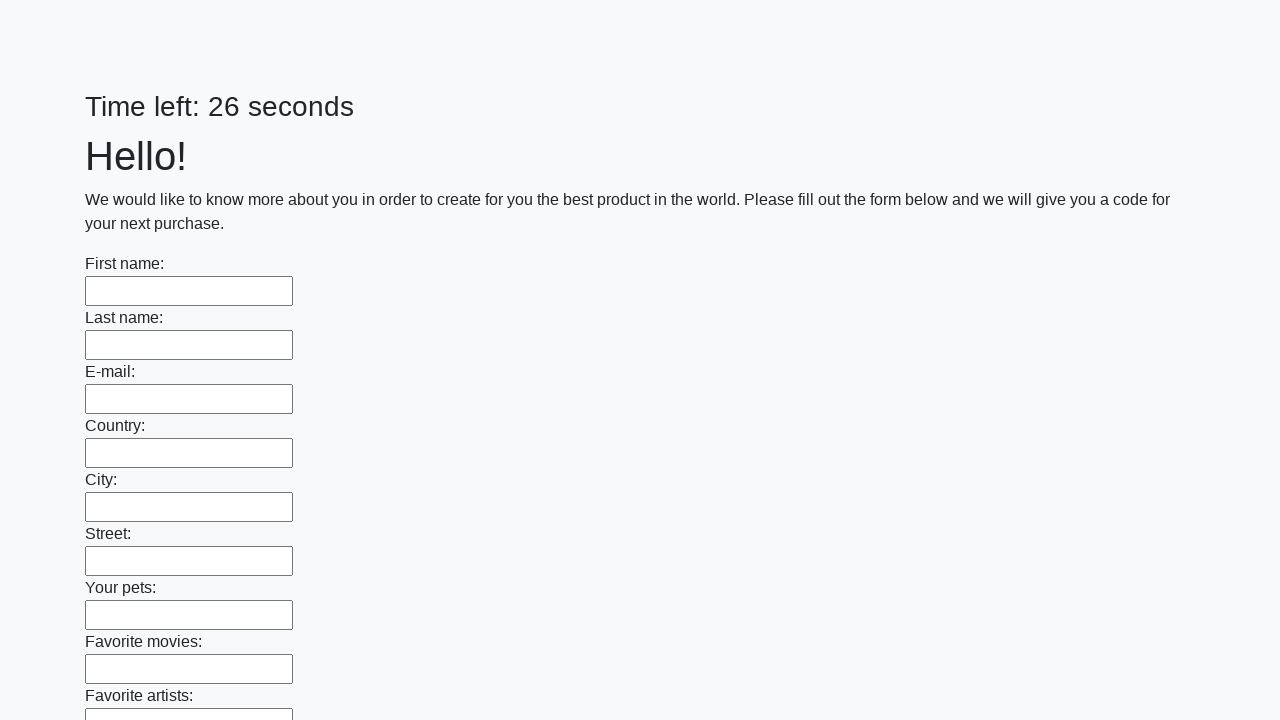

Located all input fields on the huge form page
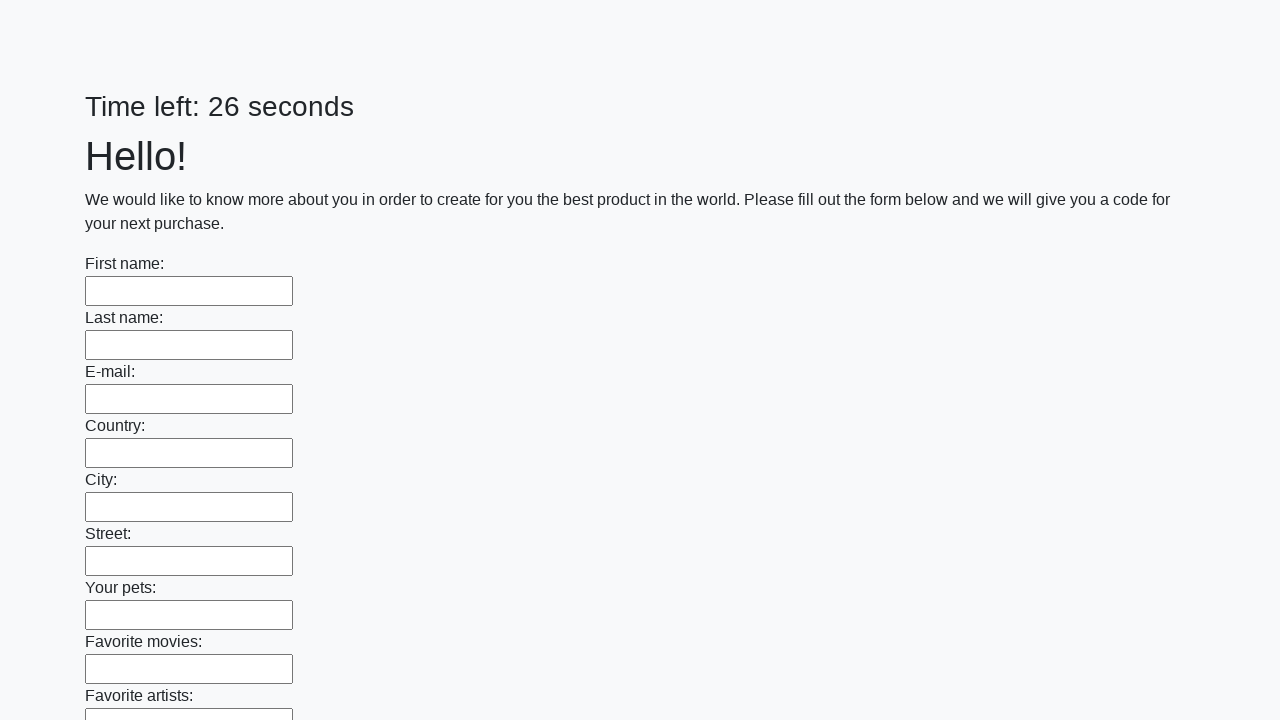

Filled input field with sample text 'testvalue123' on input >> nth=0
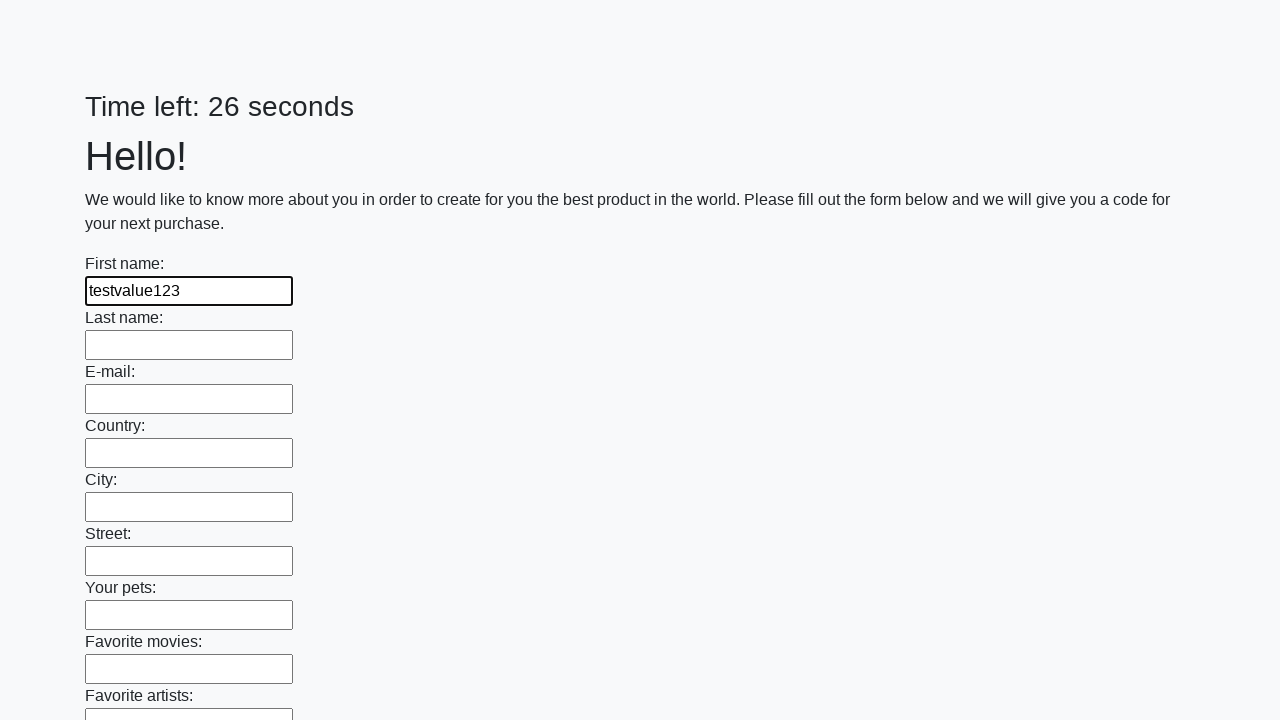

Filled input field with sample text 'testvalue123' on input >> nth=1
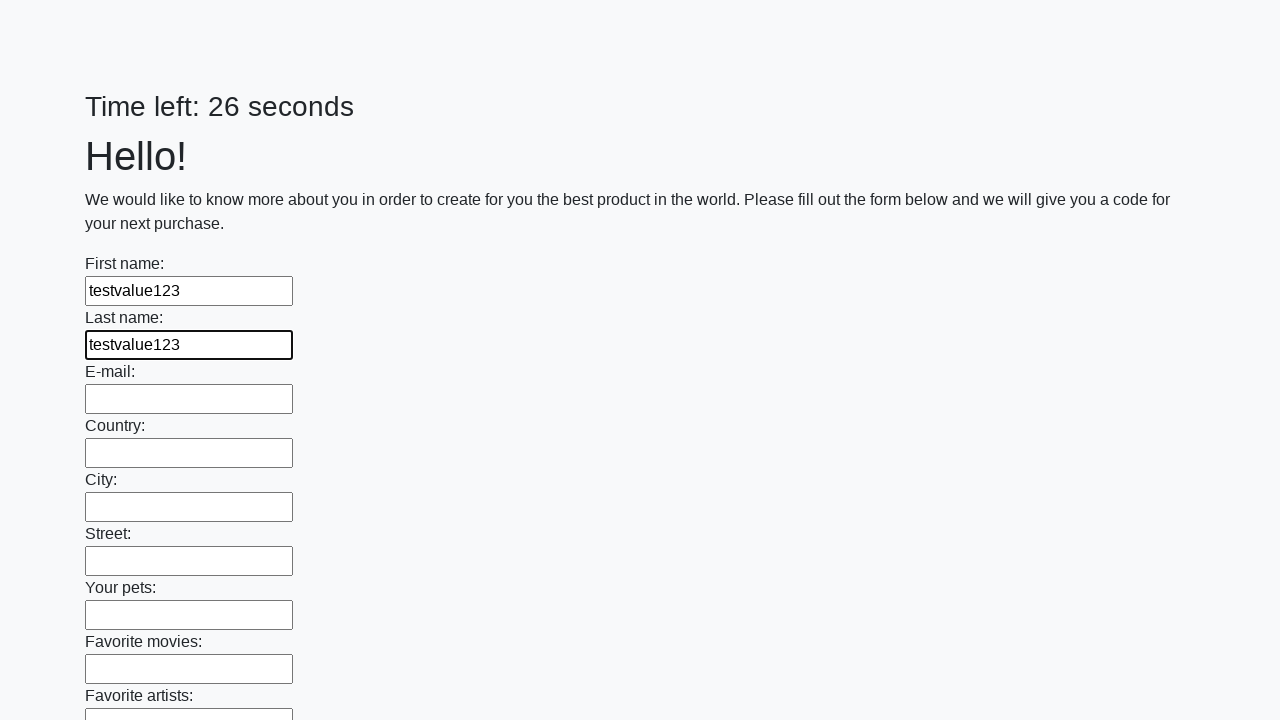

Filled input field with sample text 'testvalue123' on input >> nth=2
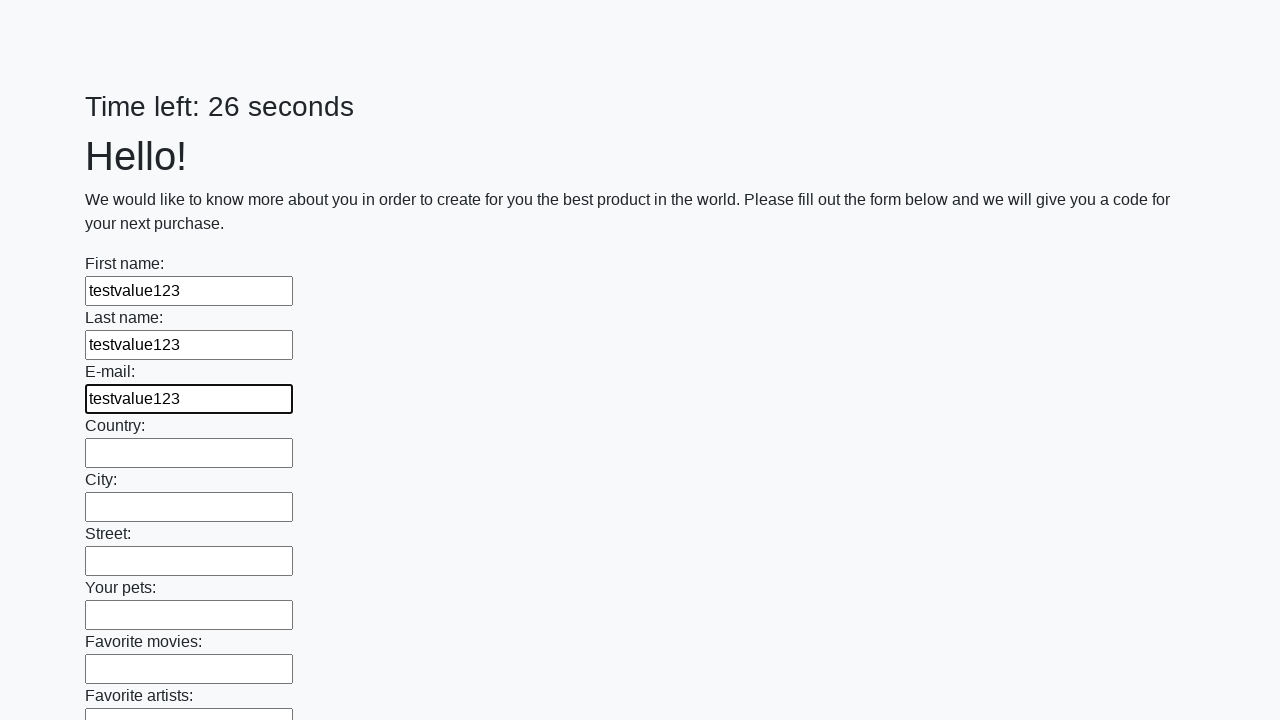

Filled input field with sample text 'testvalue123' on input >> nth=3
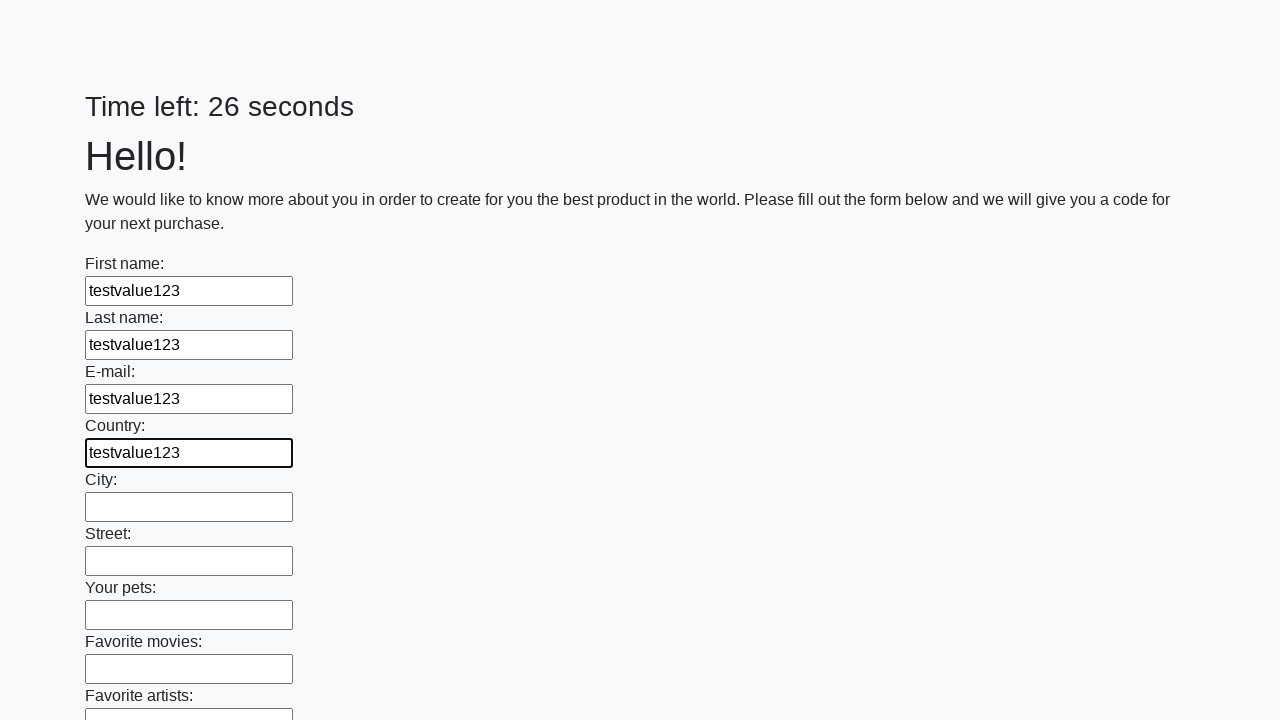

Filled input field with sample text 'testvalue123' on input >> nth=4
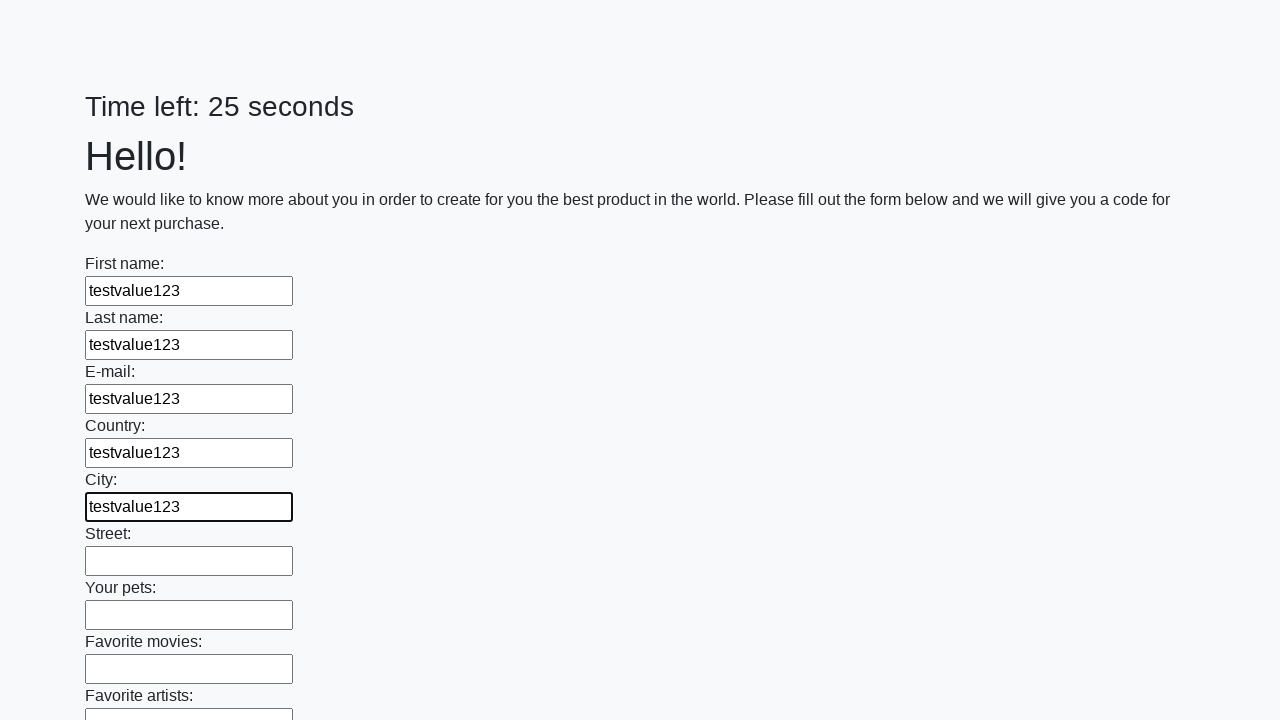

Filled input field with sample text 'testvalue123' on input >> nth=5
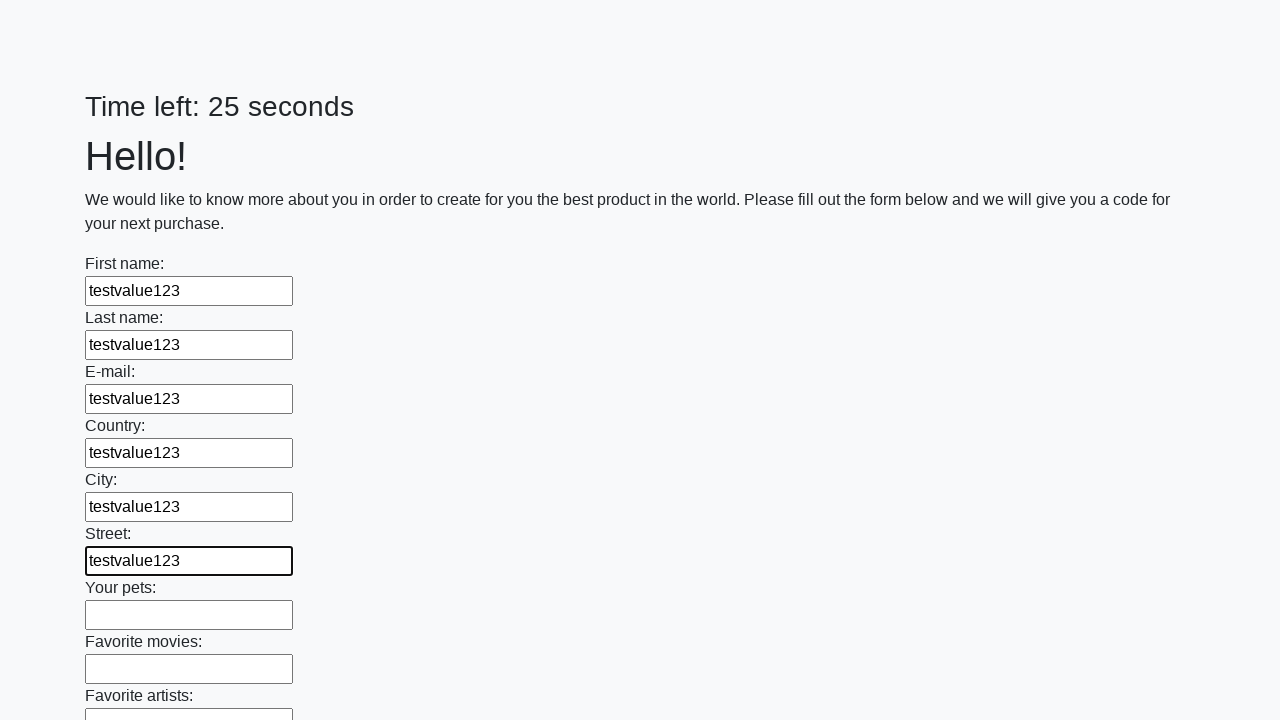

Filled input field with sample text 'testvalue123' on input >> nth=6
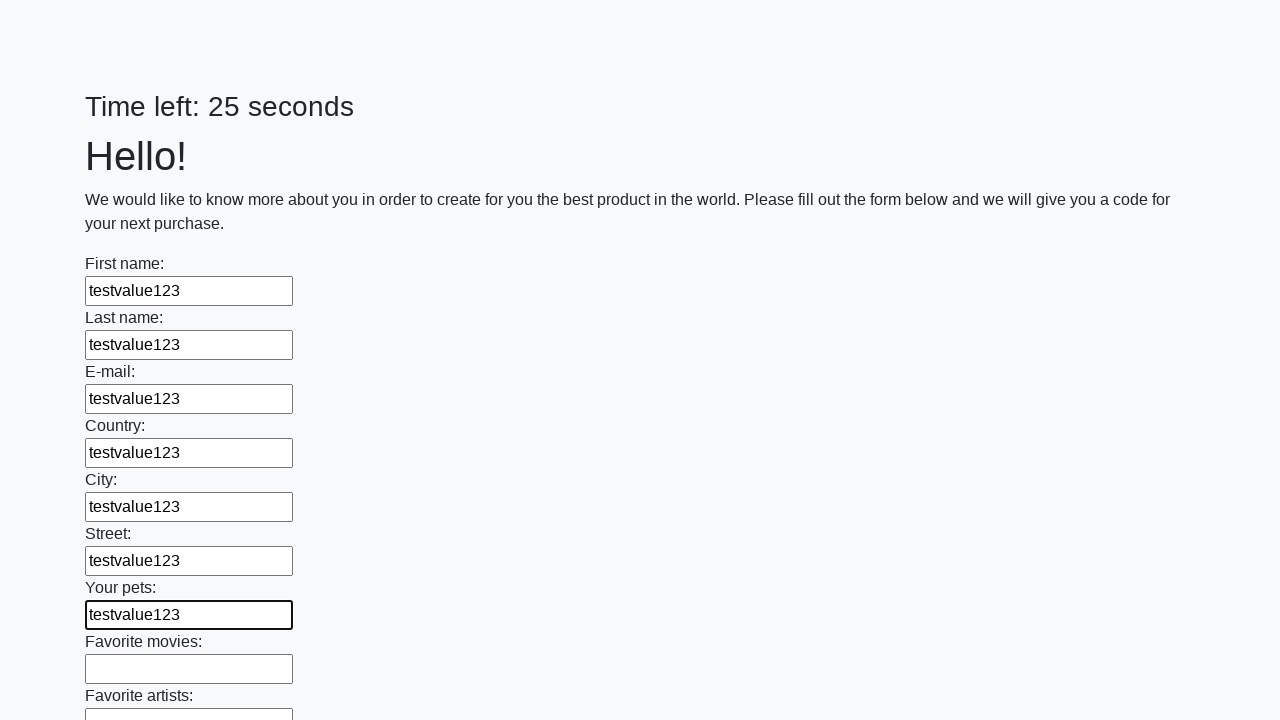

Filled input field with sample text 'testvalue123' on input >> nth=7
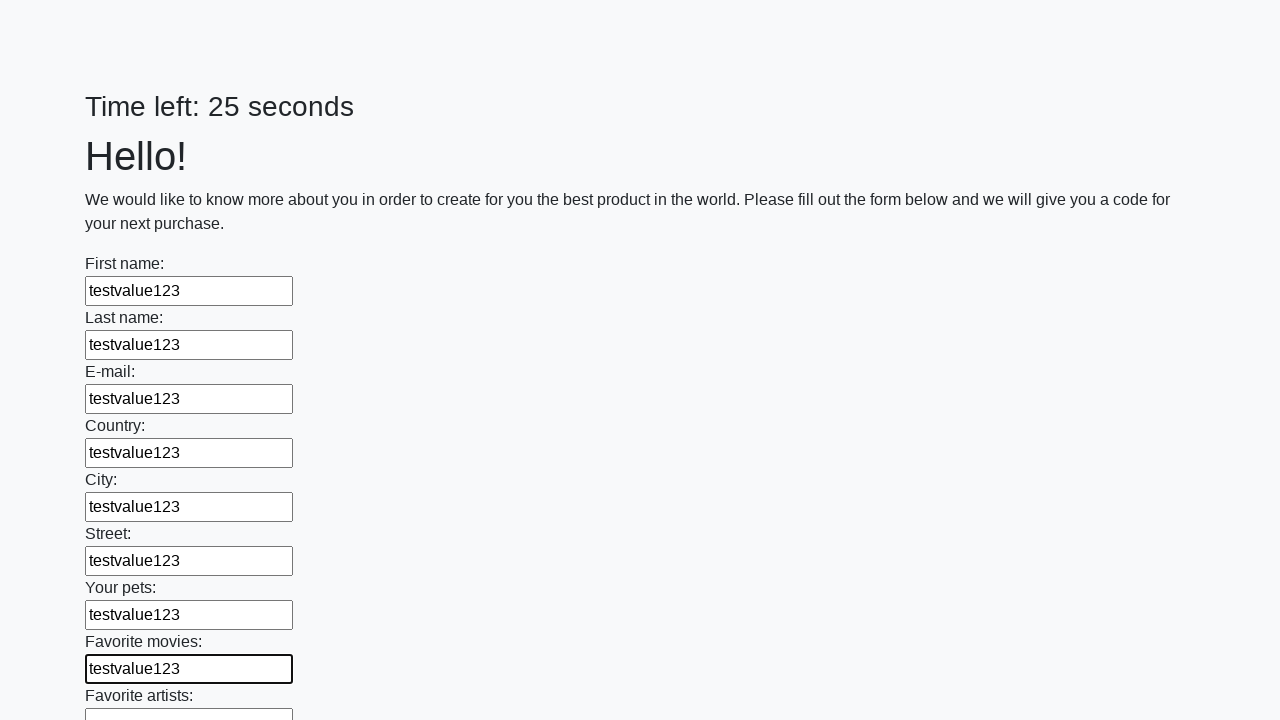

Filled input field with sample text 'testvalue123' on input >> nth=8
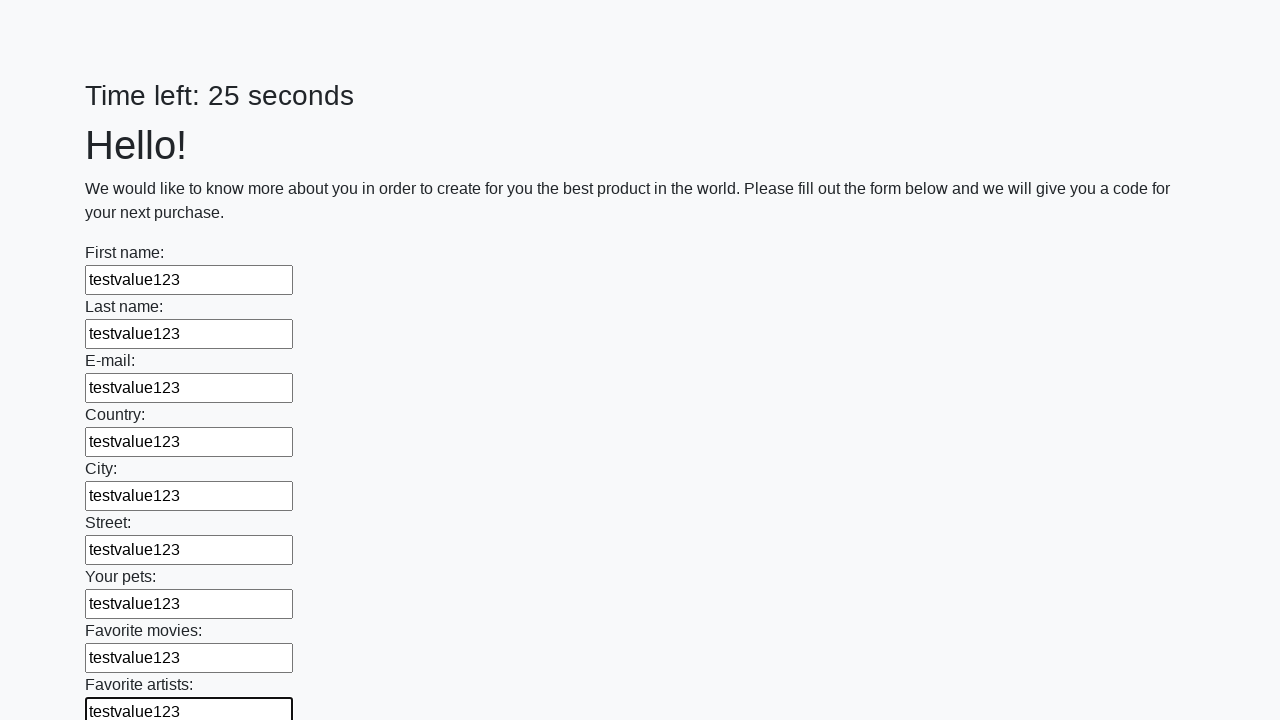

Filled input field with sample text 'testvalue123' on input >> nth=9
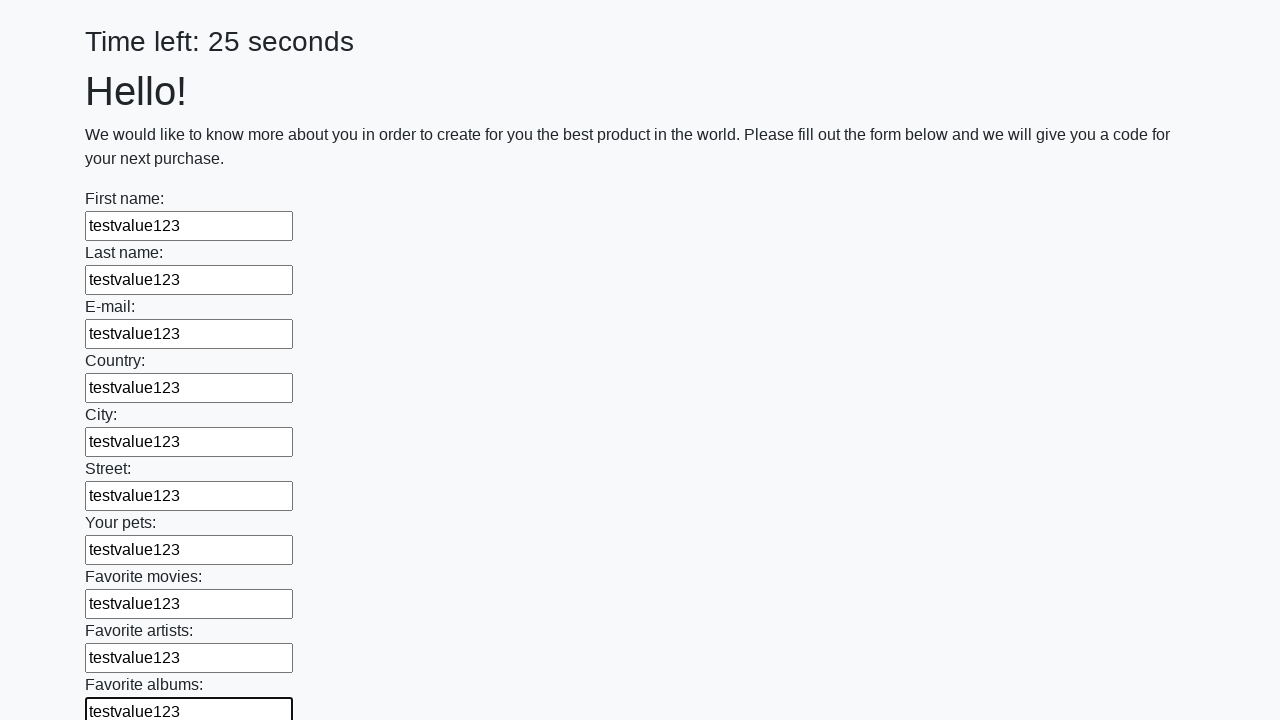

Filled input field with sample text 'testvalue123' on input >> nth=10
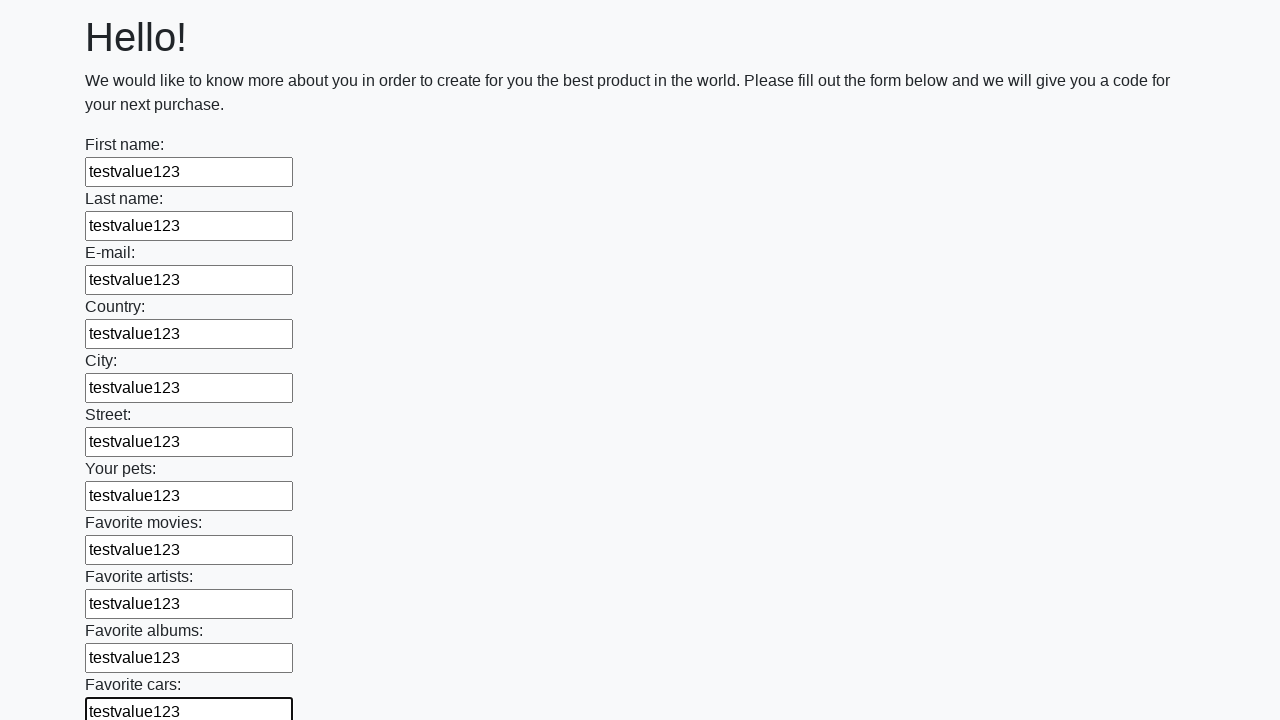

Filled input field with sample text 'testvalue123' on input >> nth=11
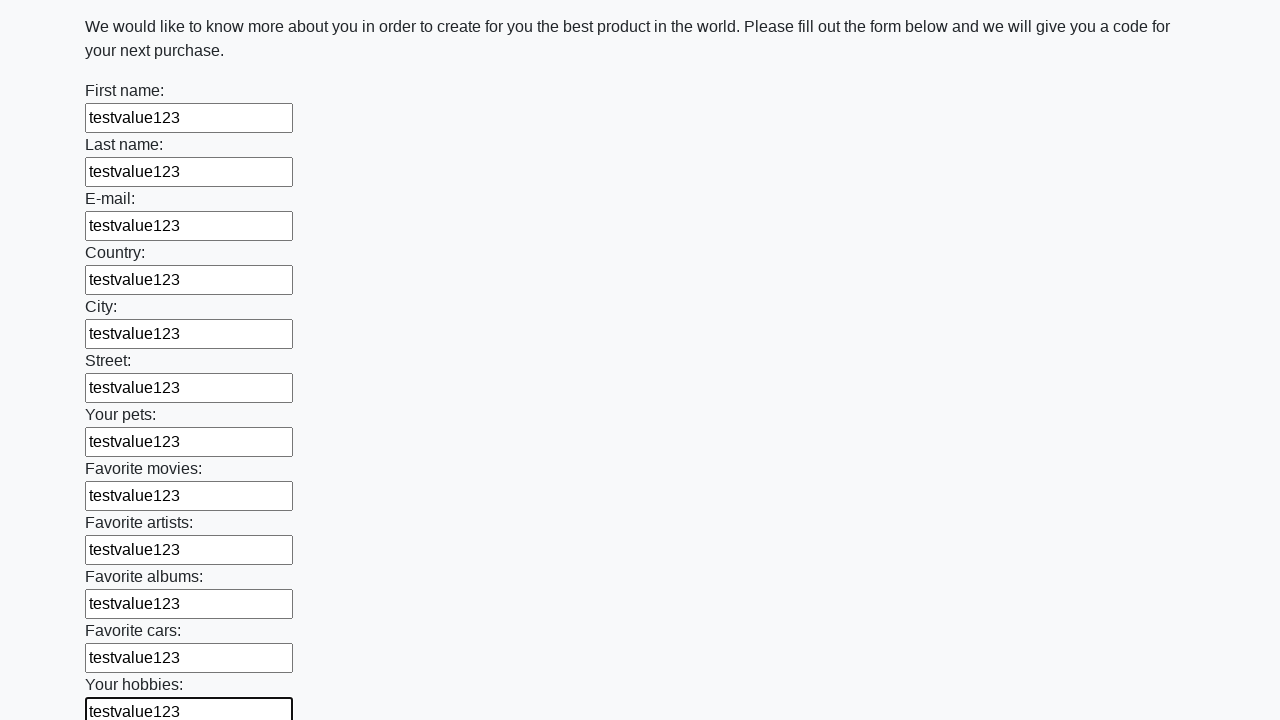

Filled input field with sample text 'testvalue123' on input >> nth=12
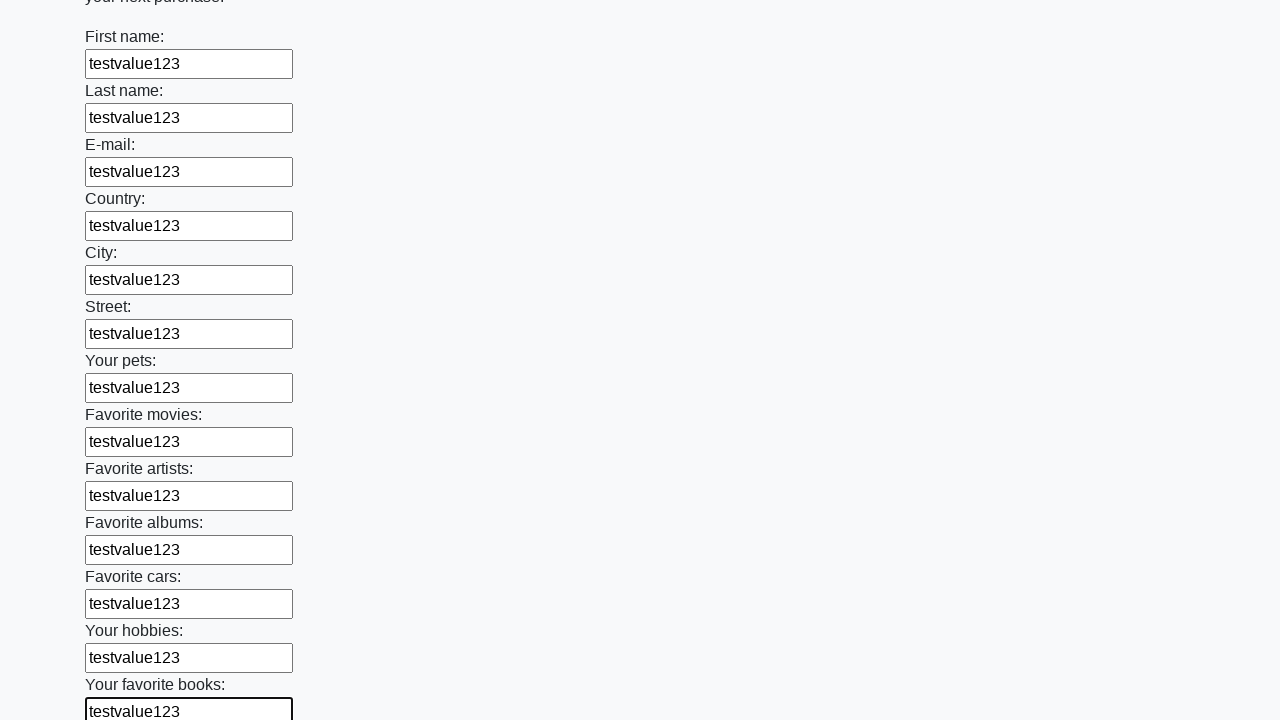

Filled input field with sample text 'testvalue123' on input >> nth=13
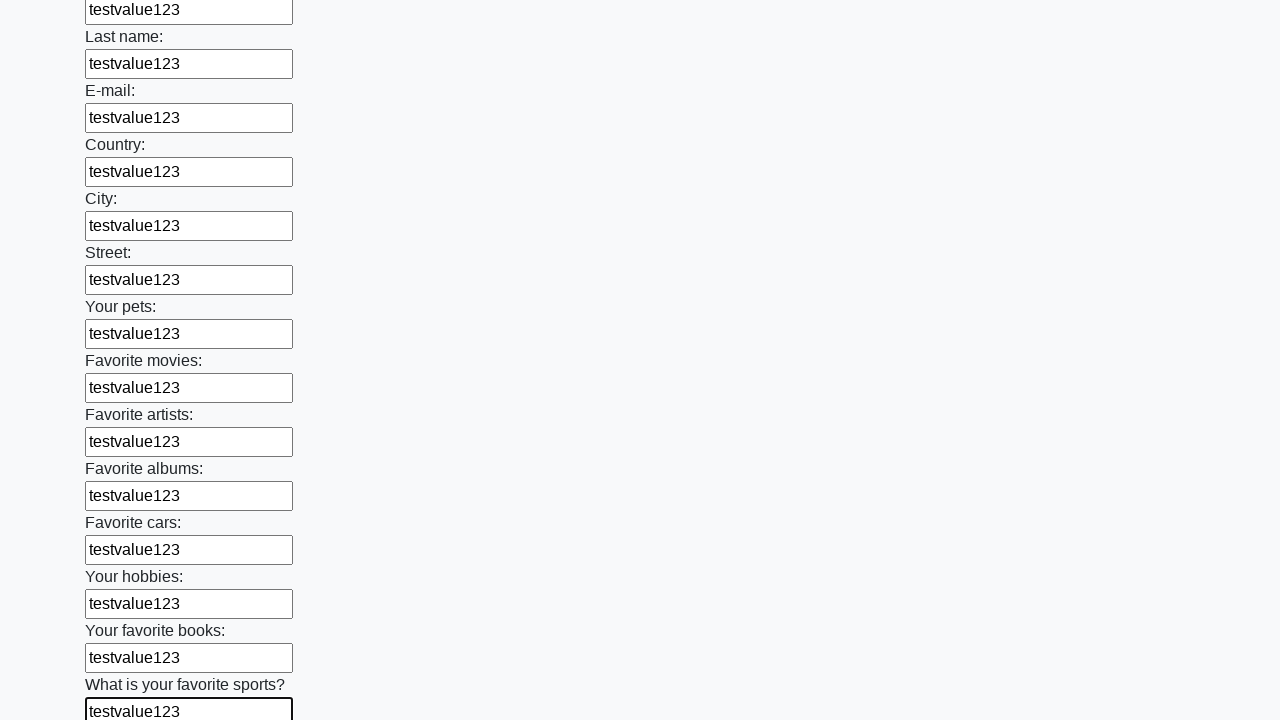

Filled input field with sample text 'testvalue123' on input >> nth=14
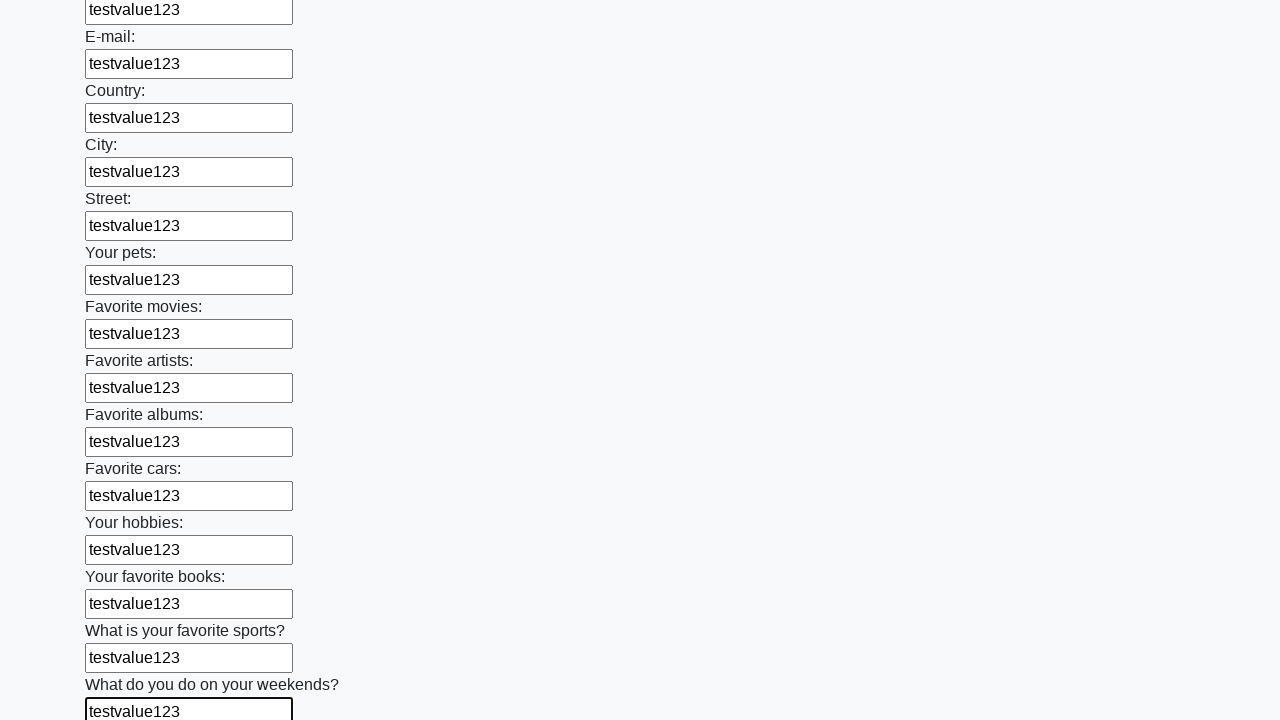

Filled input field with sample text 'testvalue123' on input >> nth=15
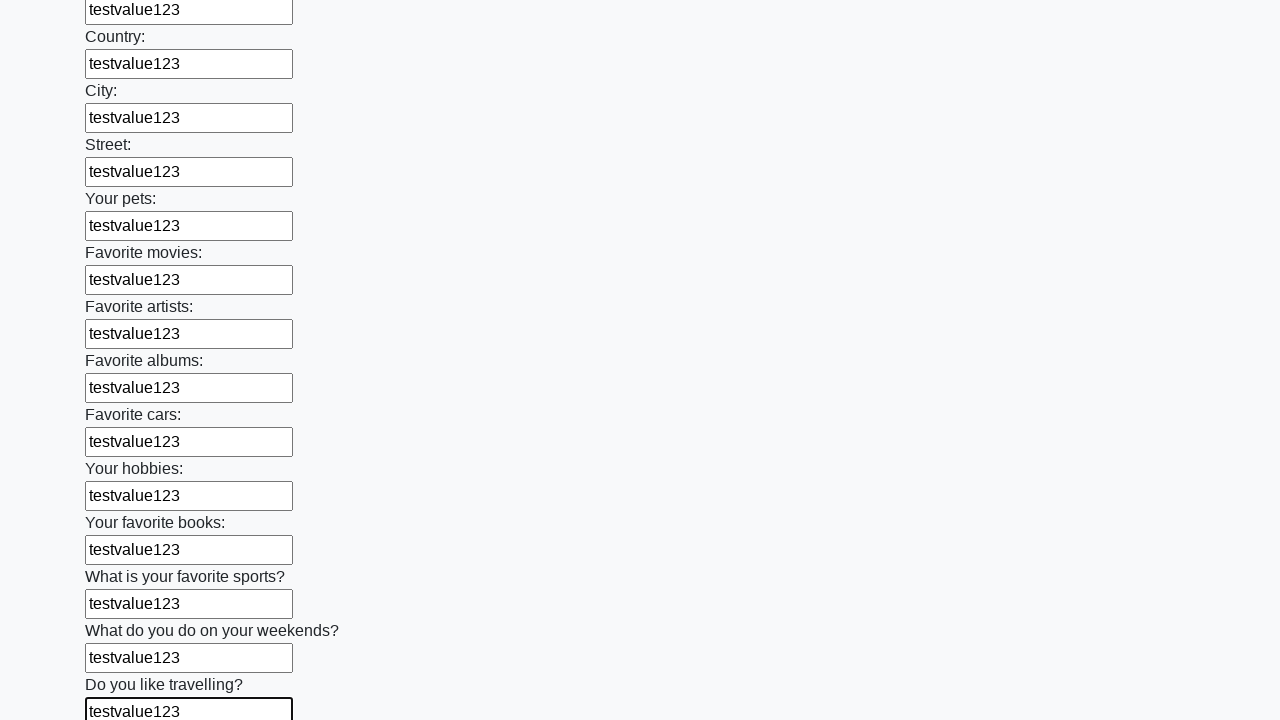

Filled input field with sample text 'testvalue123' on input >> nth=16
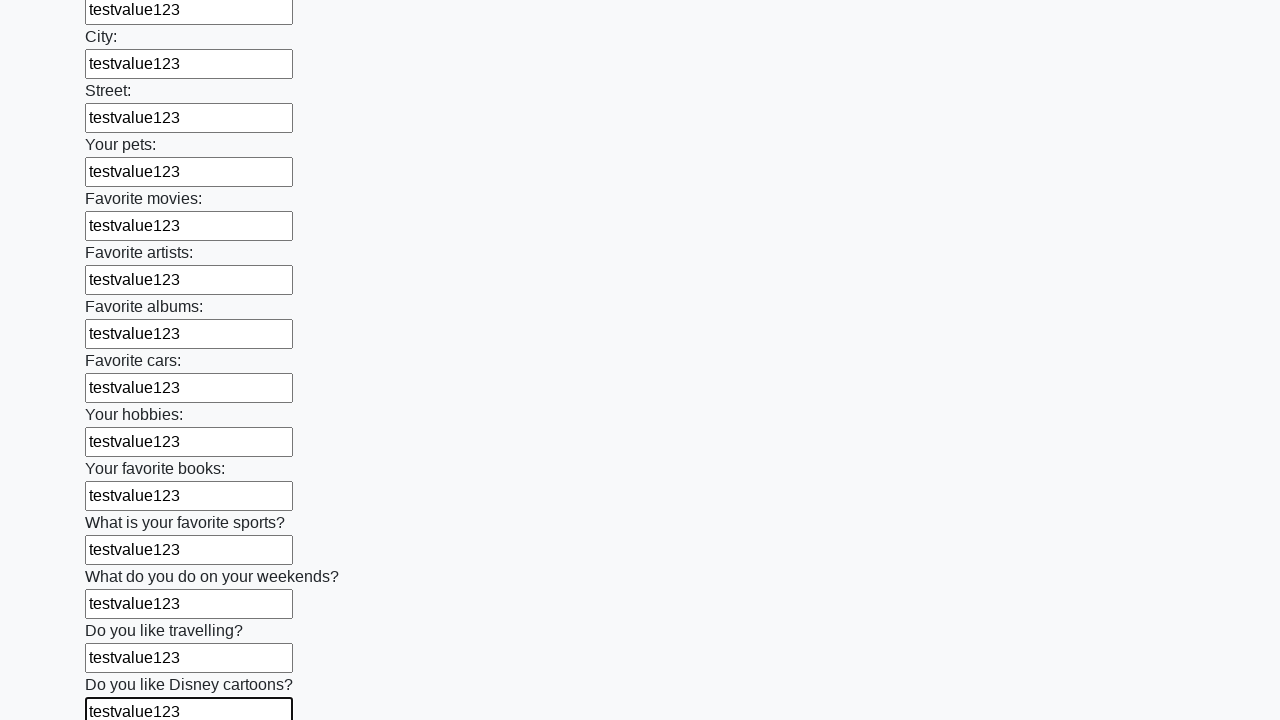

Filled input field with sample text 'testvalue123' on input >> nth=17
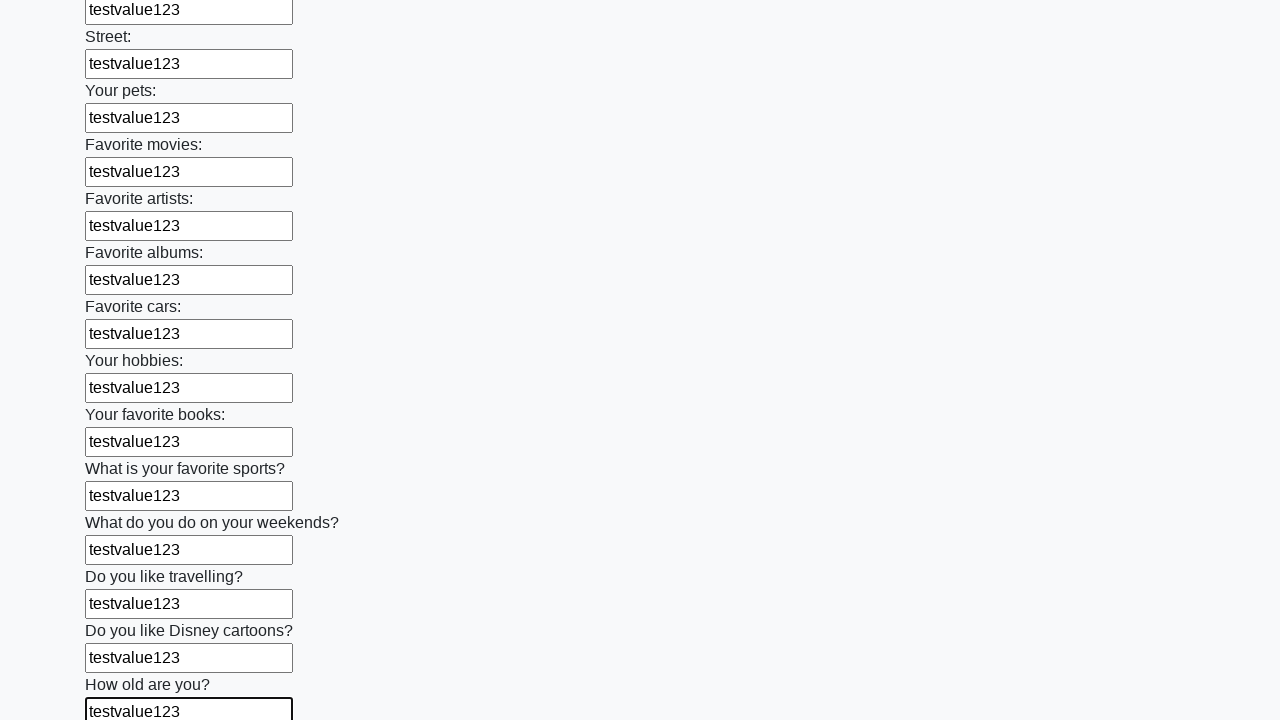

Filled input field with sample text 'testvalue123' on input >> nth=18
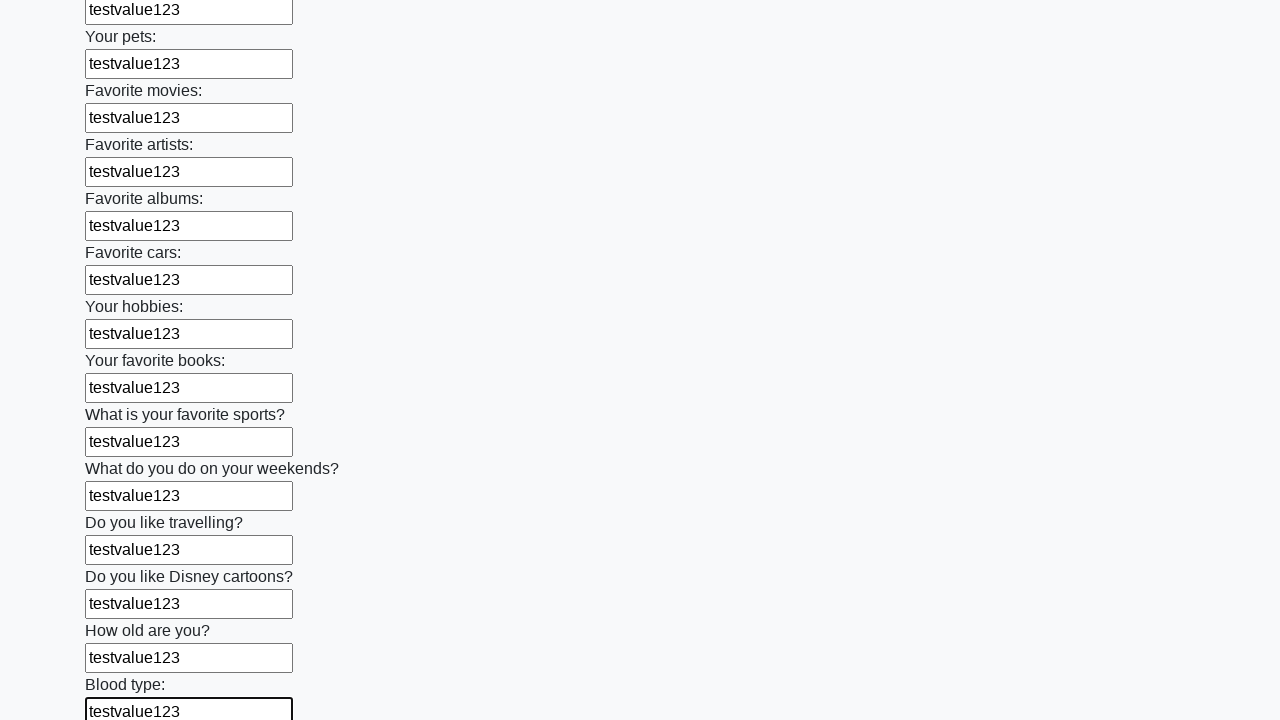

Filled input field with sample text 'testvalue123' on input >> nth=19
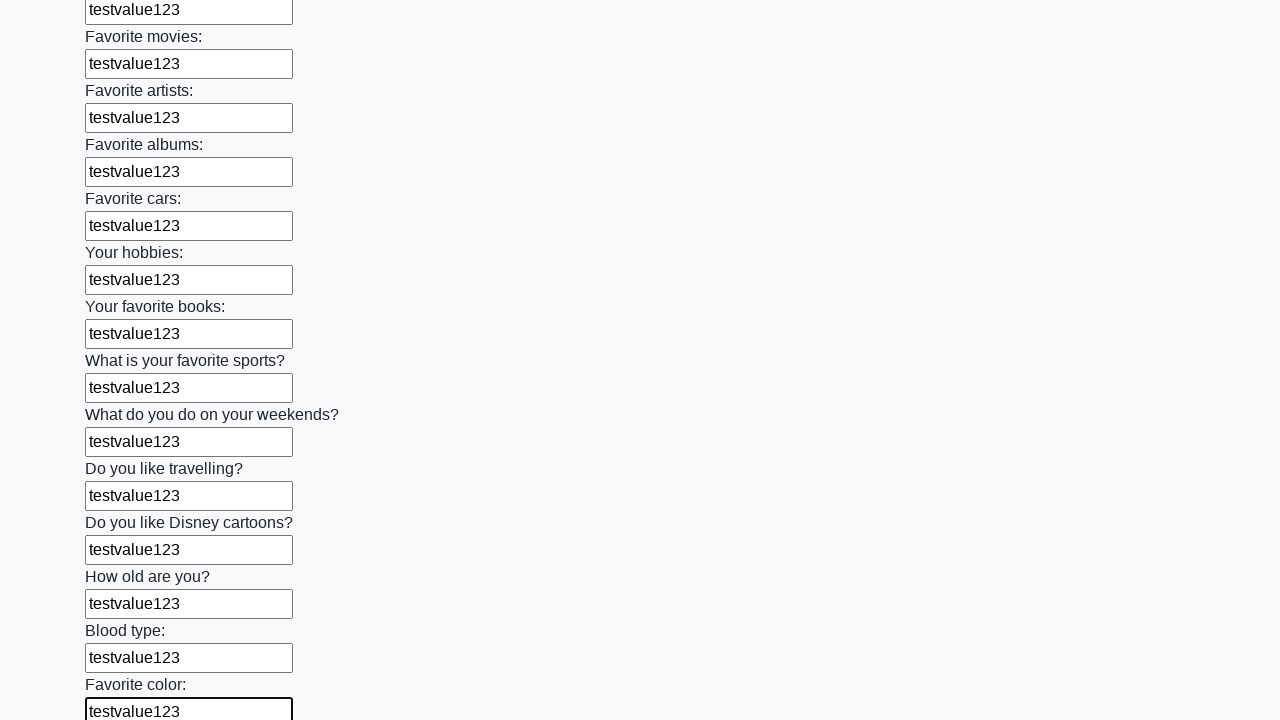

Filled input field with sample text 'testvalue123' on input >> nth=20
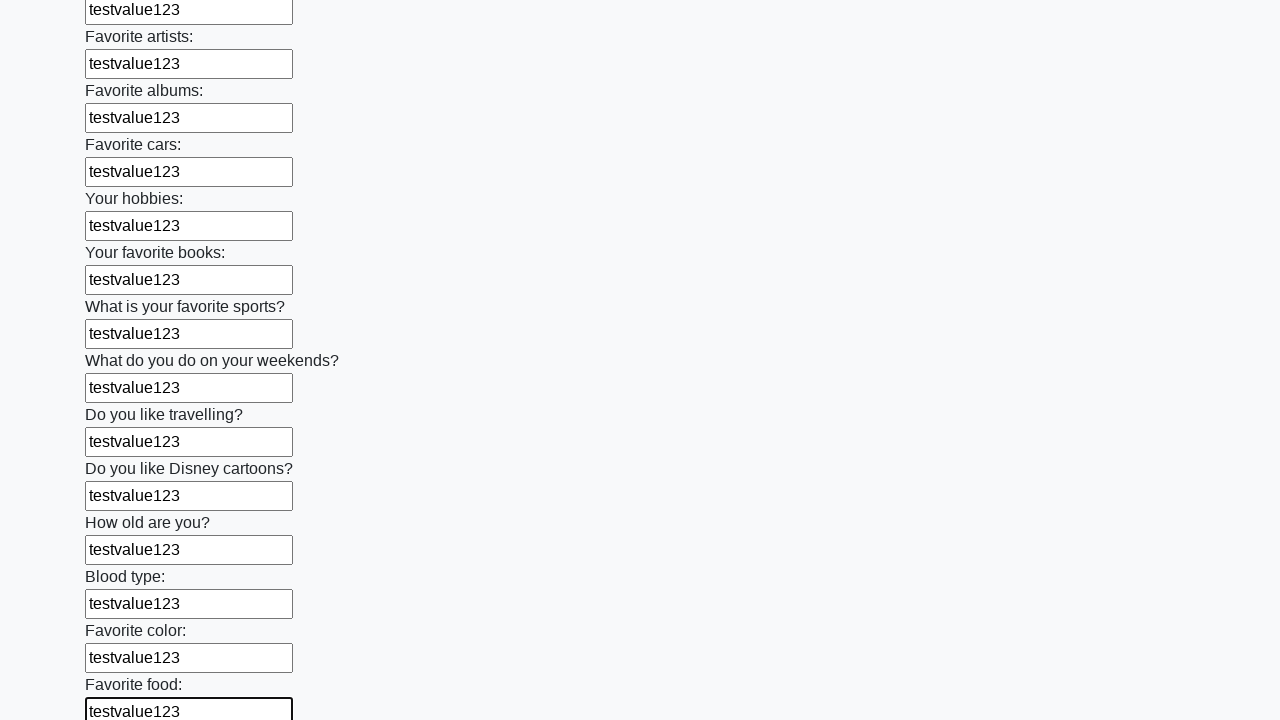

Filled input field with sample text 'testvalue123' on input >> nth=21
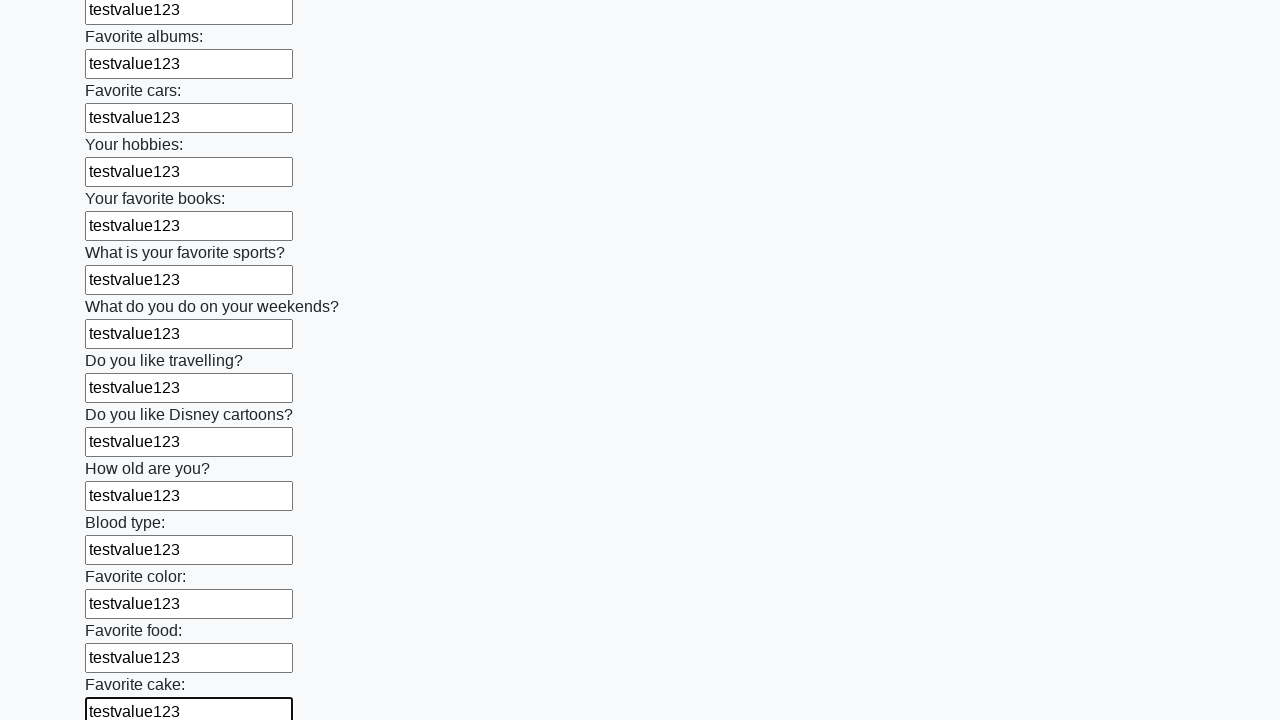

Filled input field with sample text 'testvalue123' on input >> nth=22
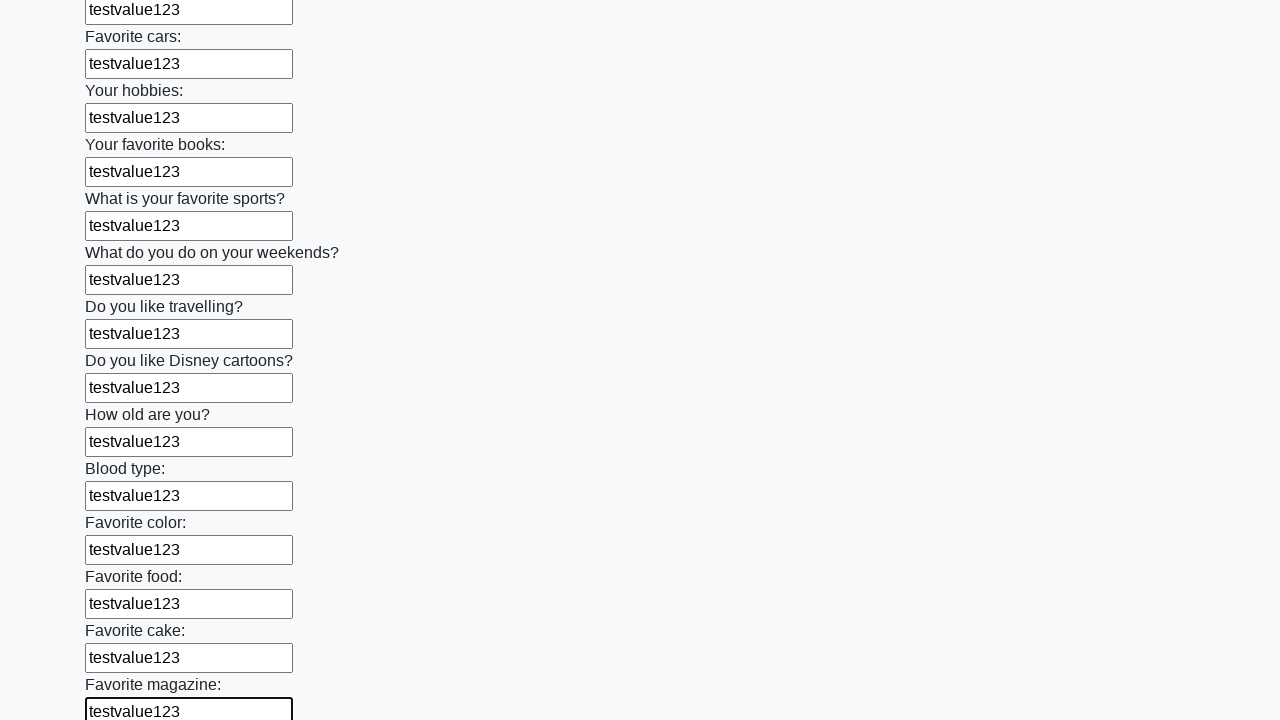

Filled input field with sample text 'testvalue123' on input >> nth=23
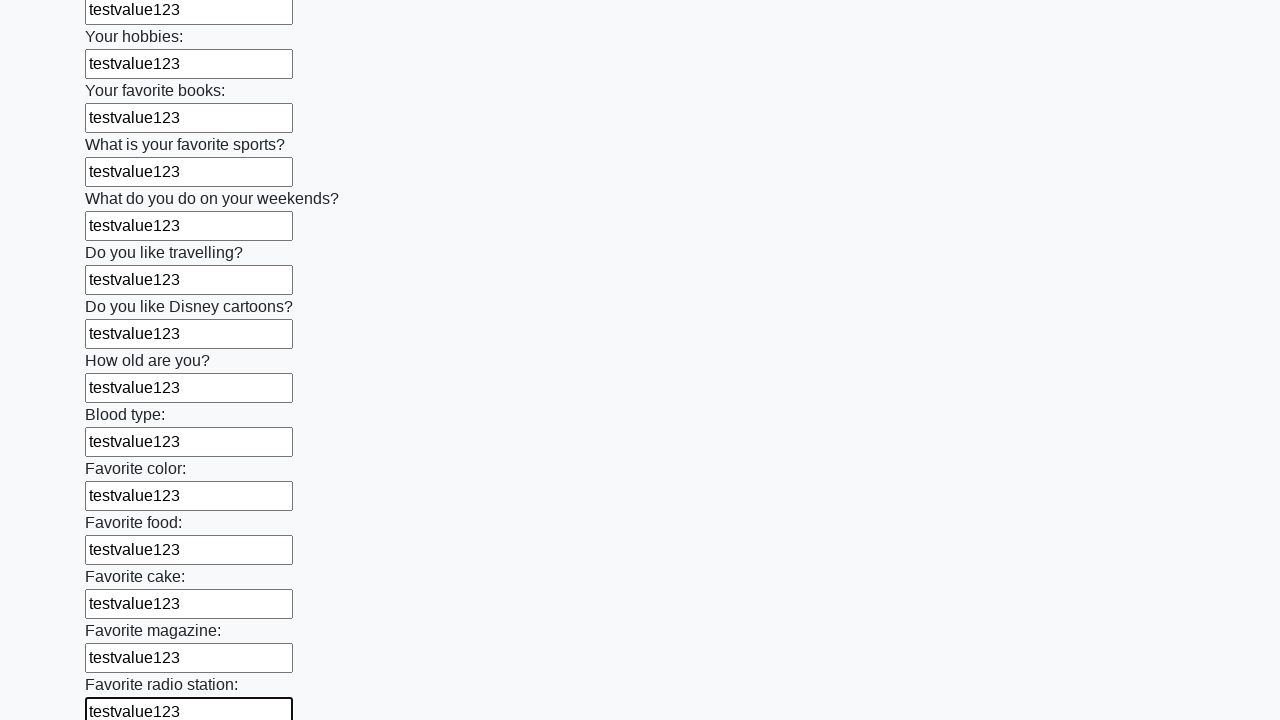

Filled input field with sample text 'testvalue123' on input >> nth=24
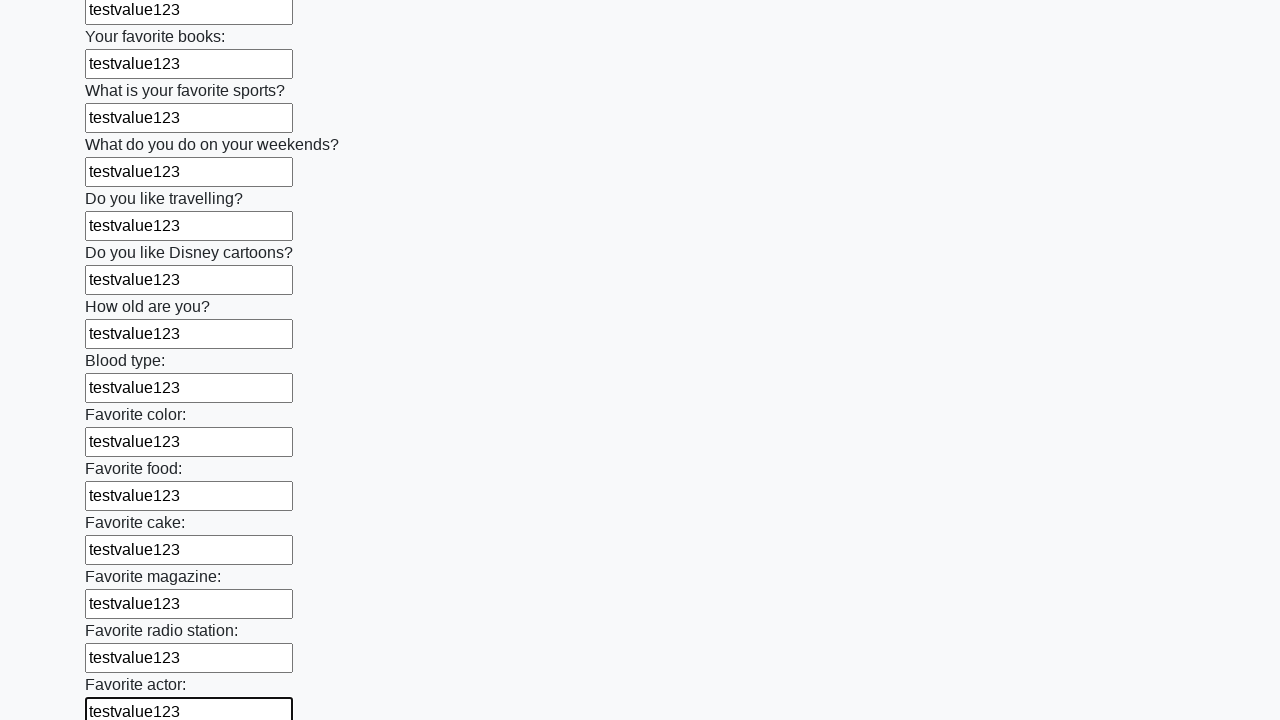

Filled input field with sample text 'testvalue123' on input >> nth=25
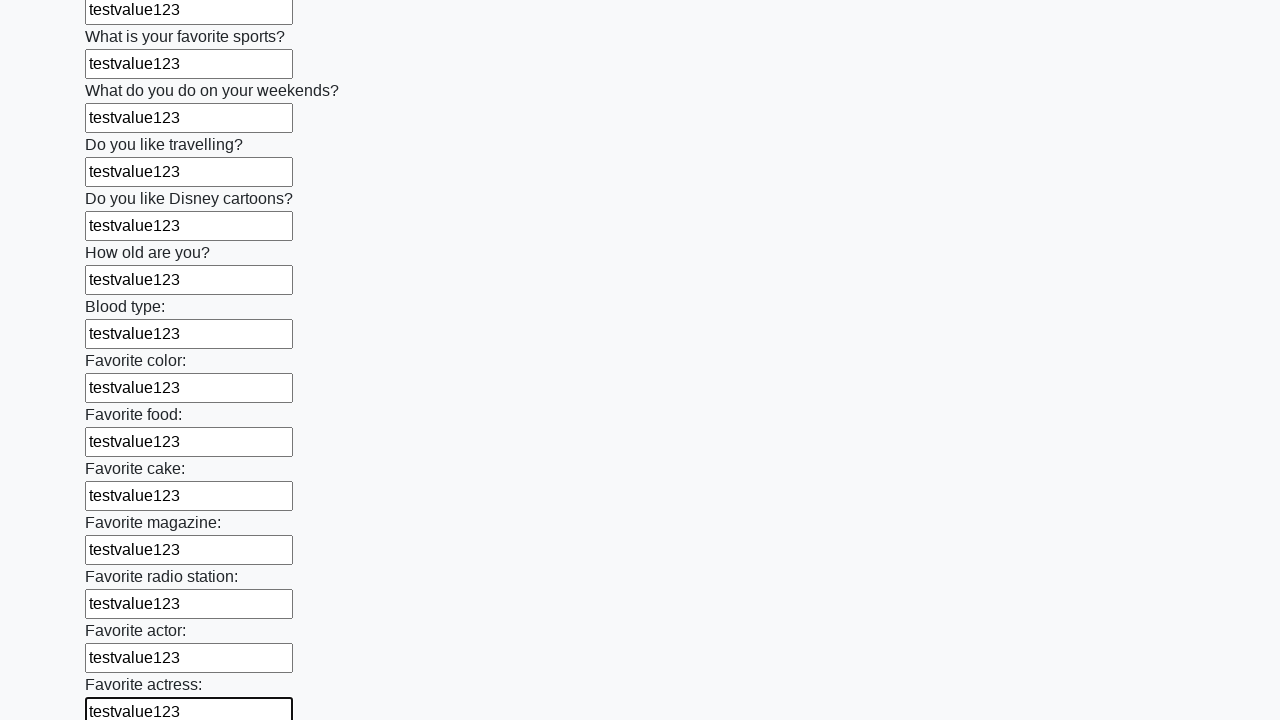

Filled input field with sample text 'testvalue123' on input >> nth=26
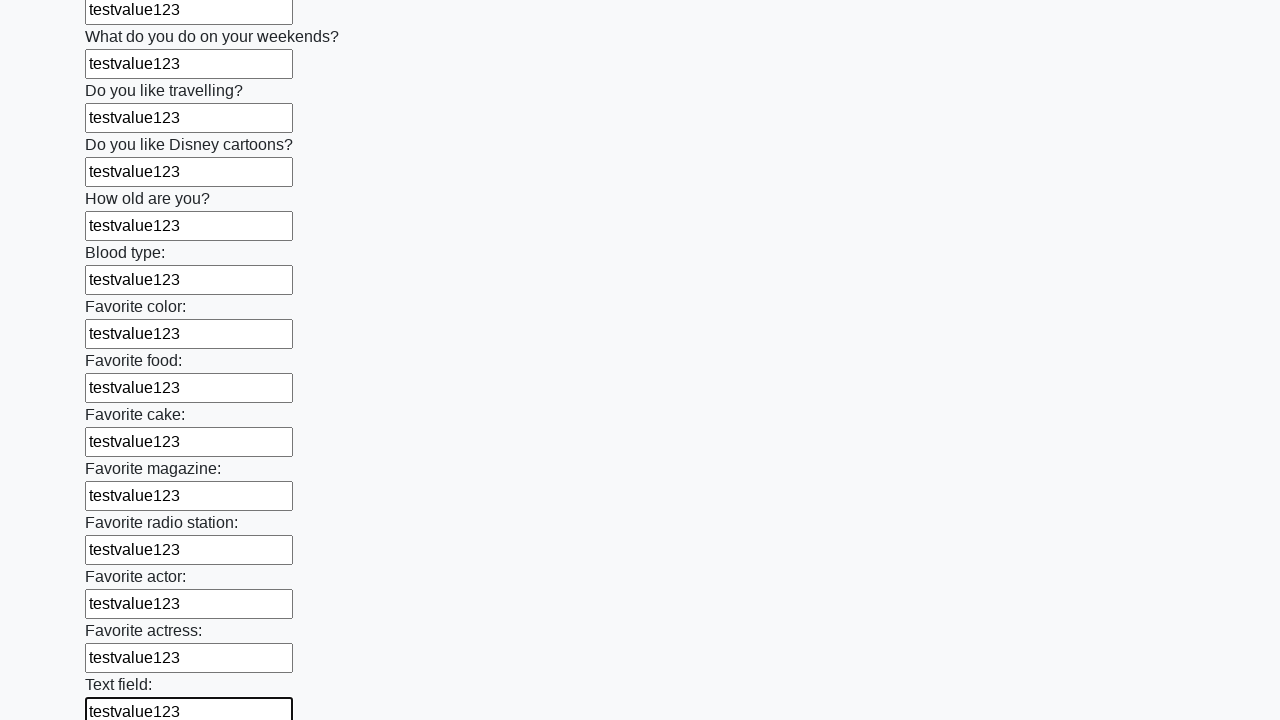

Filled input field with sample text 'testvalue123' on input >> nth=27
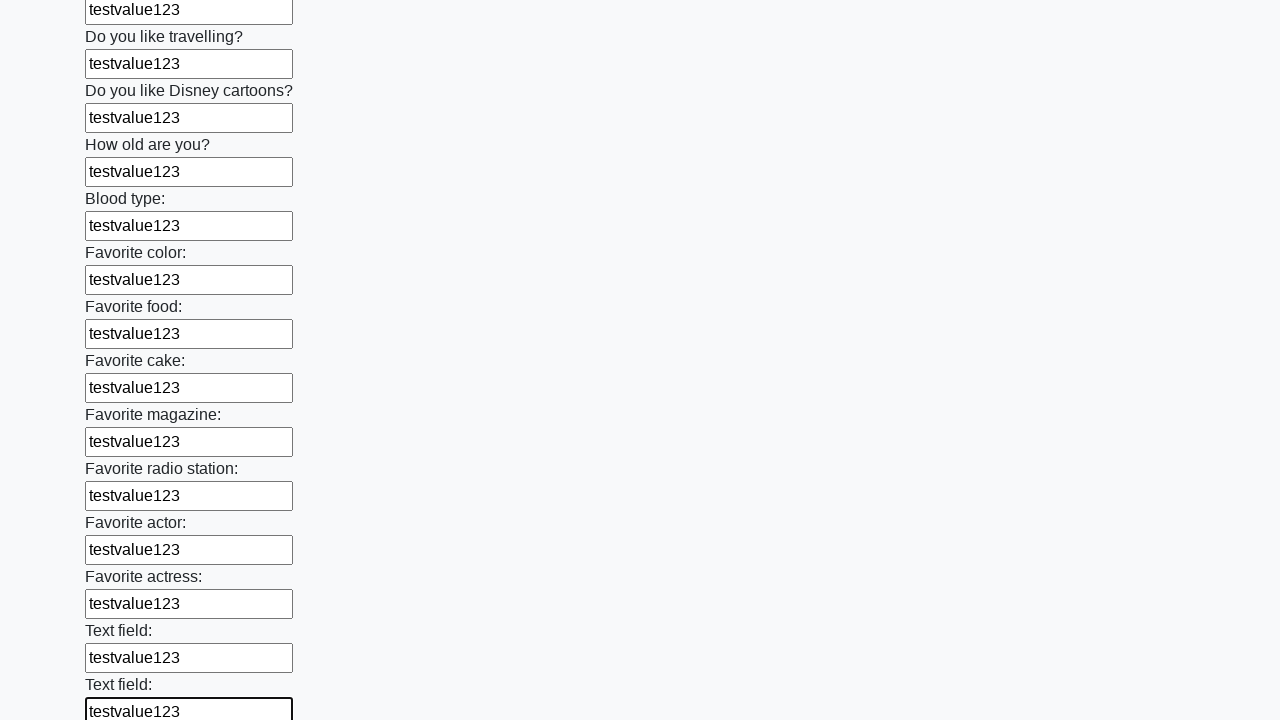

Filled input field with sample text 'testvalue123' on input >> nth=28
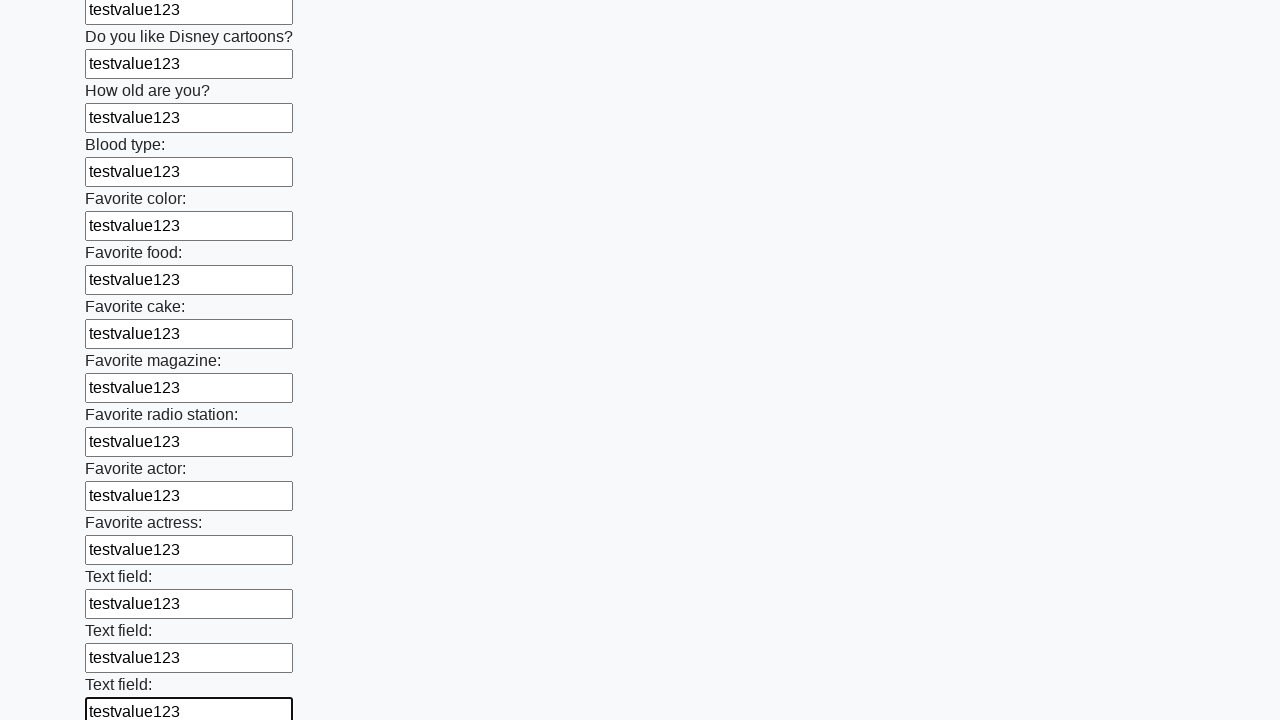

Filled input field with sample text 'testvalue123' on input >> nth=29
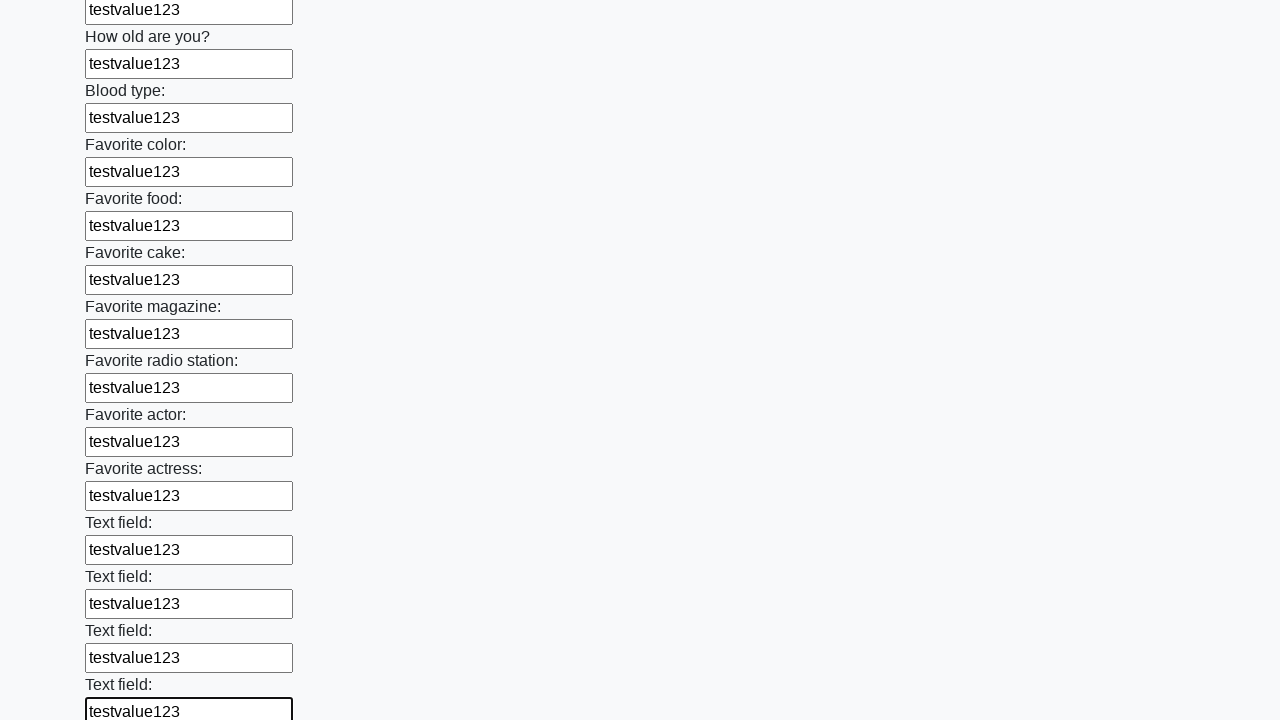

Filled input field with sample text 'testvalue123' on input >> nth=30
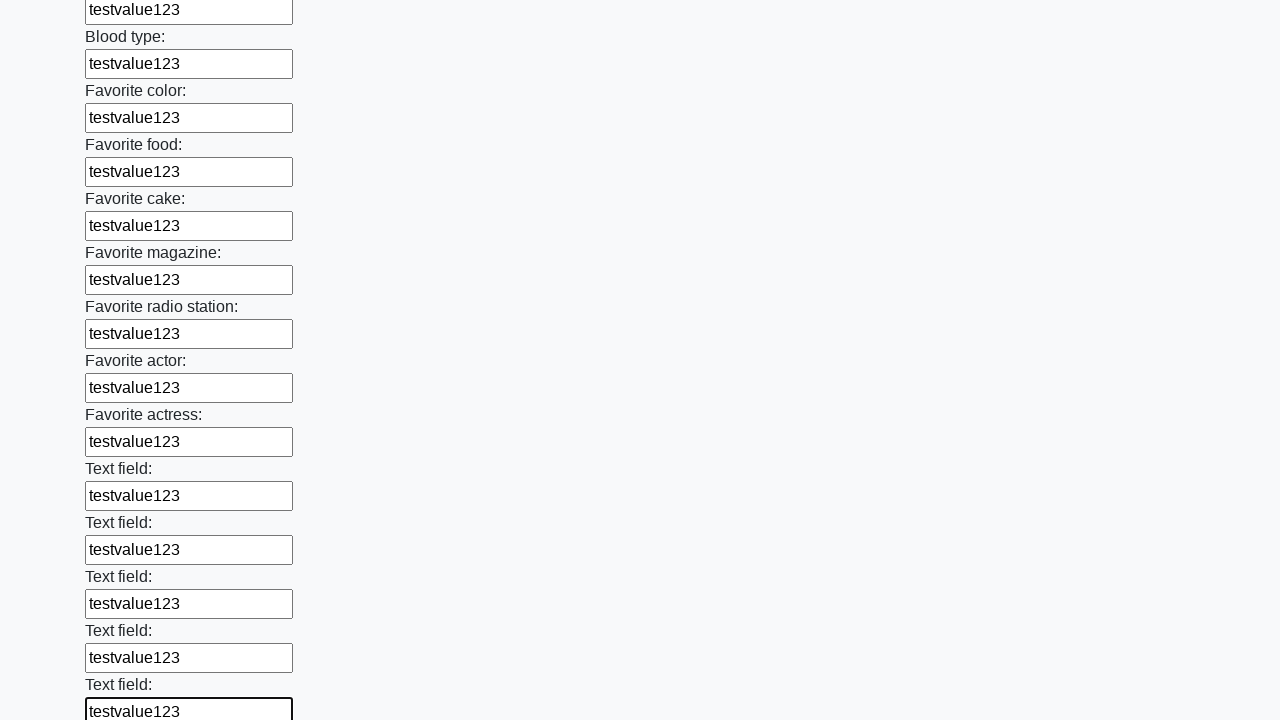

Filled input field with sample text 'testvalue123' on input >> nth=31
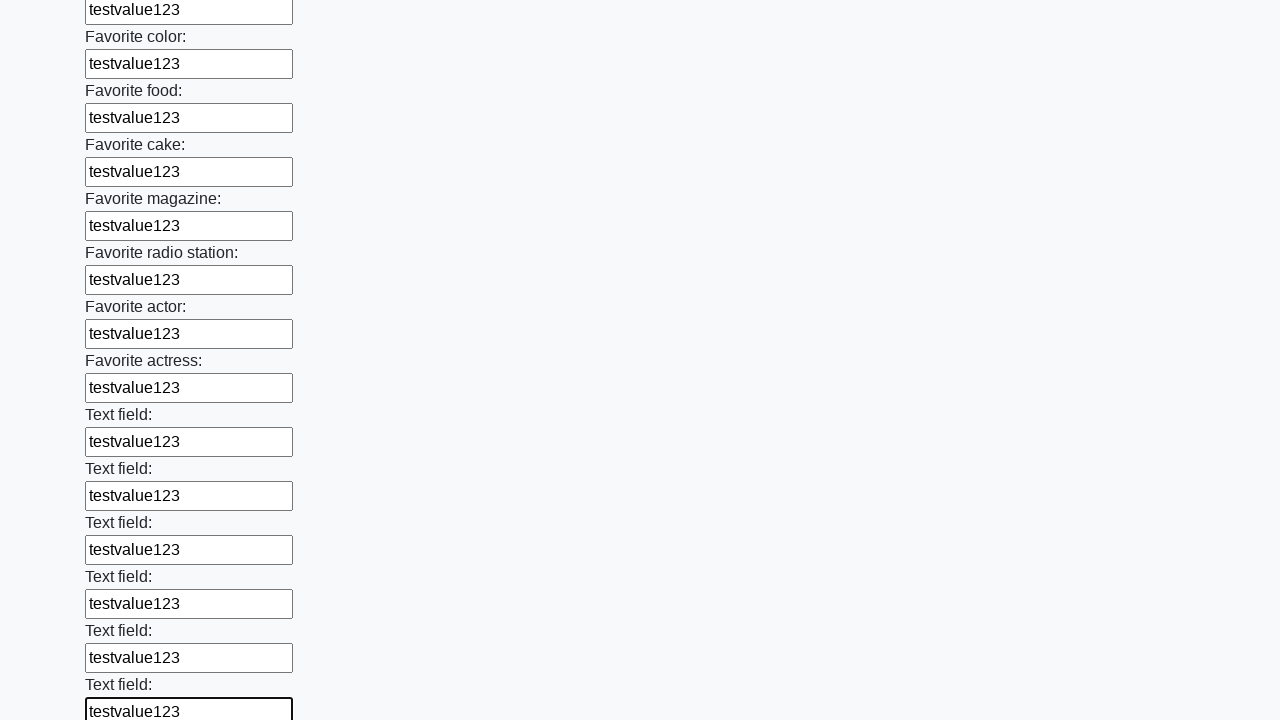

Filled input field with sample text 'testvalue123' on input >> nth=32
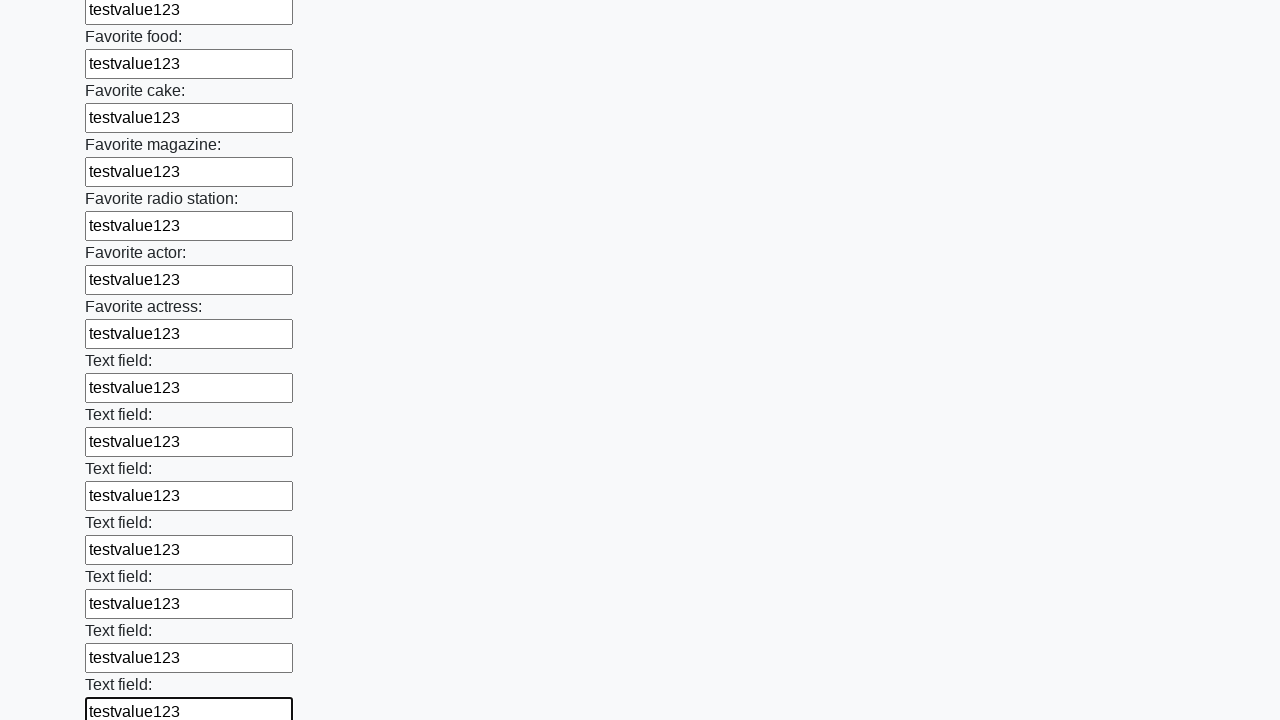

Filled input field with sample text 'testvalue123' on input >> nth=33
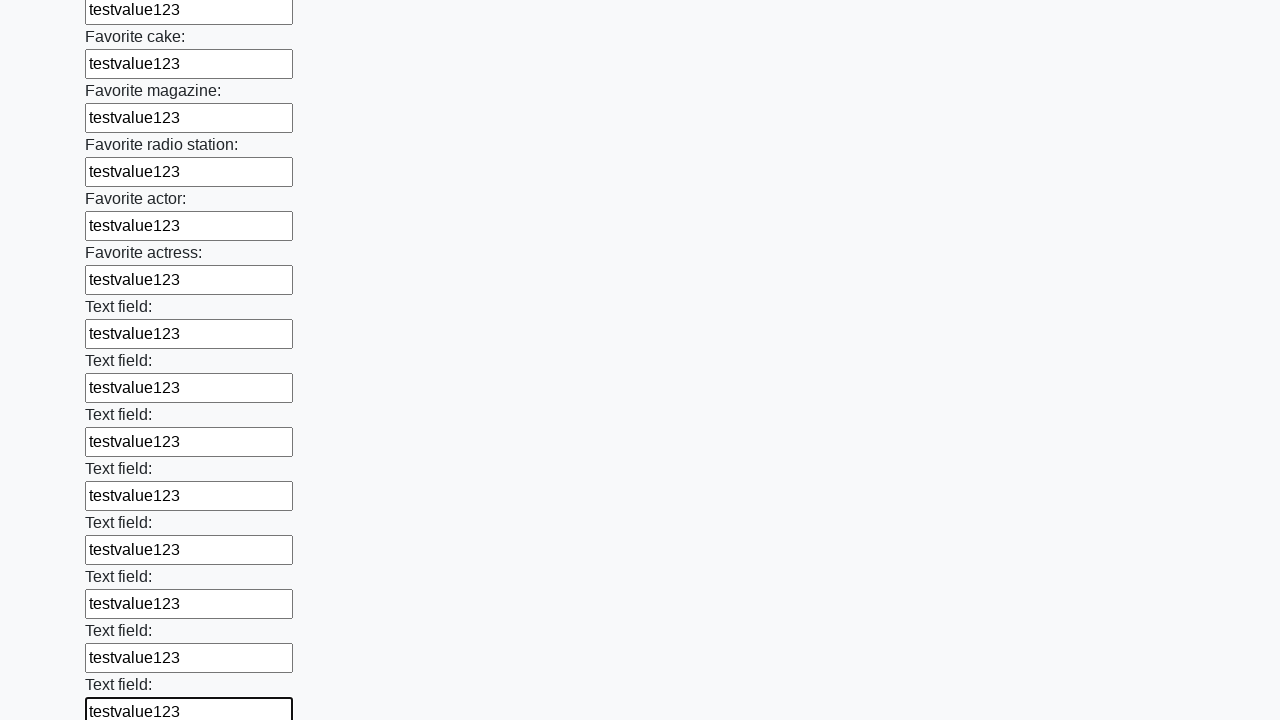

Filled input field with sample text 'testvalue123' on input >> nth=34
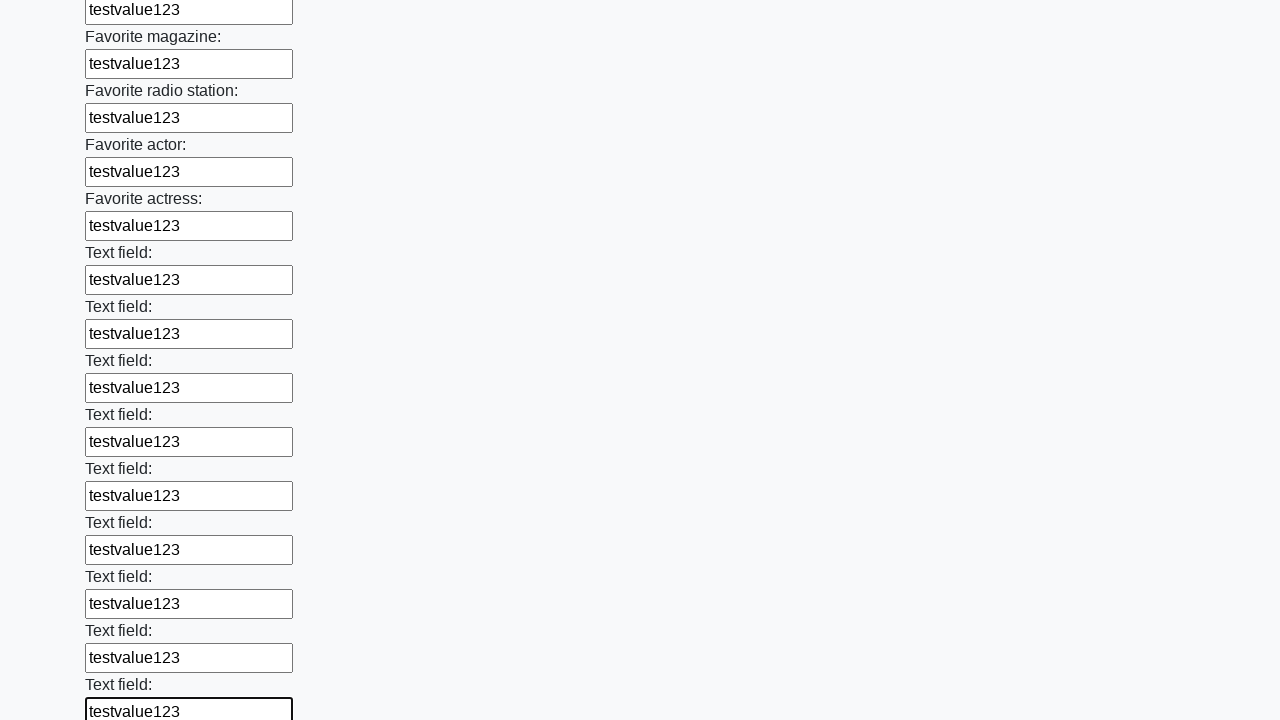

Filled input field with sample text 'testvalue123' on input >> nth=35
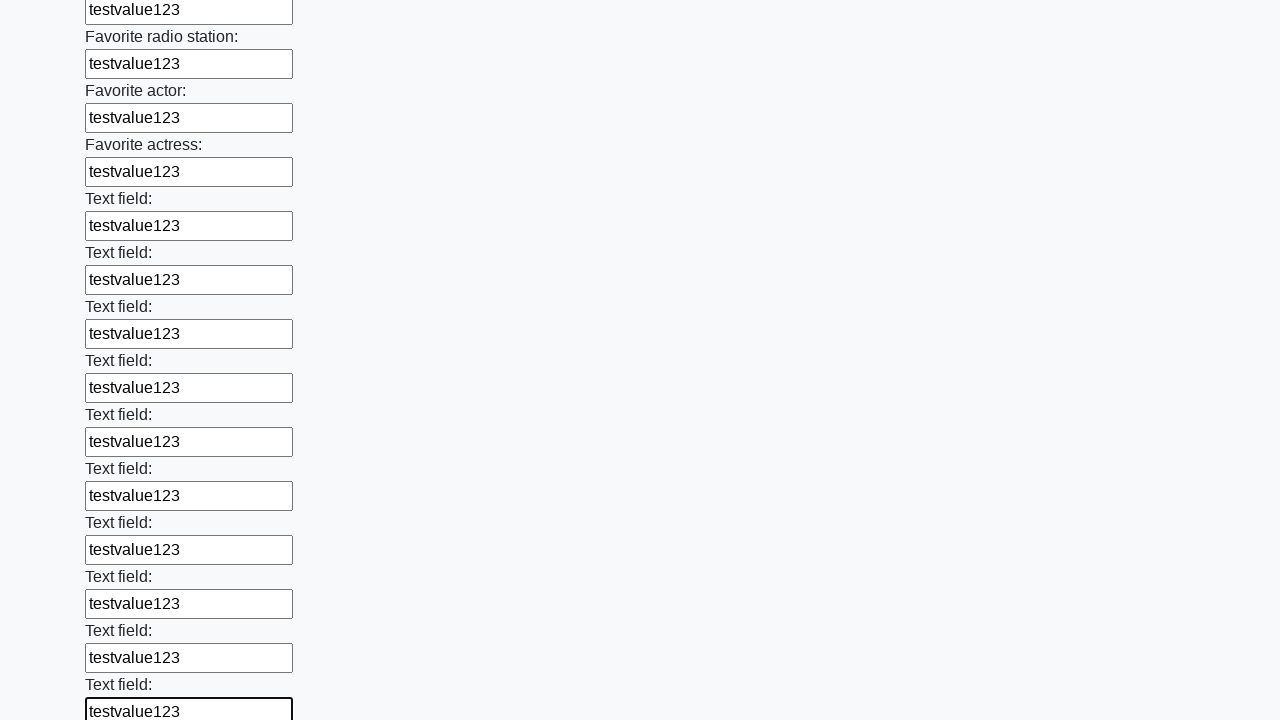

Filled input field with sample text 'testvalue123' on input >> nth=36
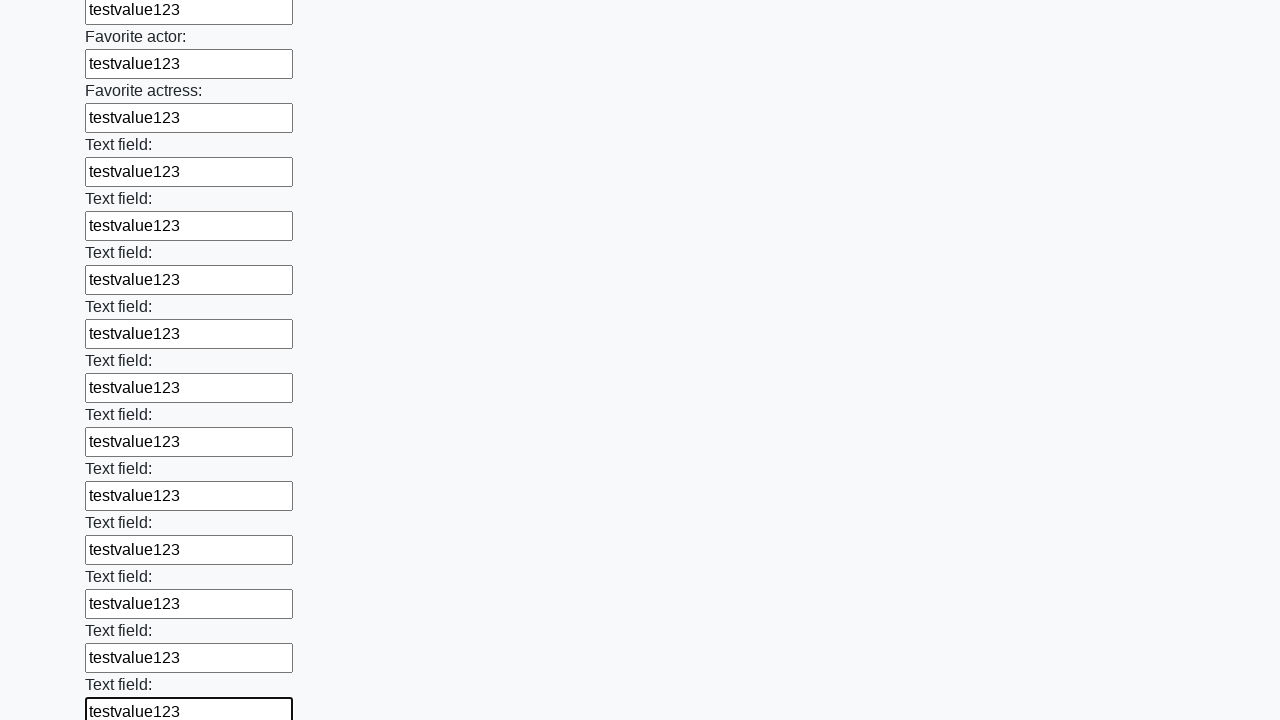

Filled input field with sample text 'testvalue123' on input >> nth=37
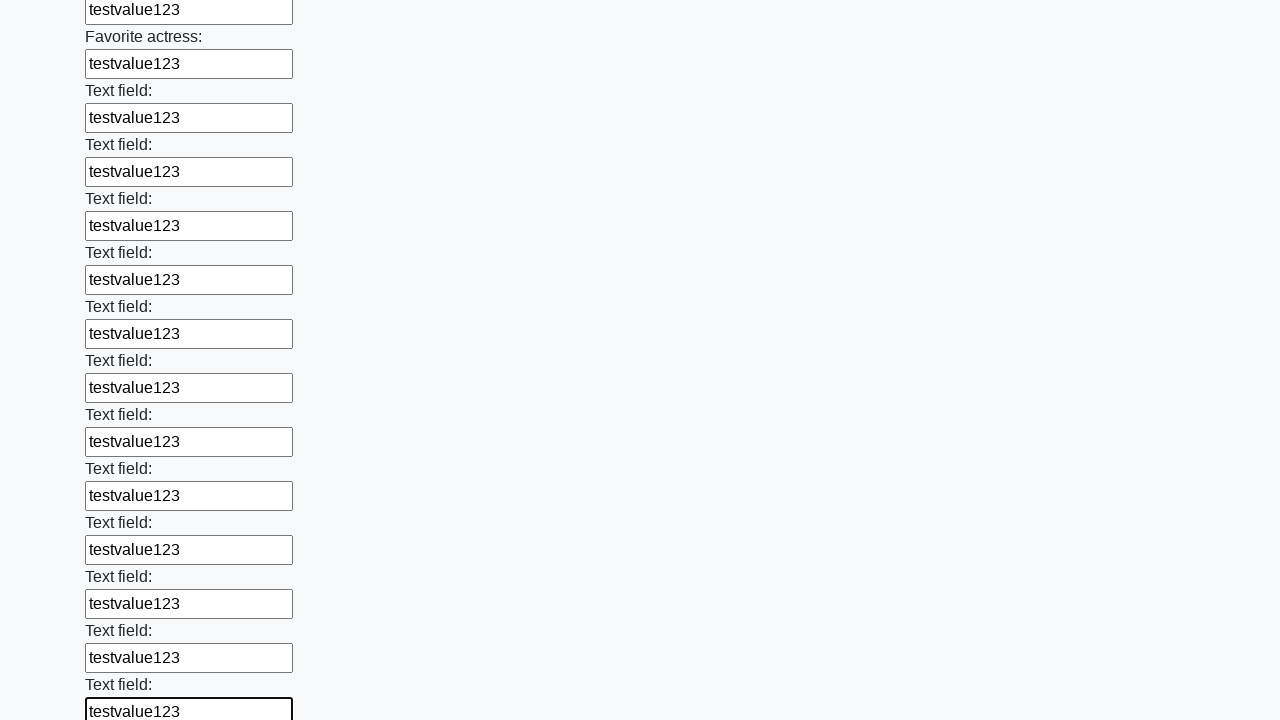

Filled input field with sample text 'testvalue123' on input >> nth=38
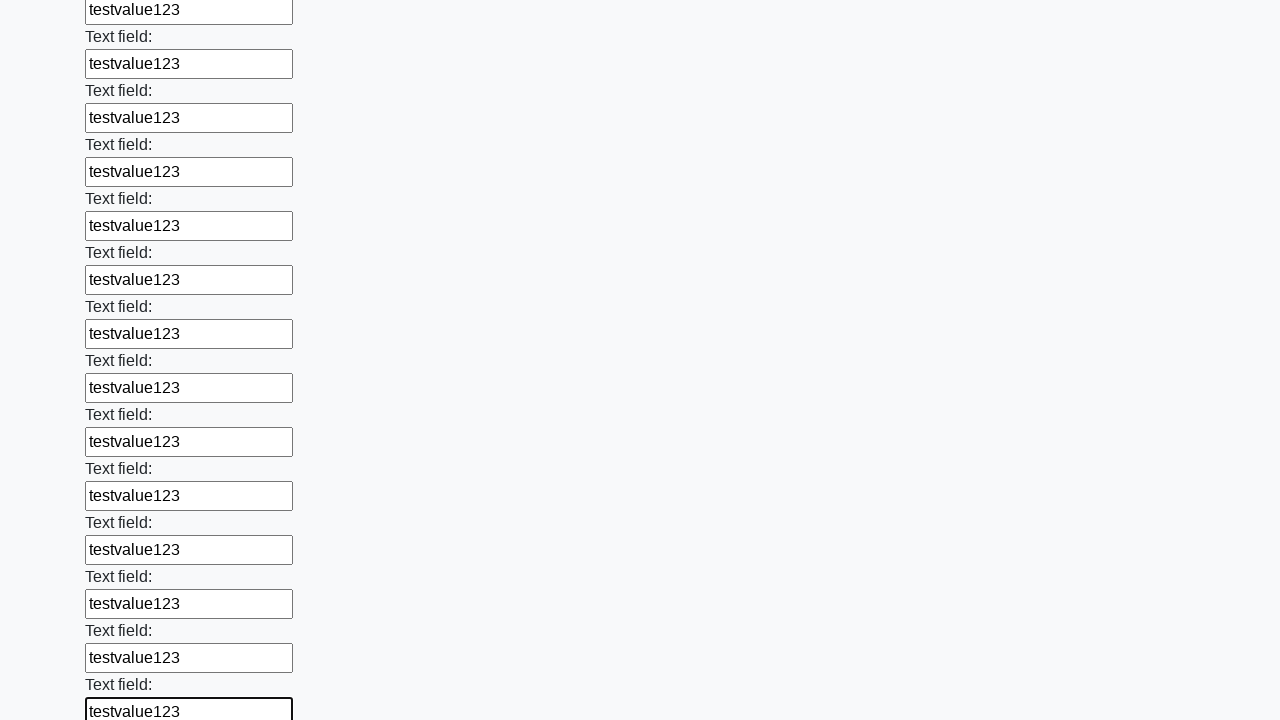

Filled input field with sample text 'testvalue123' on input >> nth=39
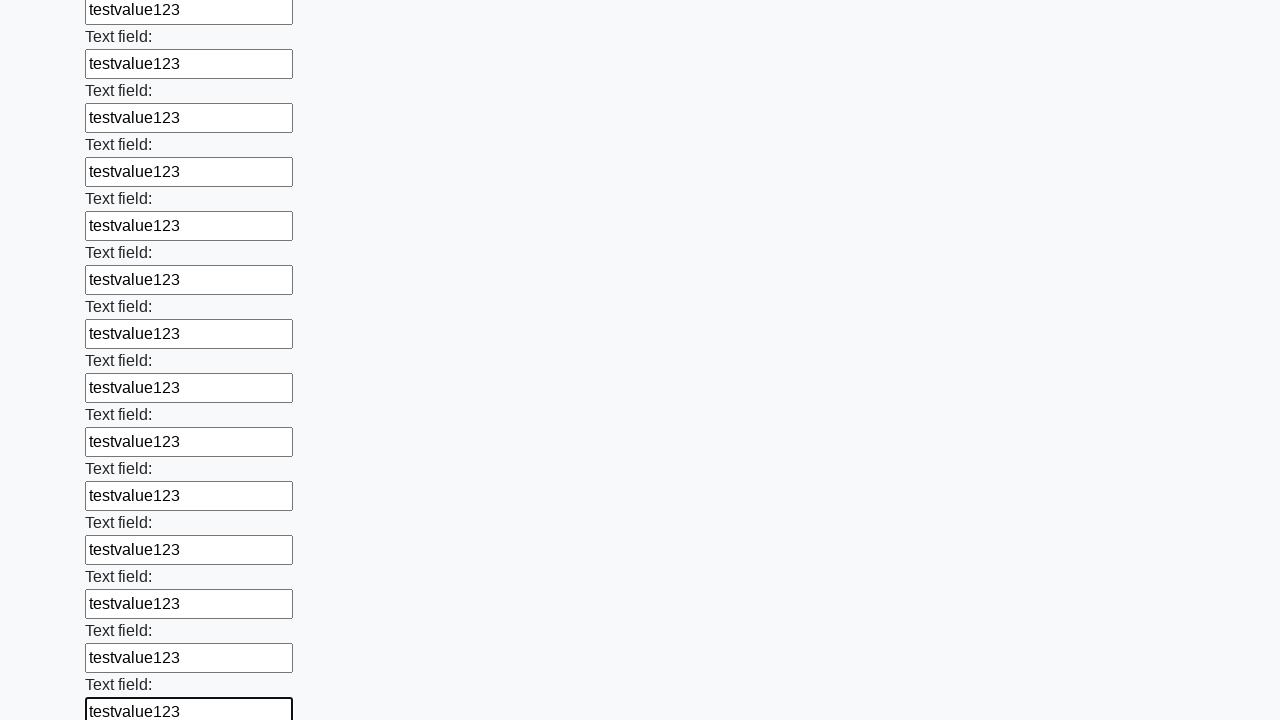

Filled input field with sample text 'testvalue123' on input >> nth=40
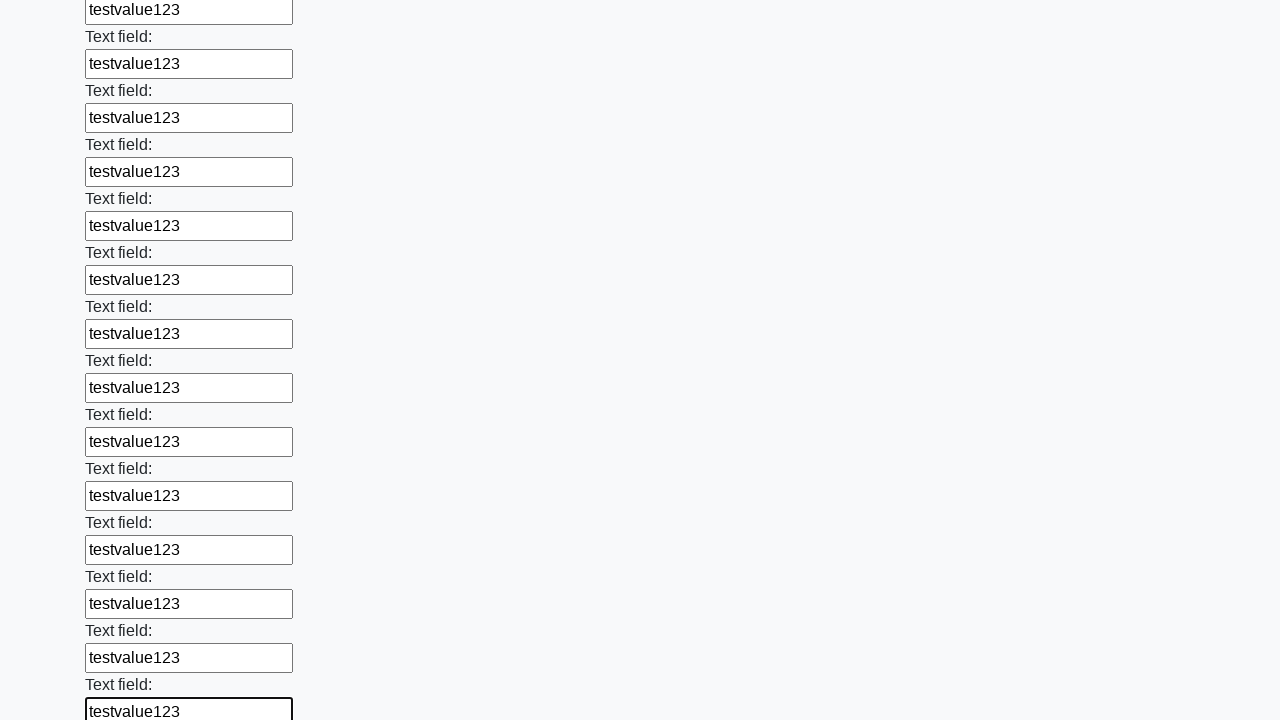

Filled input field with sample text 'testvalue123' on input >> nth=41
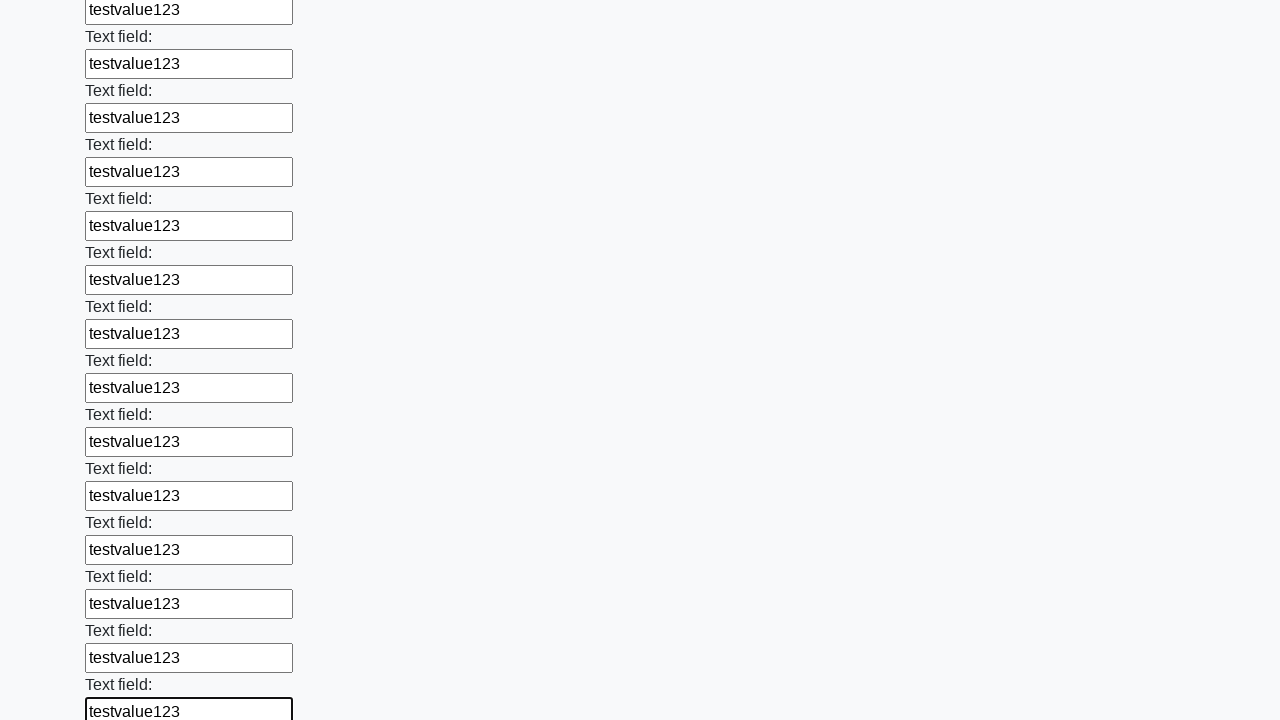

Filled input field with sample text 'testvalue123' on input >> nth=42
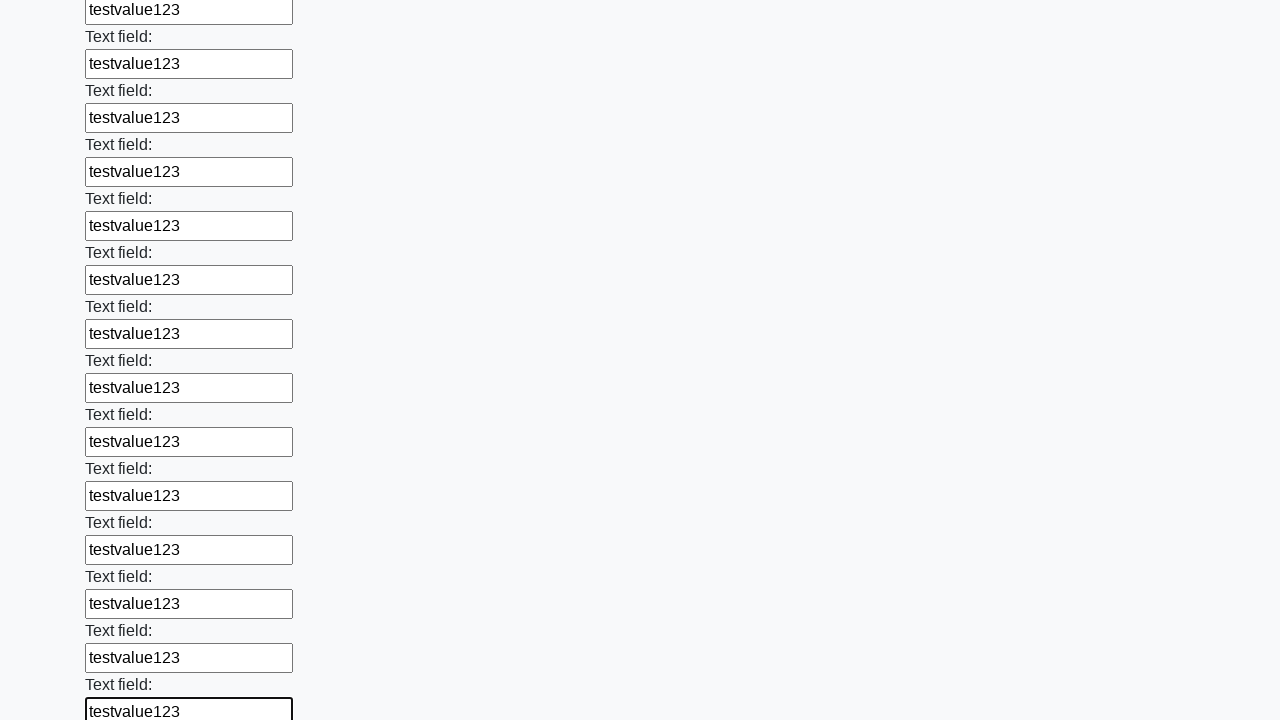

Filled input field with sample text 'testvalue123' on input >> nth=43
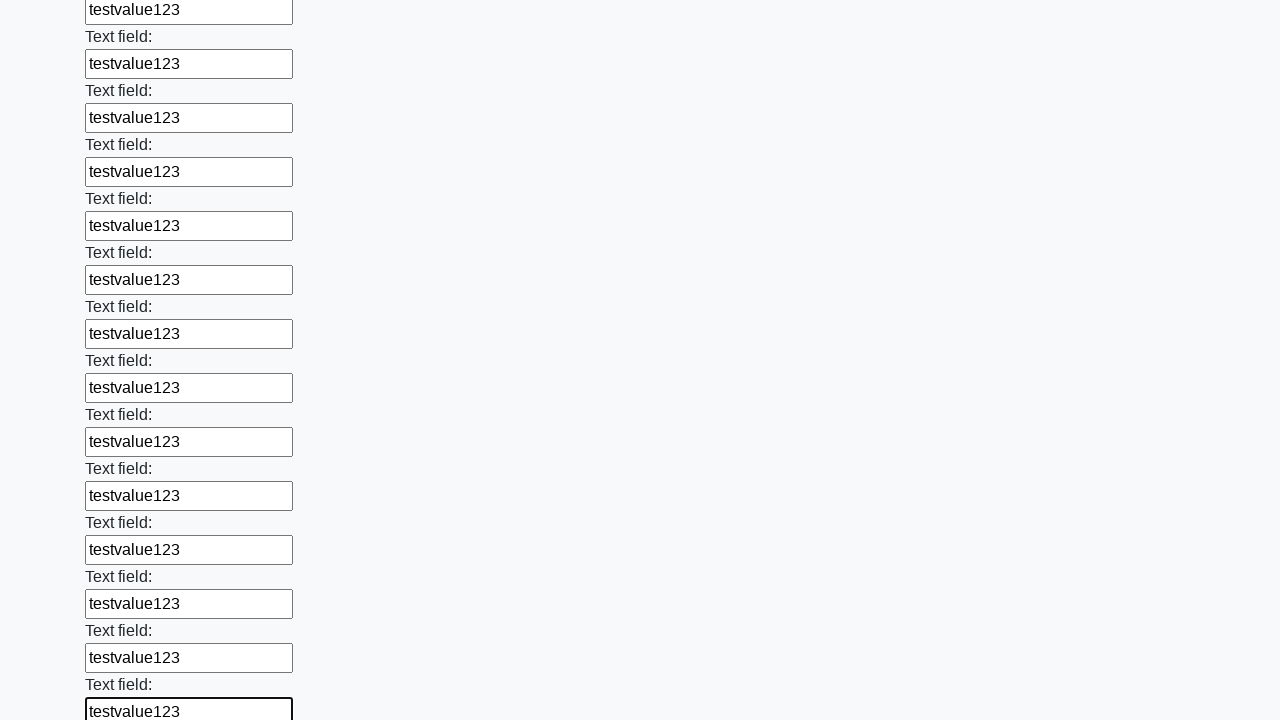

Filled input field with sample text 'testvalue123' on input >> nth=44
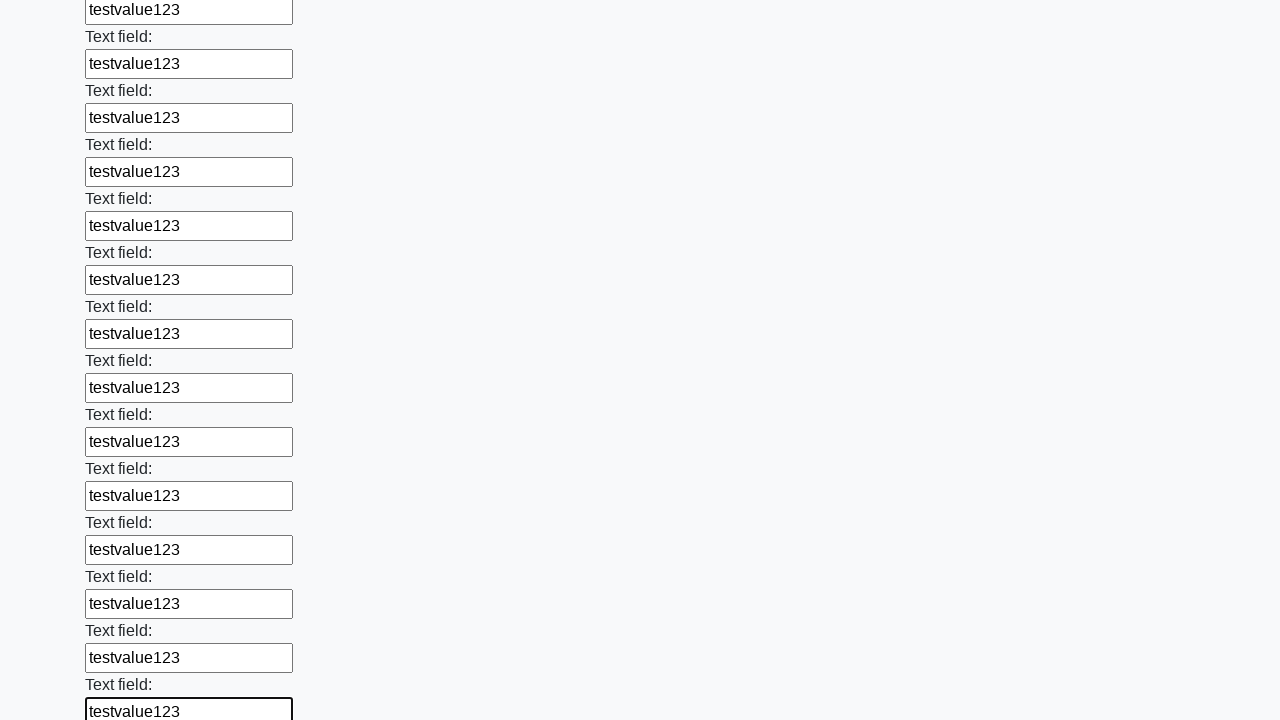

Filled input field with sample text 'testvalue123' on input >> nth=45
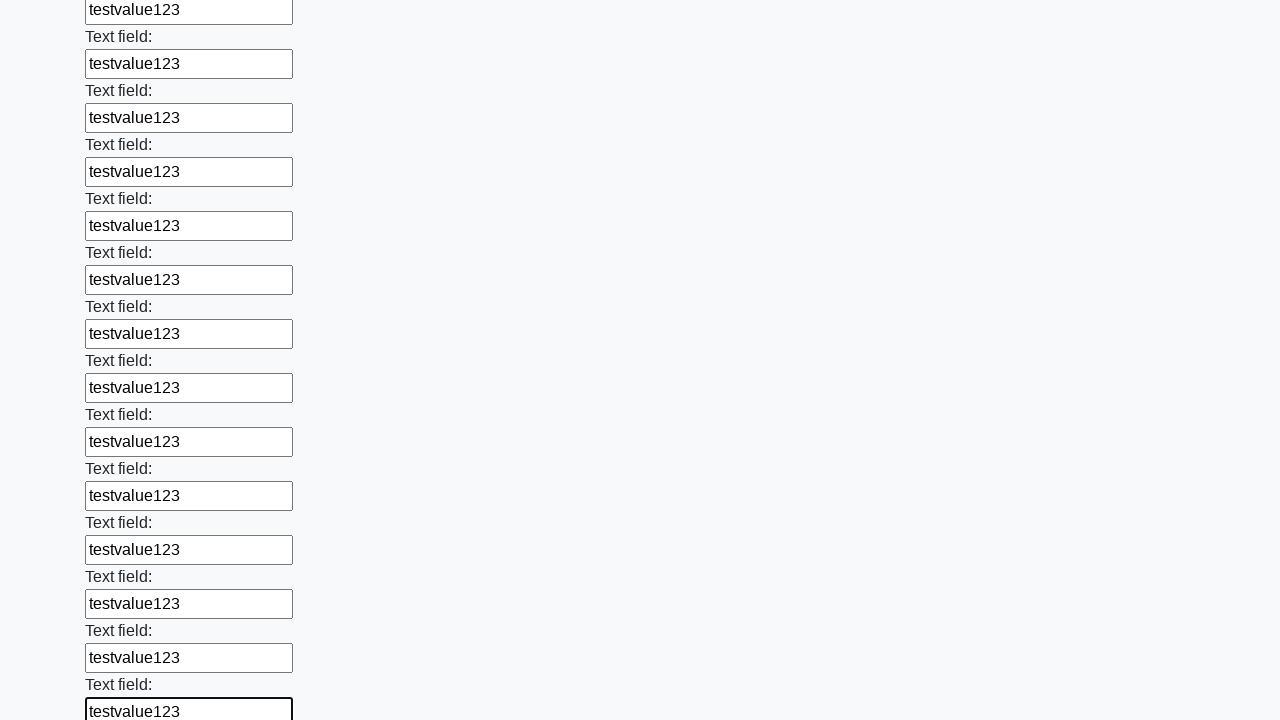

Filled input field with sample text 'testvalue123' on input >> nth=46
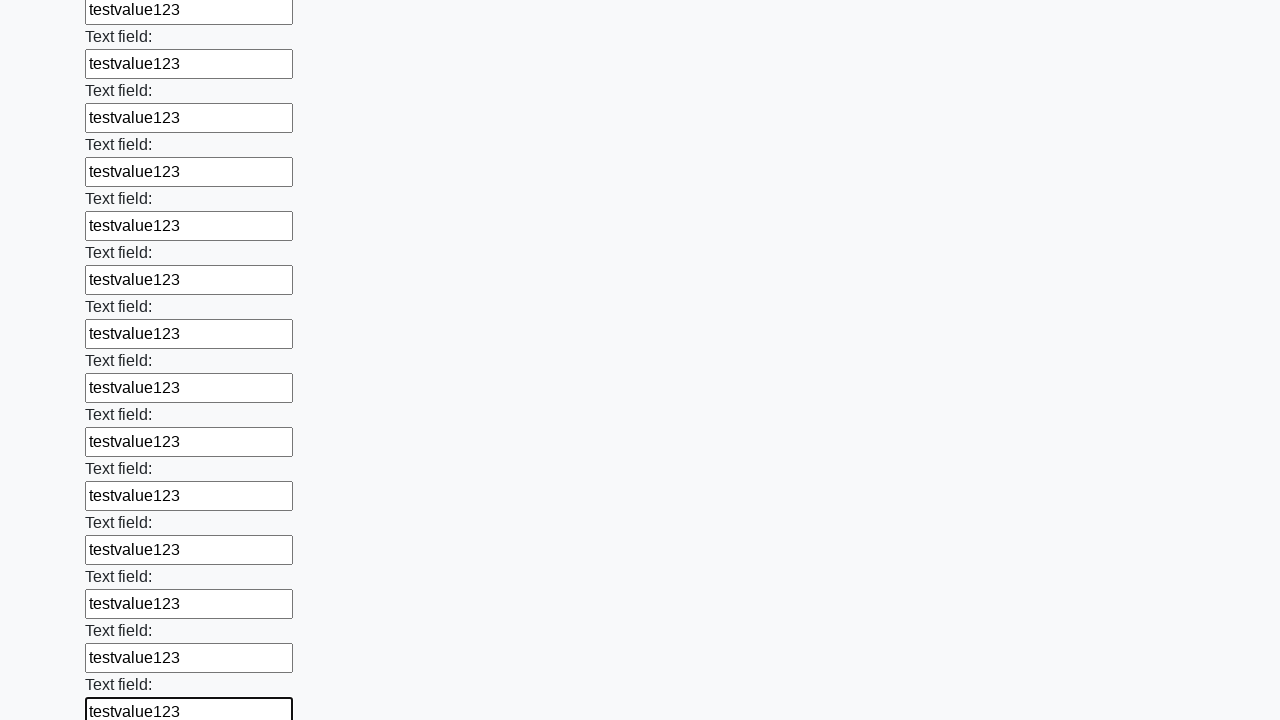

Filled input field with sample text 'testvalue123' on input >> nth=47
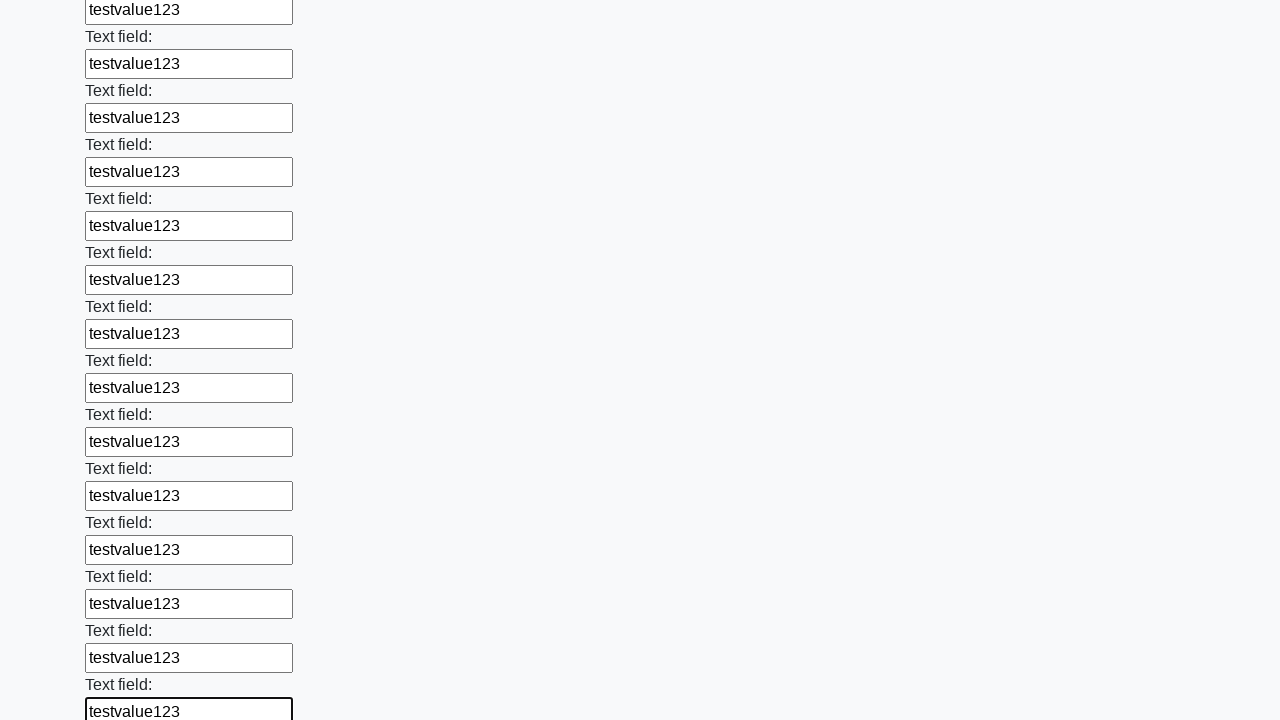

Filled input field with sample text 'testvalue123' on input >> nth=48
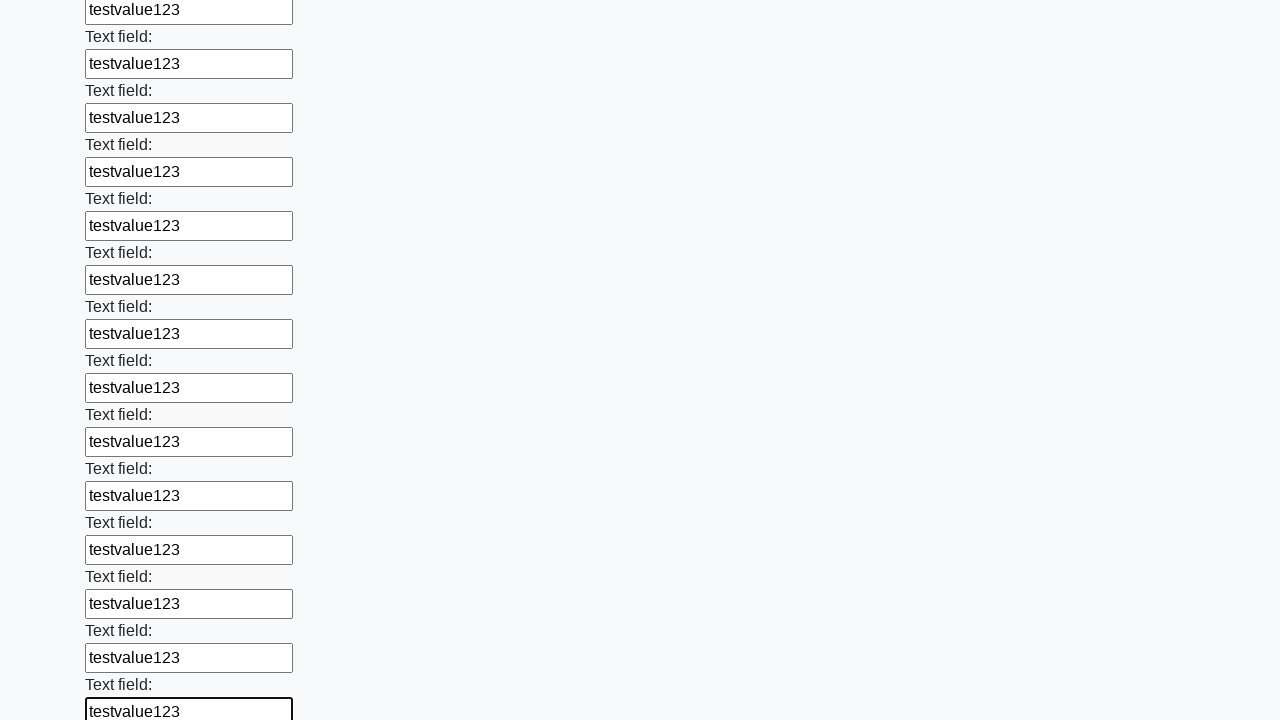

Filled input field with sample text 'testvalue123' on input >> nth=49
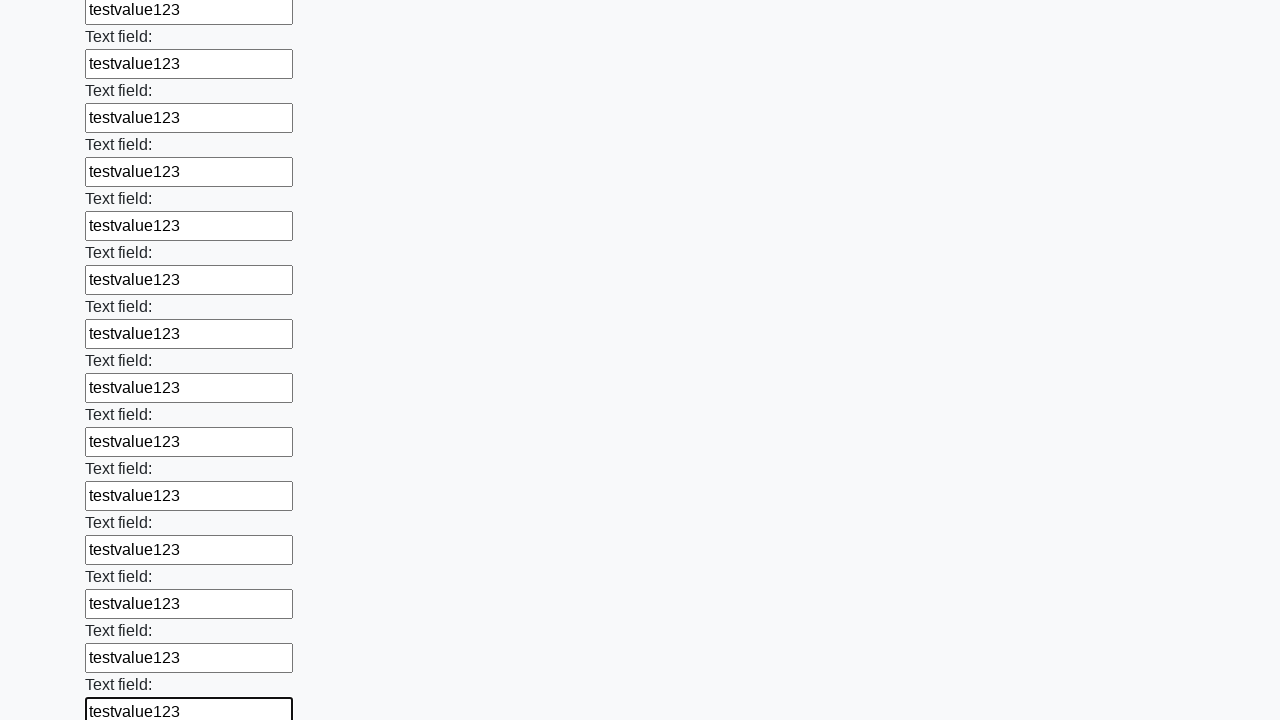

Filled input field with sample text 'testvalue123' on input >> nth=50
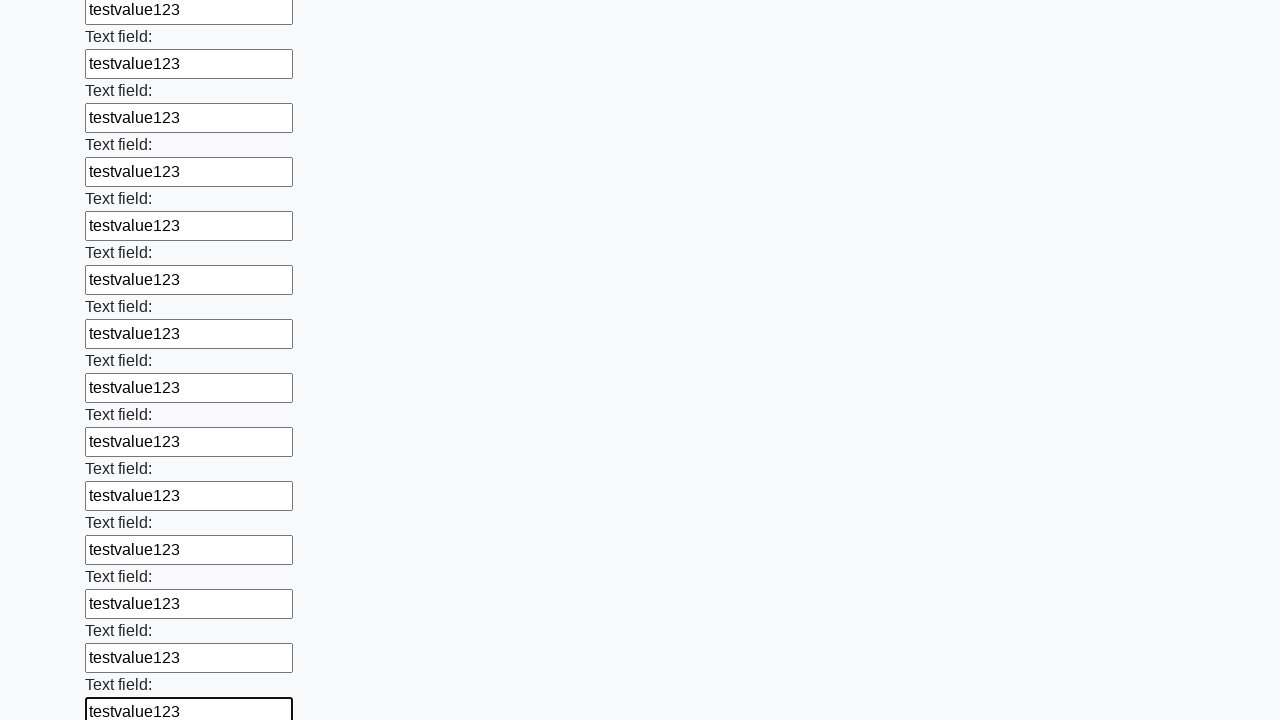

Filled input field with sample text 'testvalue123' on input >> nth=51
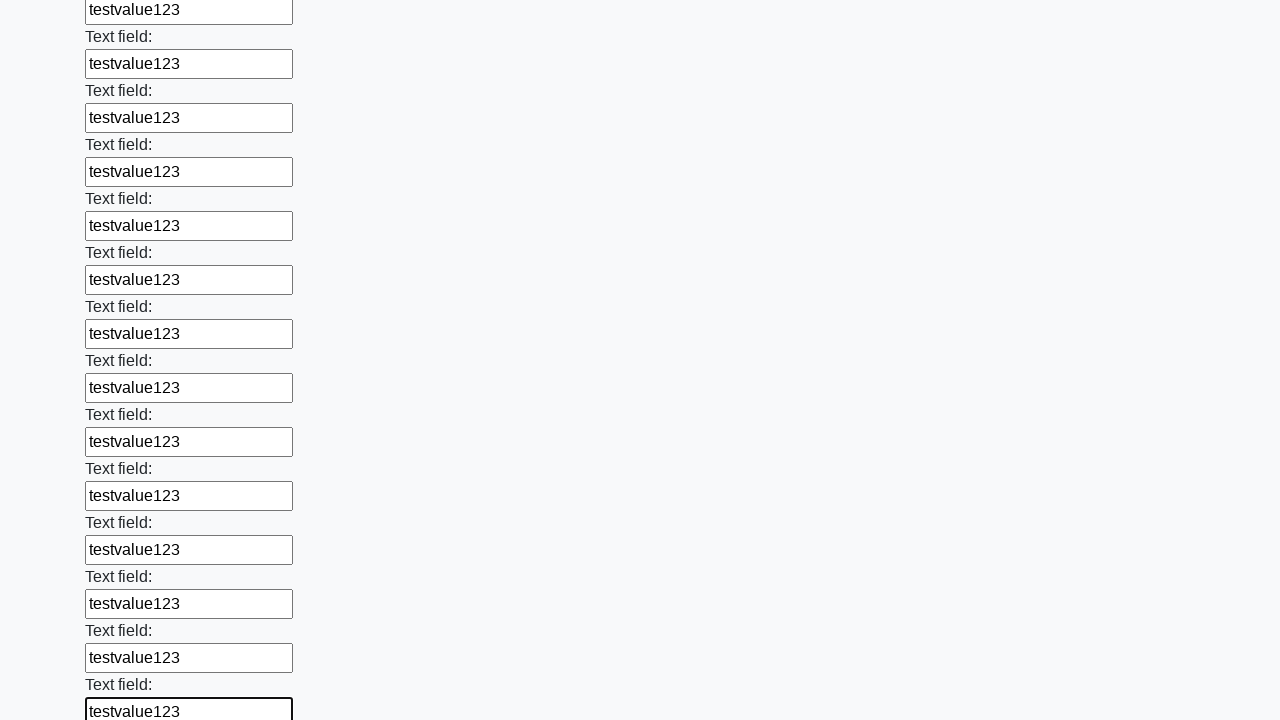

Filled input field with sample text 'testvalue123' on input >> nth=52
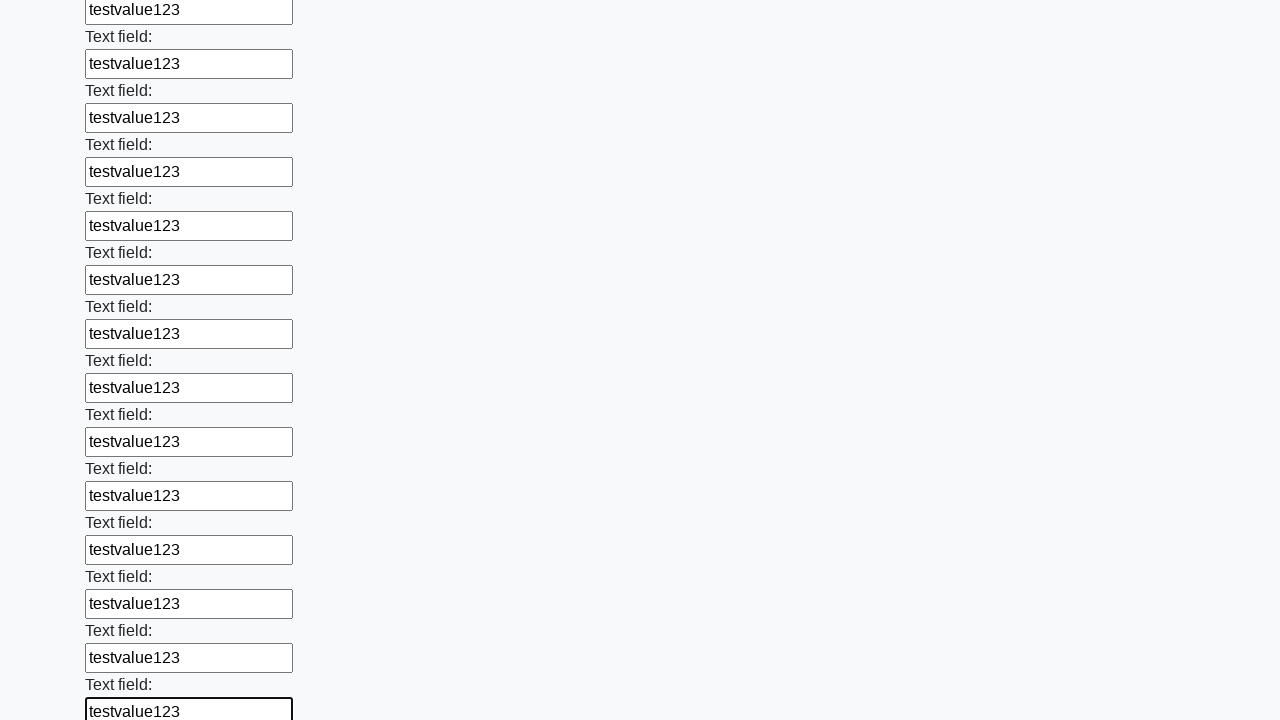

Filled input field with sample text 'testvalue123' on input >> nth=53
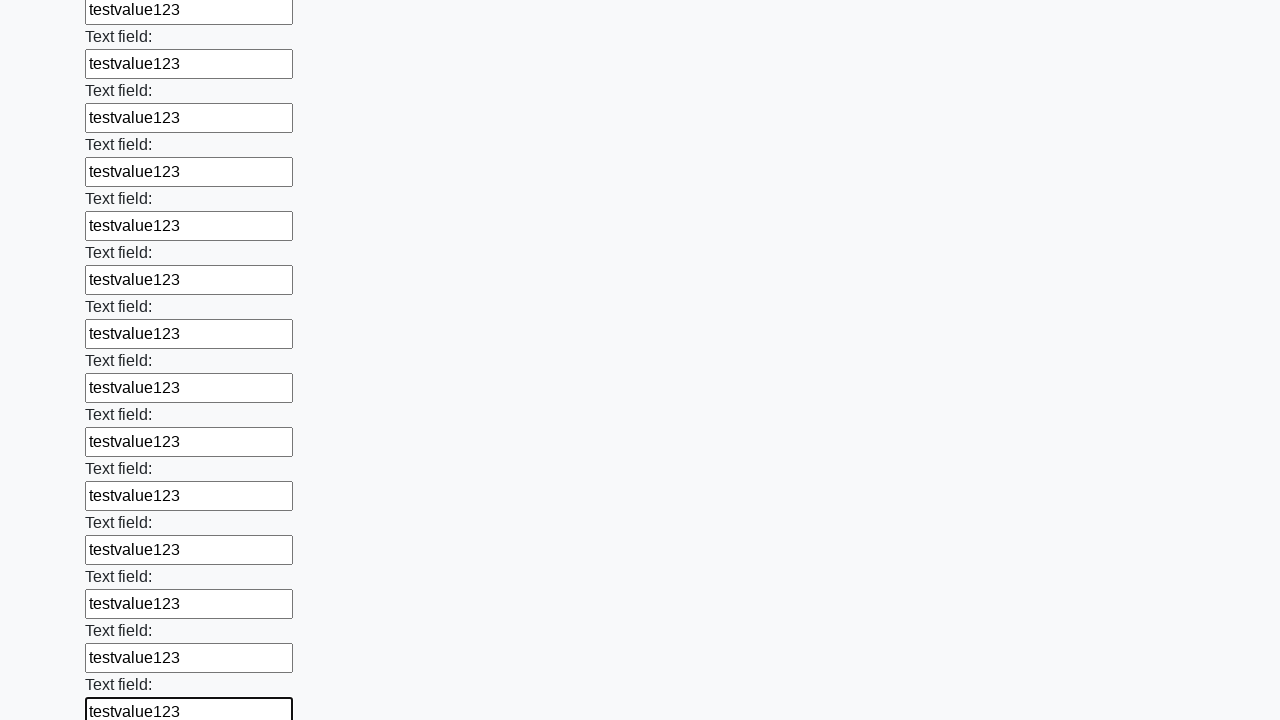

Filled input field with sample text 'testvalue123' on input >> nth=54
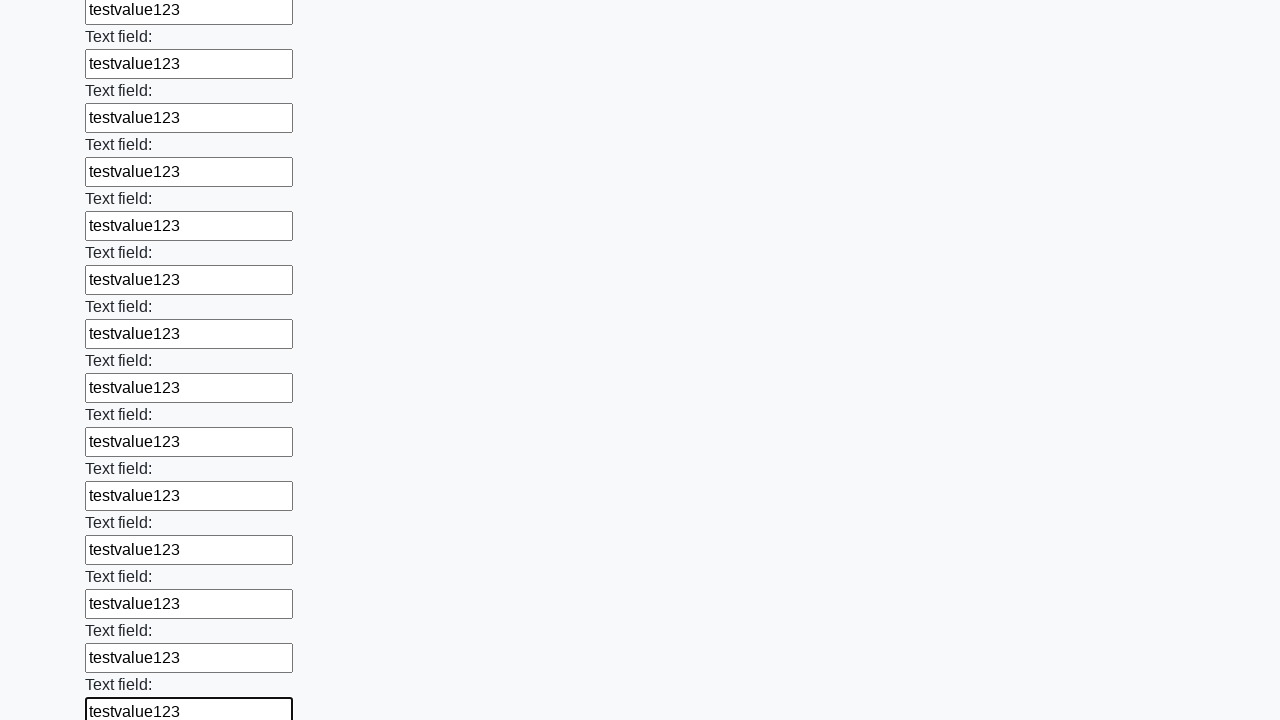

Filled input field with sample text 'testvalue123' on input >> nth=55
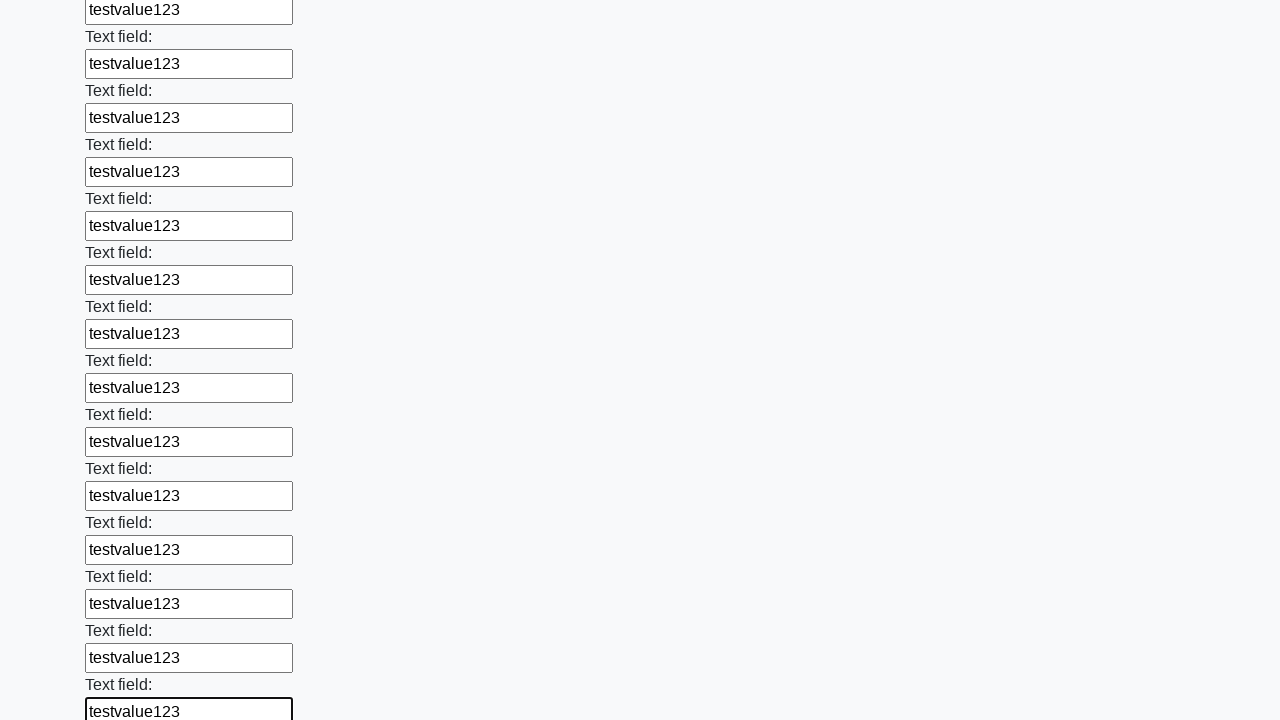

Filled input field with sample text 'testvalue123' on input >> nth=56
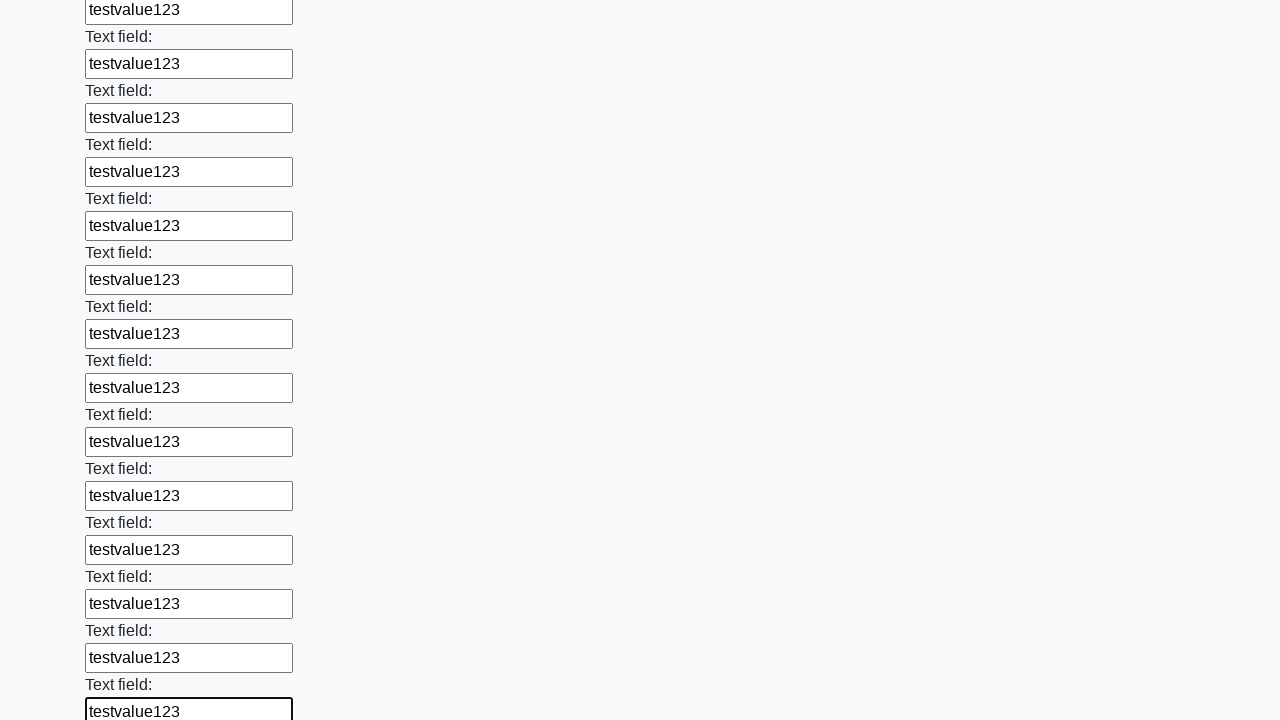

Filled input field with sample text 'testvalue123' on input >> nth=57
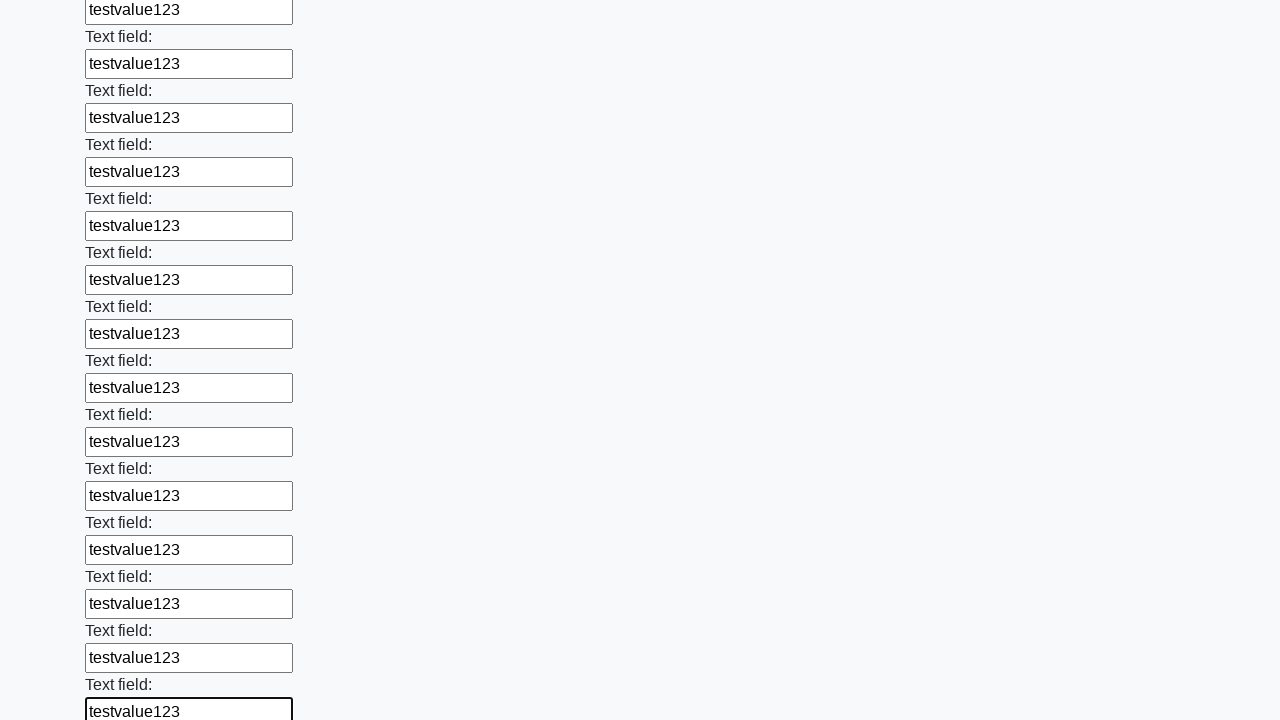

Filled input field with sample text 'testvalue123' on input >> nth=58
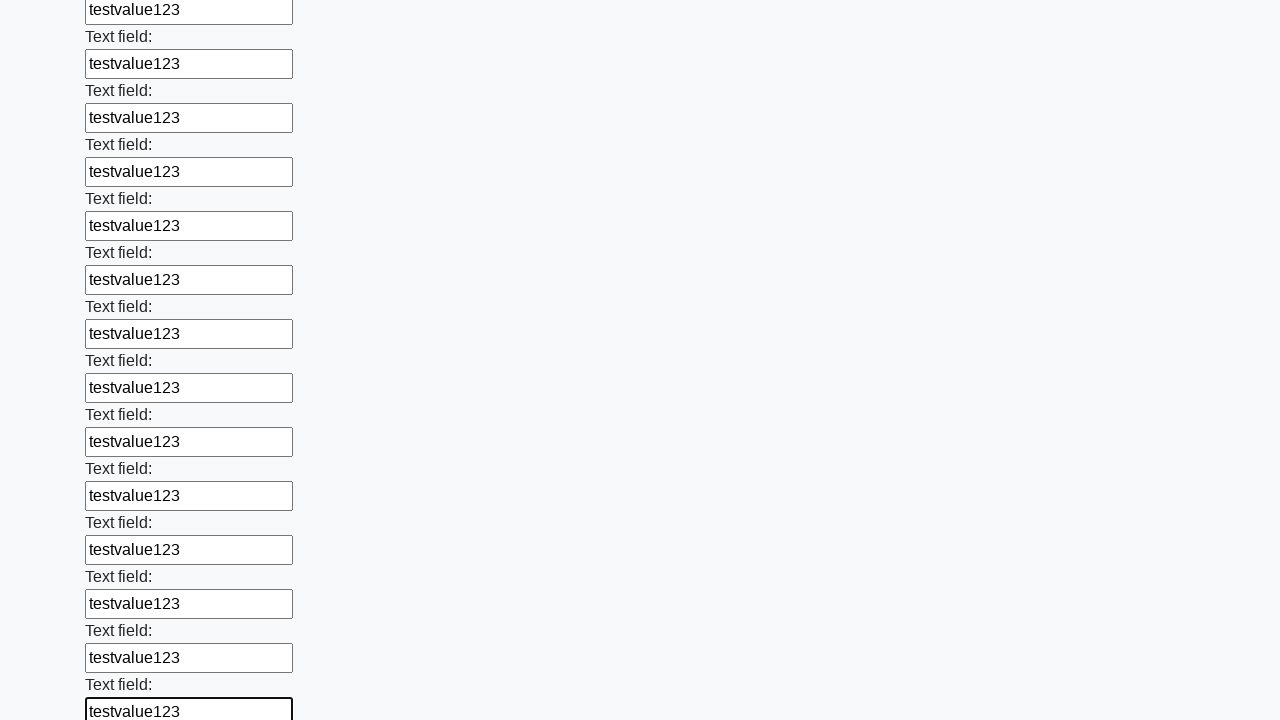

Filled input field with sample text 'testvalue123' on input >> nth=59
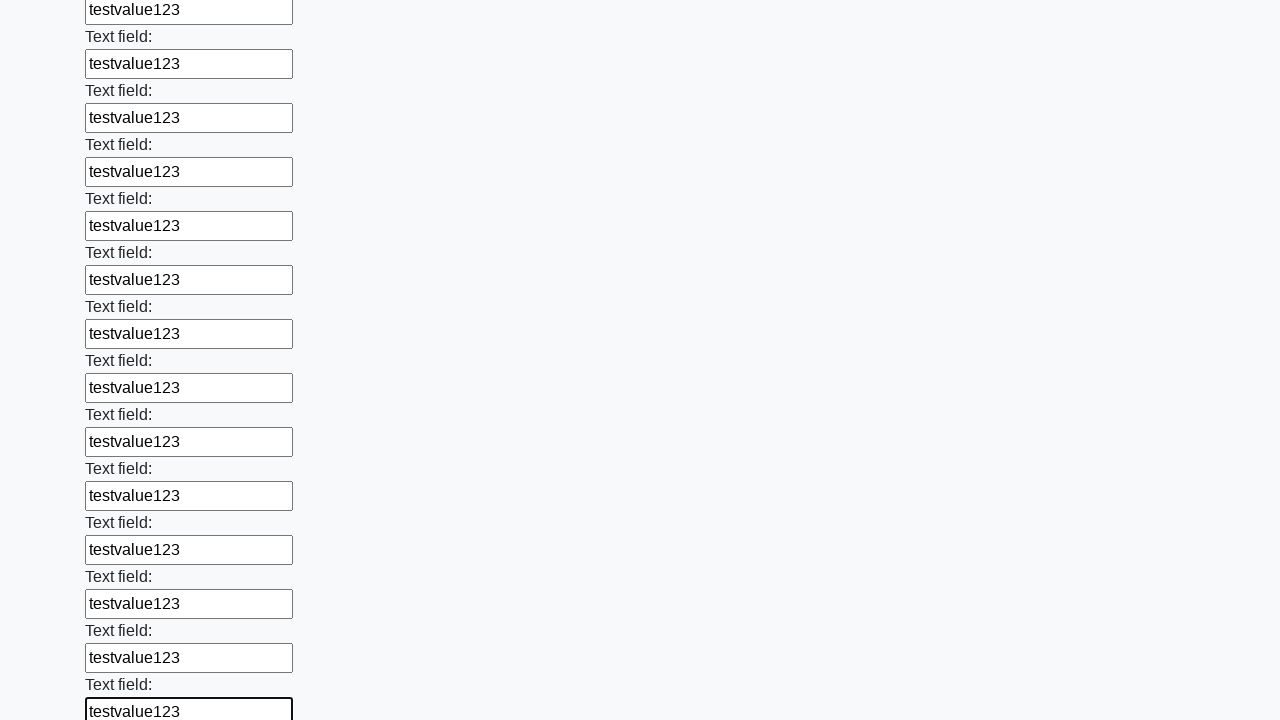

Filled input field with sample text 'testvalue123' on input >> nth=60
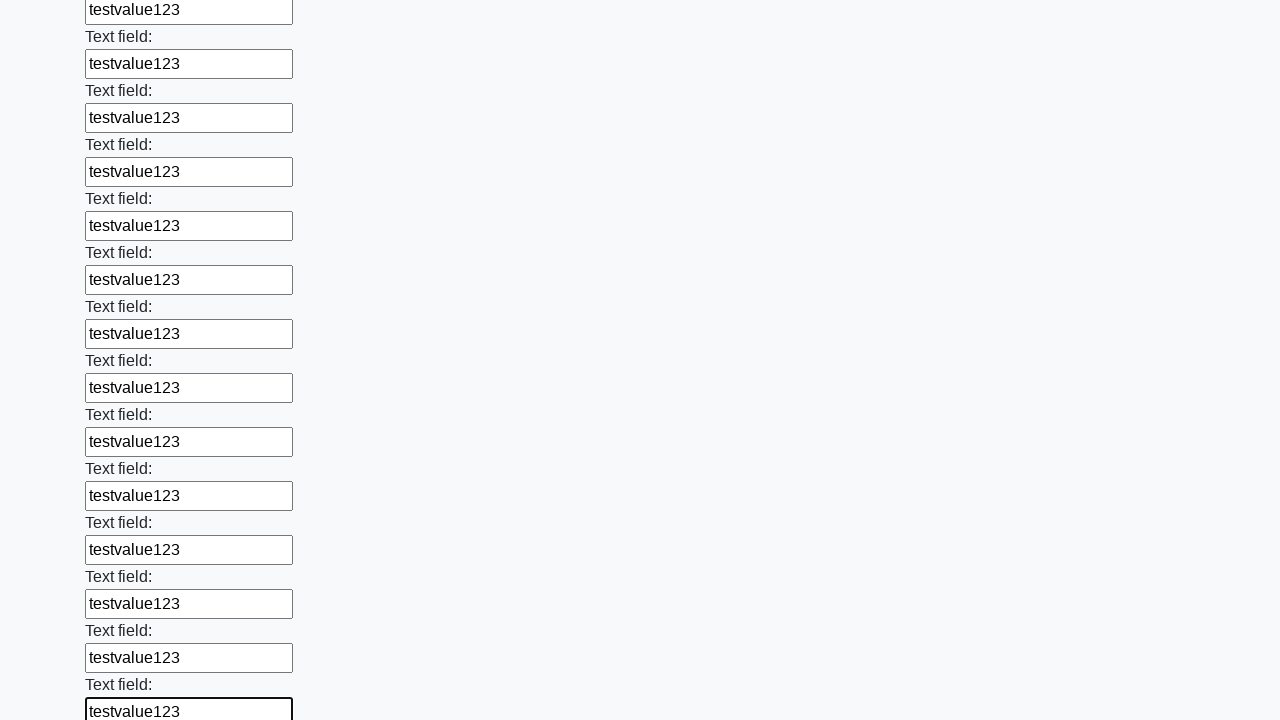

Filled input field with sample text 'testvalue123' on input >> nth=61
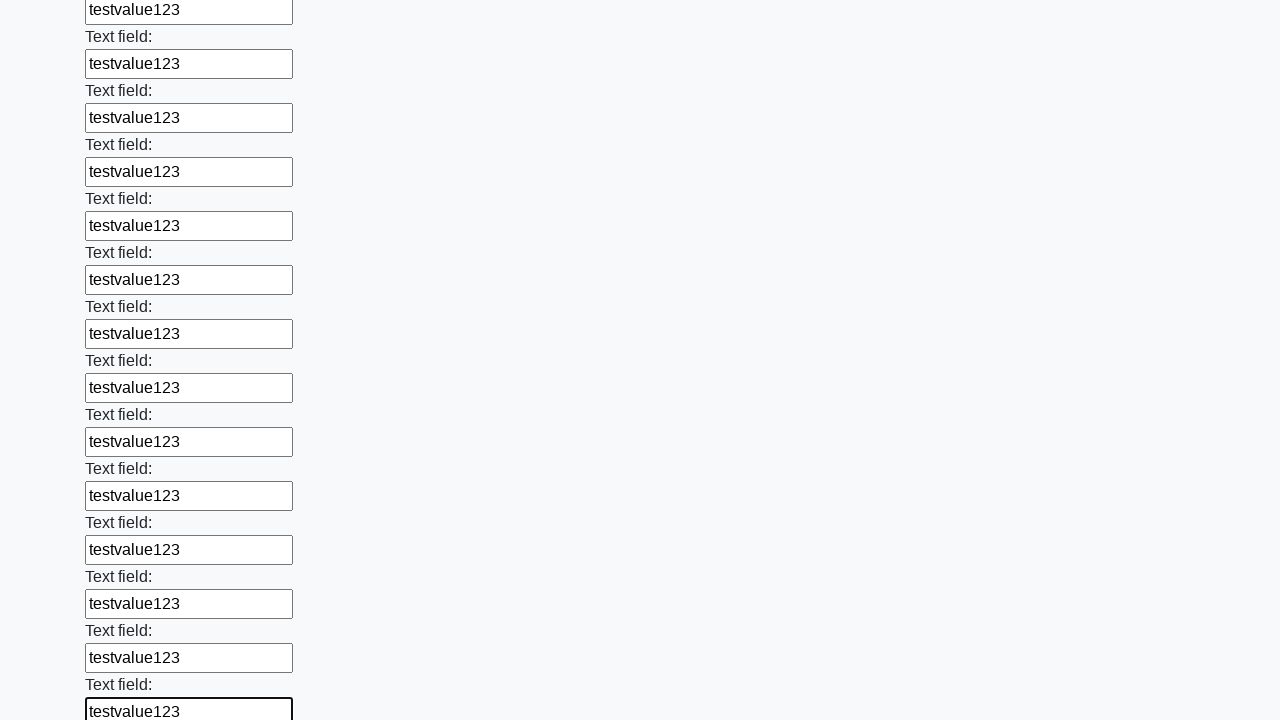

Filled input field with sample text 'testvalue123' on input >> nth=62
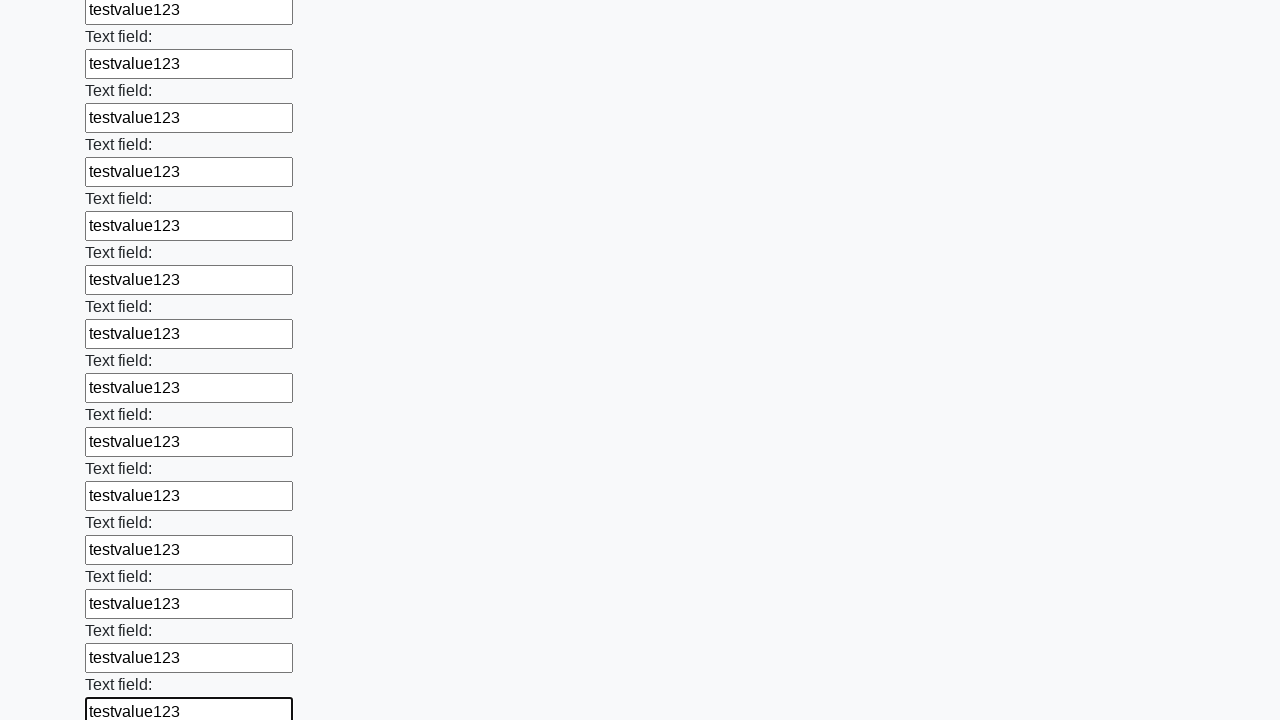

Filled input field with sample text 'testvalue123' on input >> nth=63
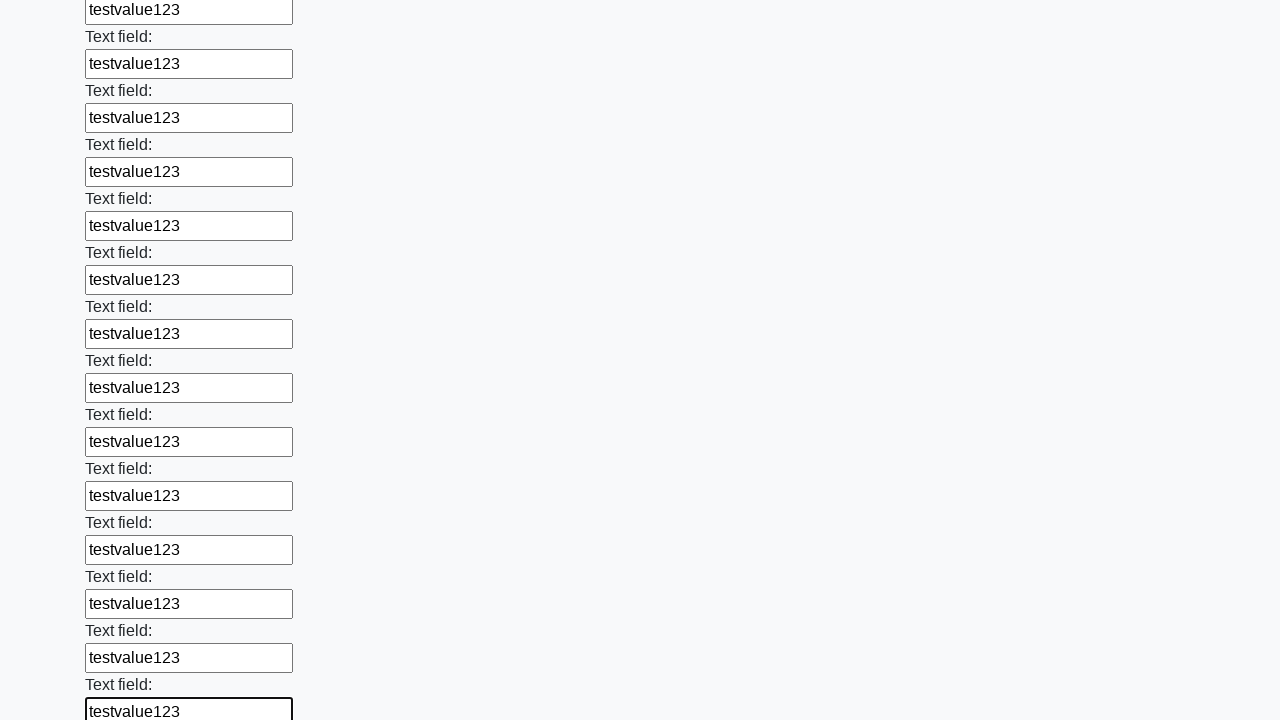

Filled input field with sample text 'testvalue123' on input >> nth=64
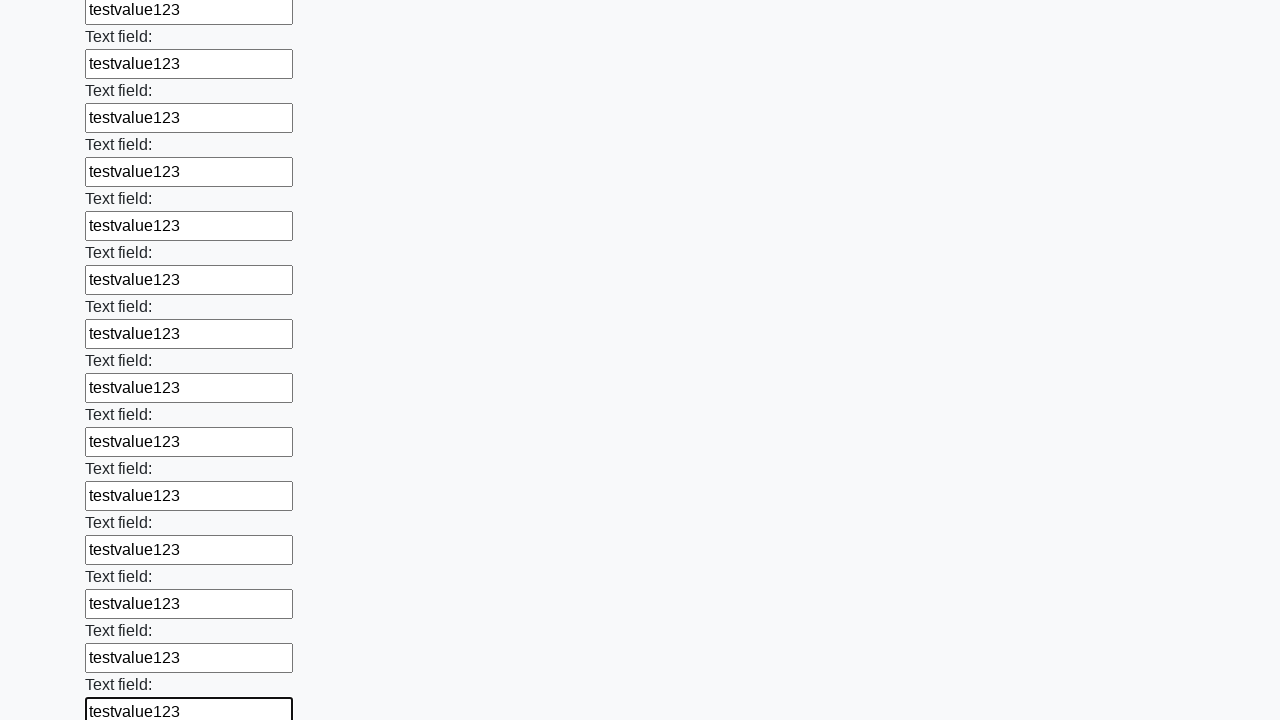

Filled input field with sample text 'testvalue123' on input >> nth=65
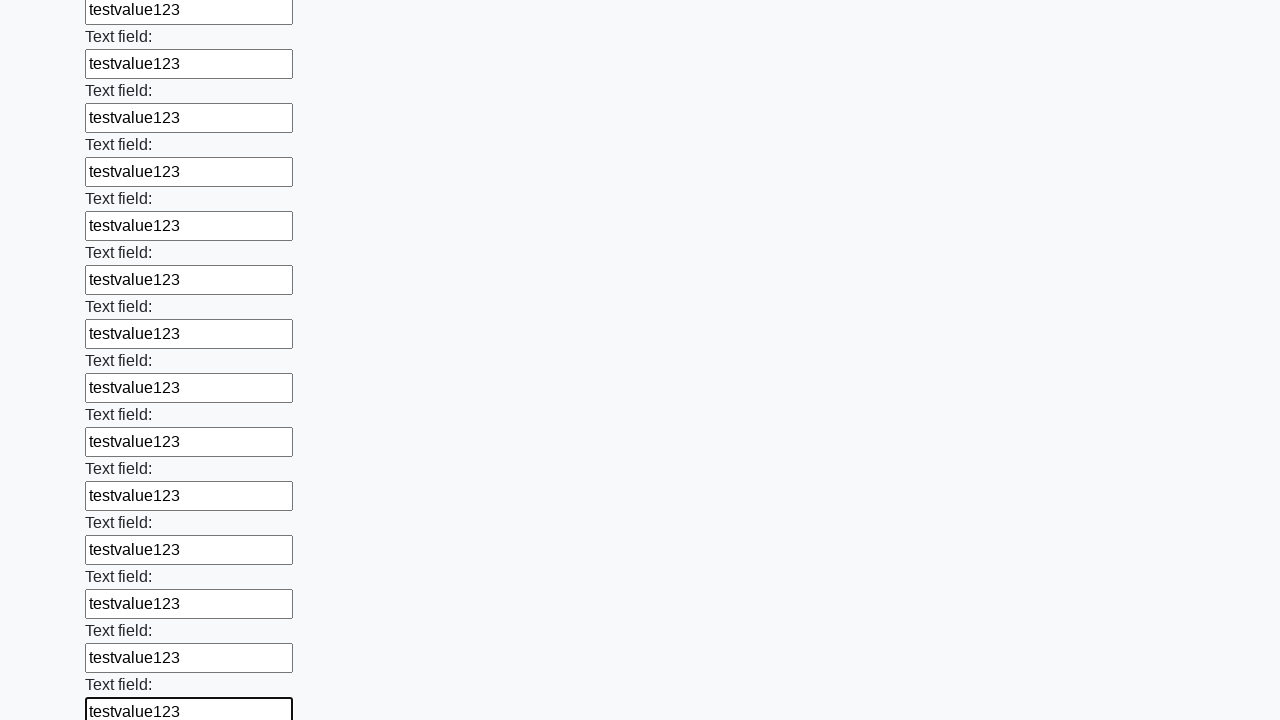

Filled input field with sample text 'testvalue123' on input >> nth=66
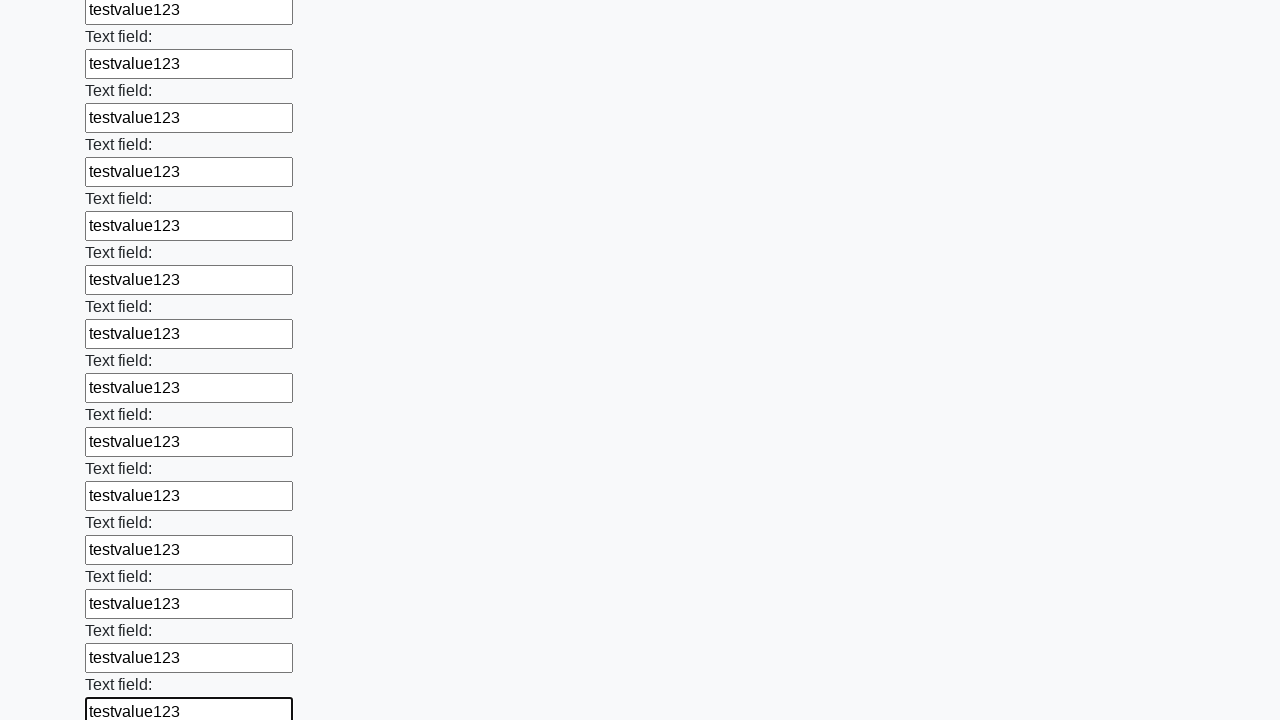

Filled input field with sample text 'testvalue123' on input >> nth=67
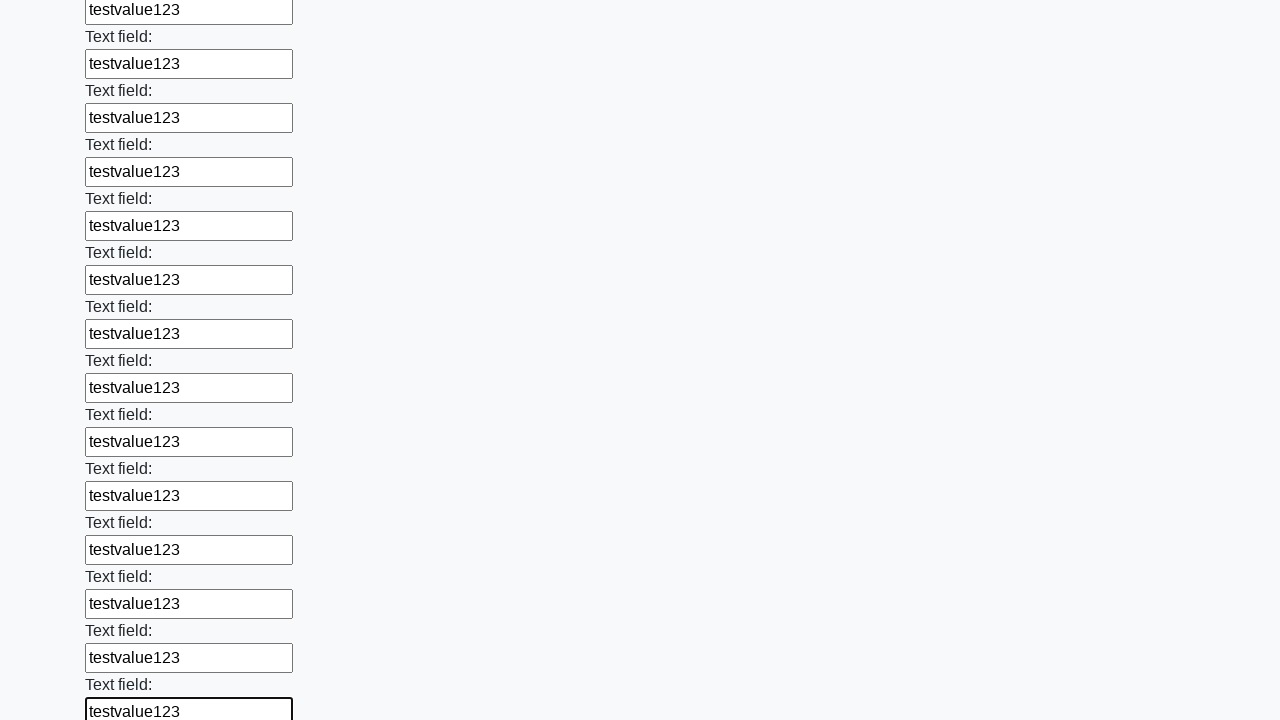

Filled input field with sample text 'testvalue123' on input >> nth=68
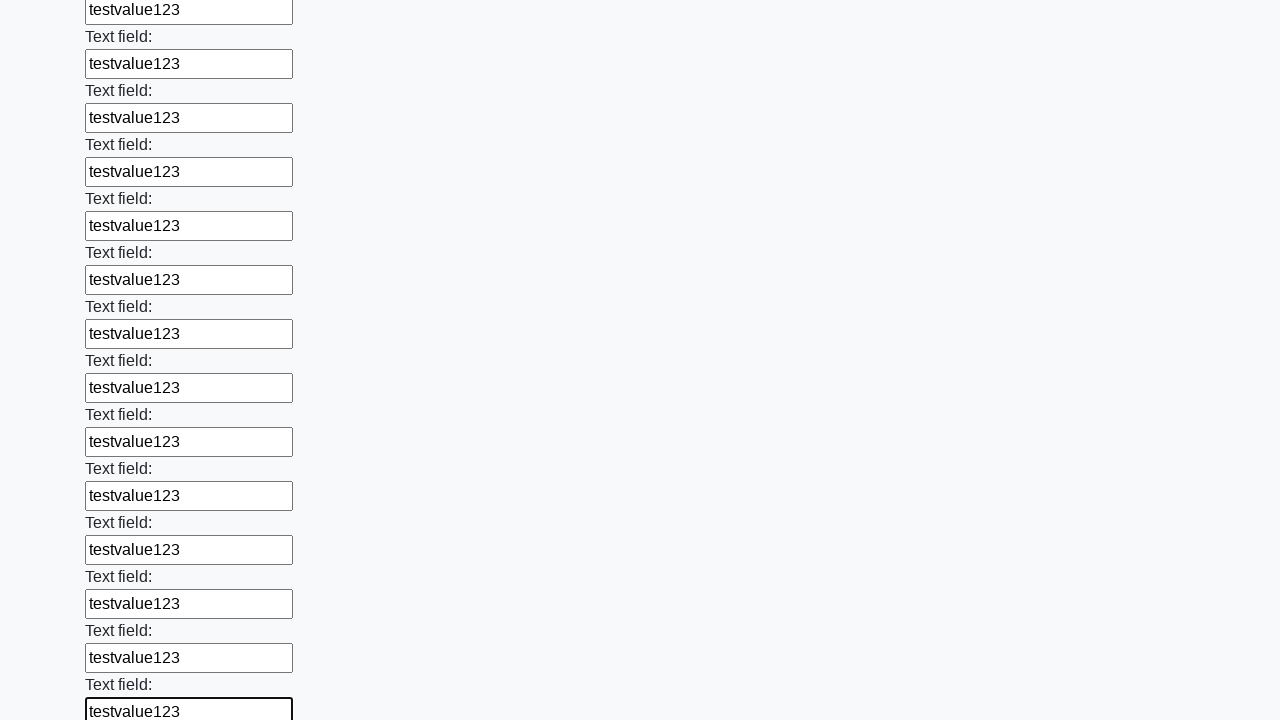

Filled input field with sample text 'testvalue123' on input >> nth=69
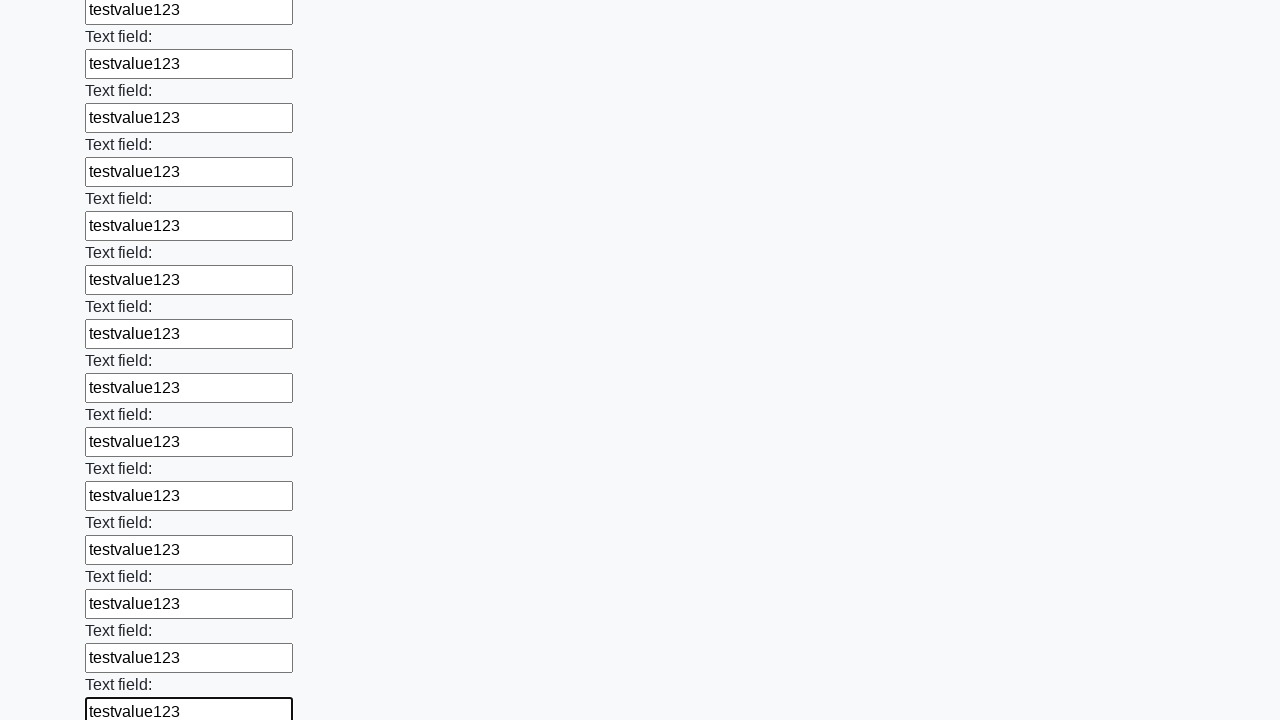

Filled input field with sample text 'testvalue123' on input >> nth=70
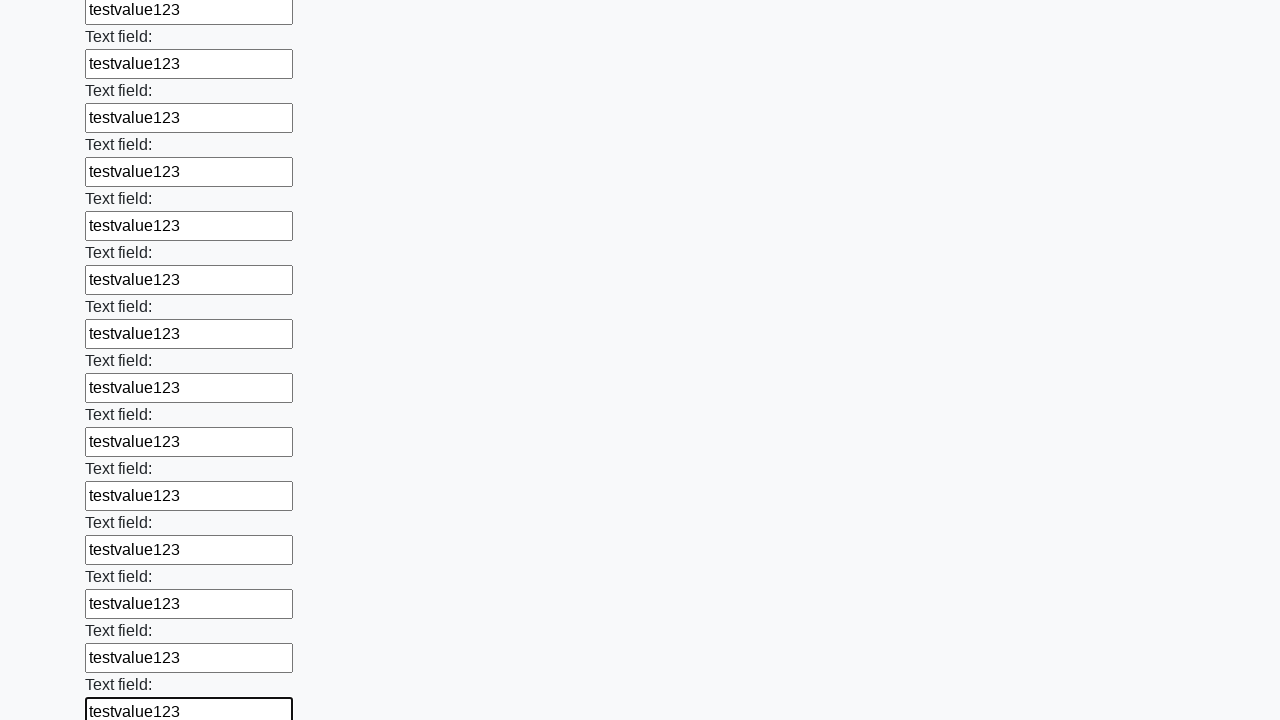

Filled input field with sample text 'testvalue123' on input >> nth=71
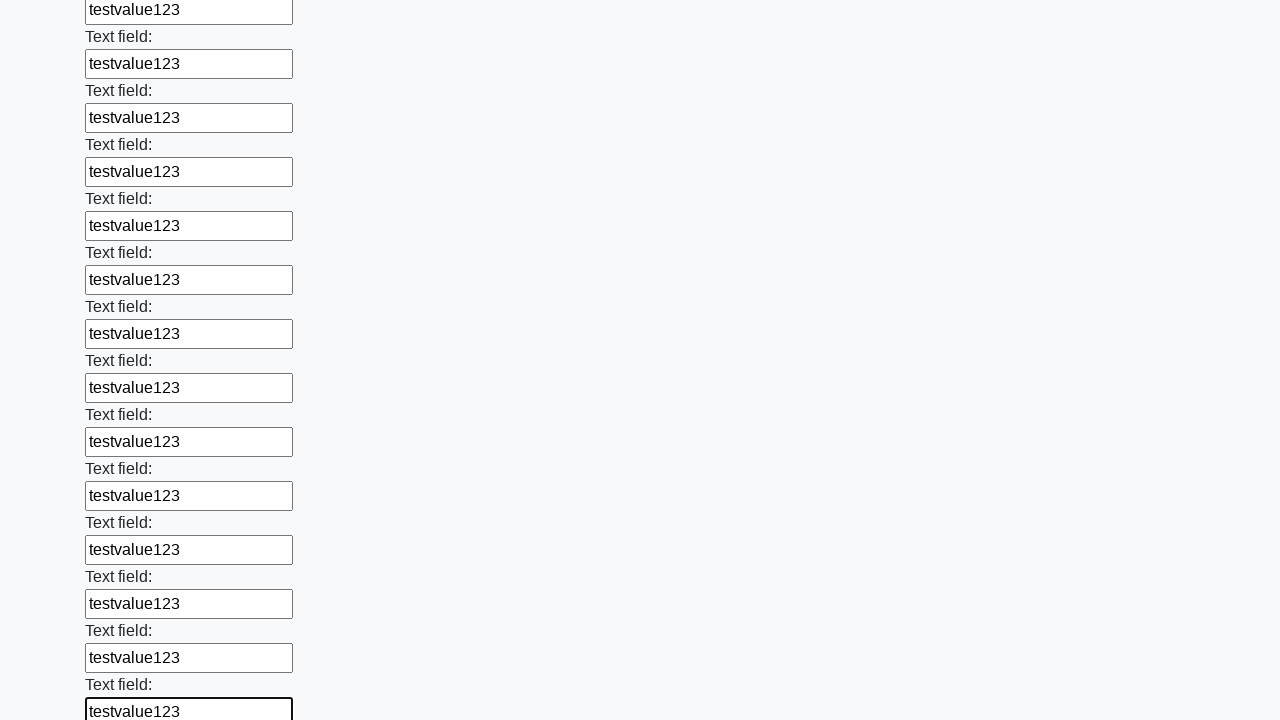

Filled input field with sample text 'testvalue123' on input >> nth=72
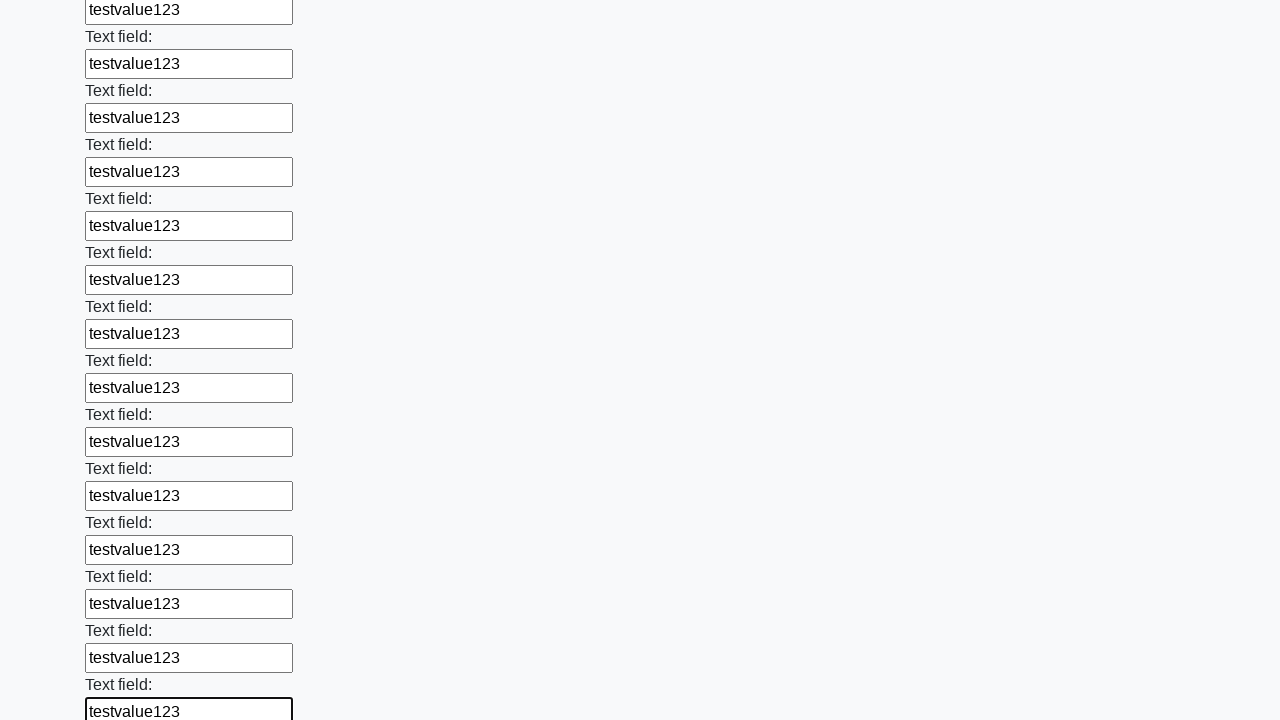

Filled input field with sample text 'testvalue123' on input >> nth=73
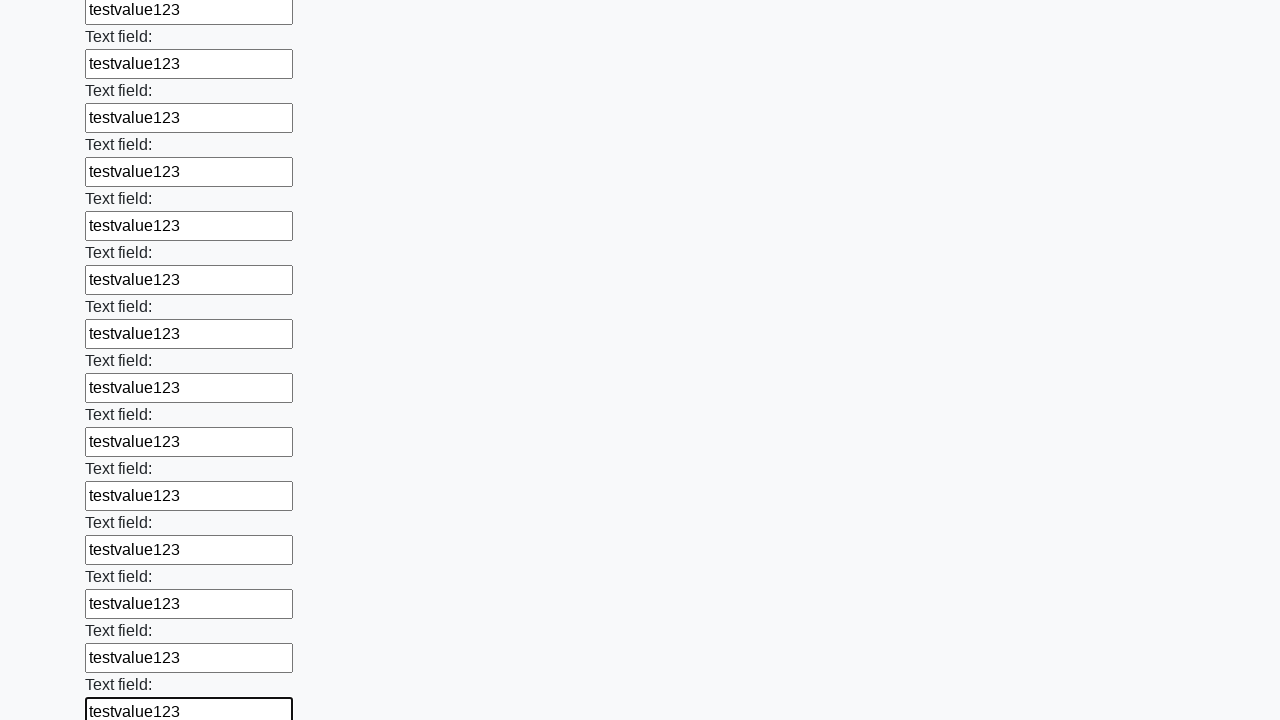

Filled input field with sample text 'testvalue123' on input >> nth=74
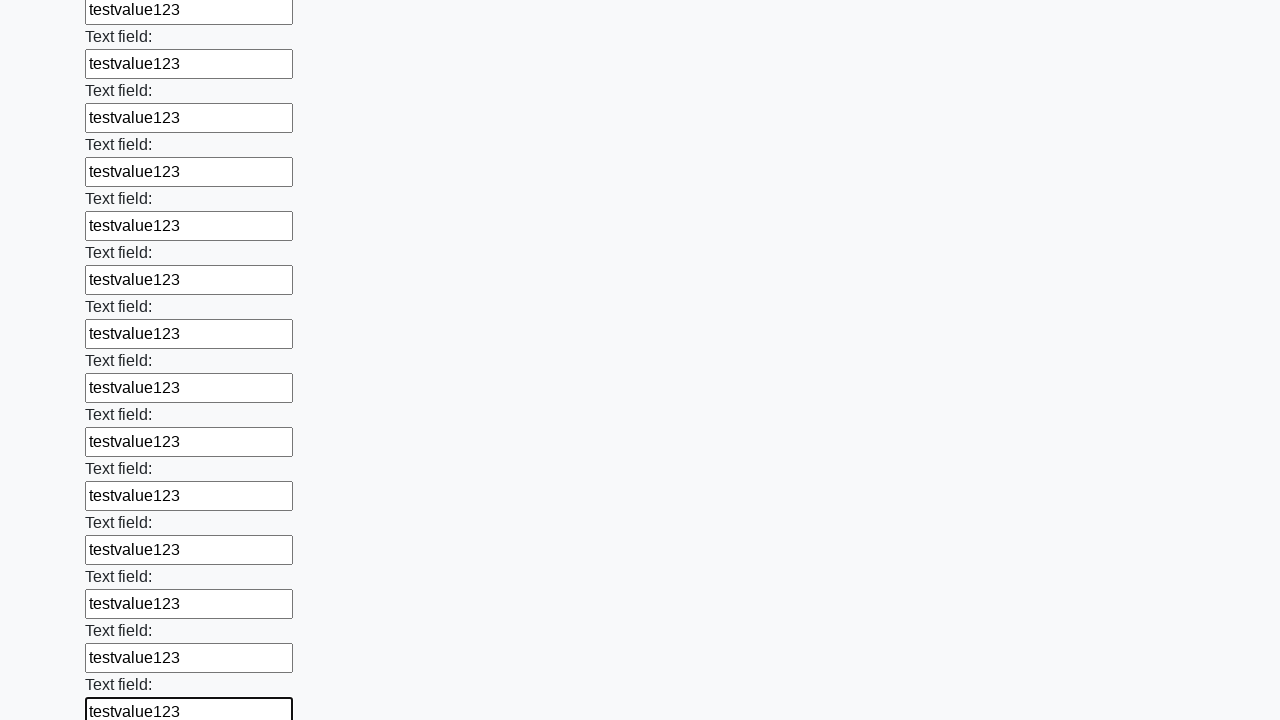

Filled input field with sample text 'testvalue123' on input >> nth=75
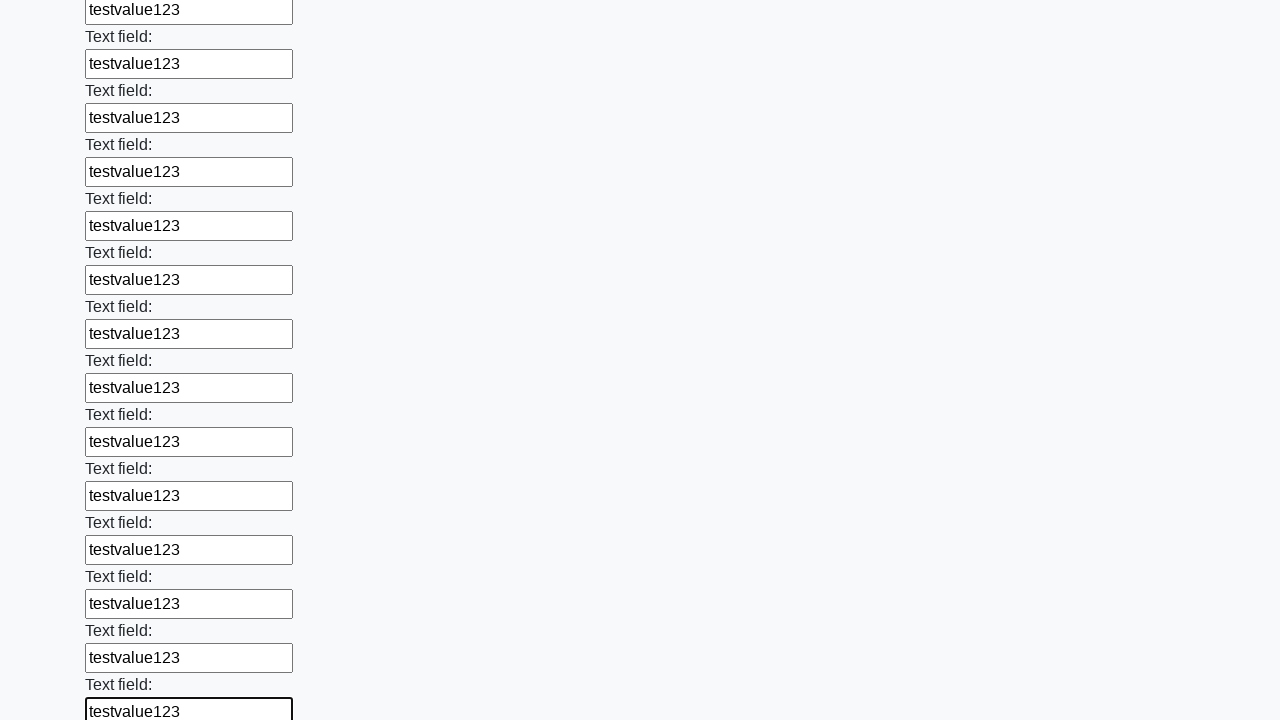

Filled input field with sample text 'testvalue123' on input >> nth=76
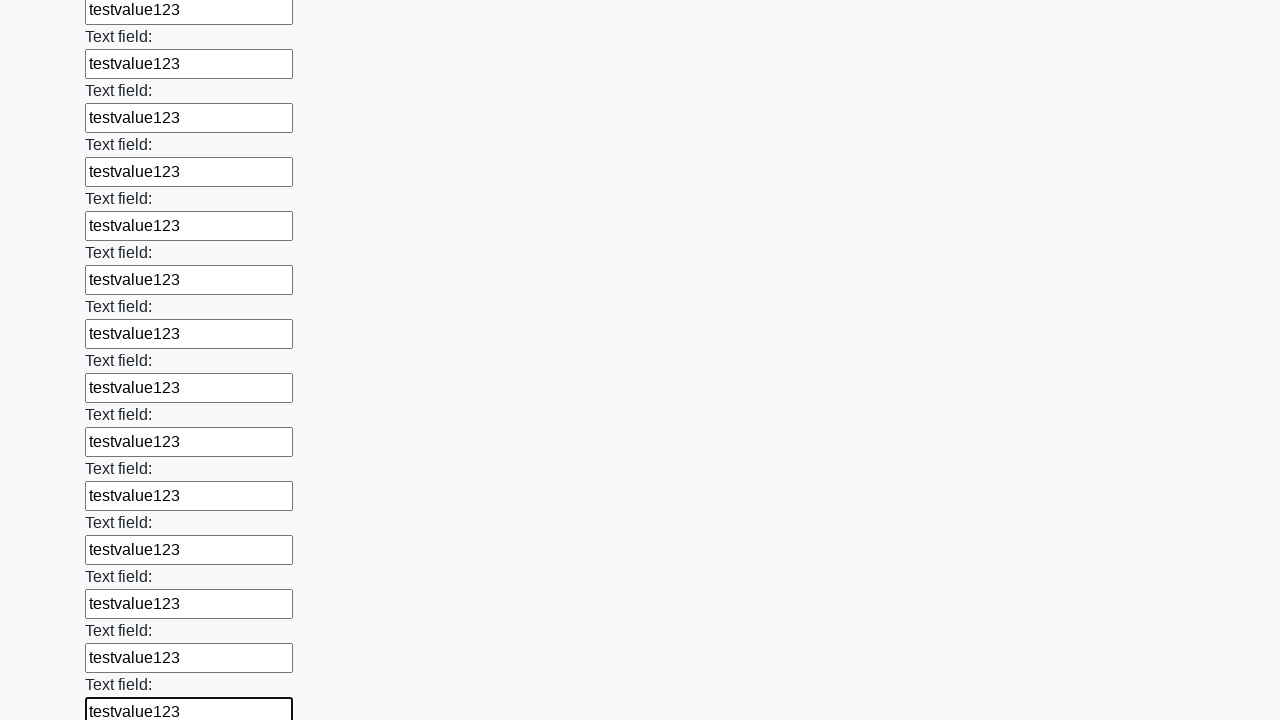

Filled input field with sample text 'testvalue123' on input >> nth=77
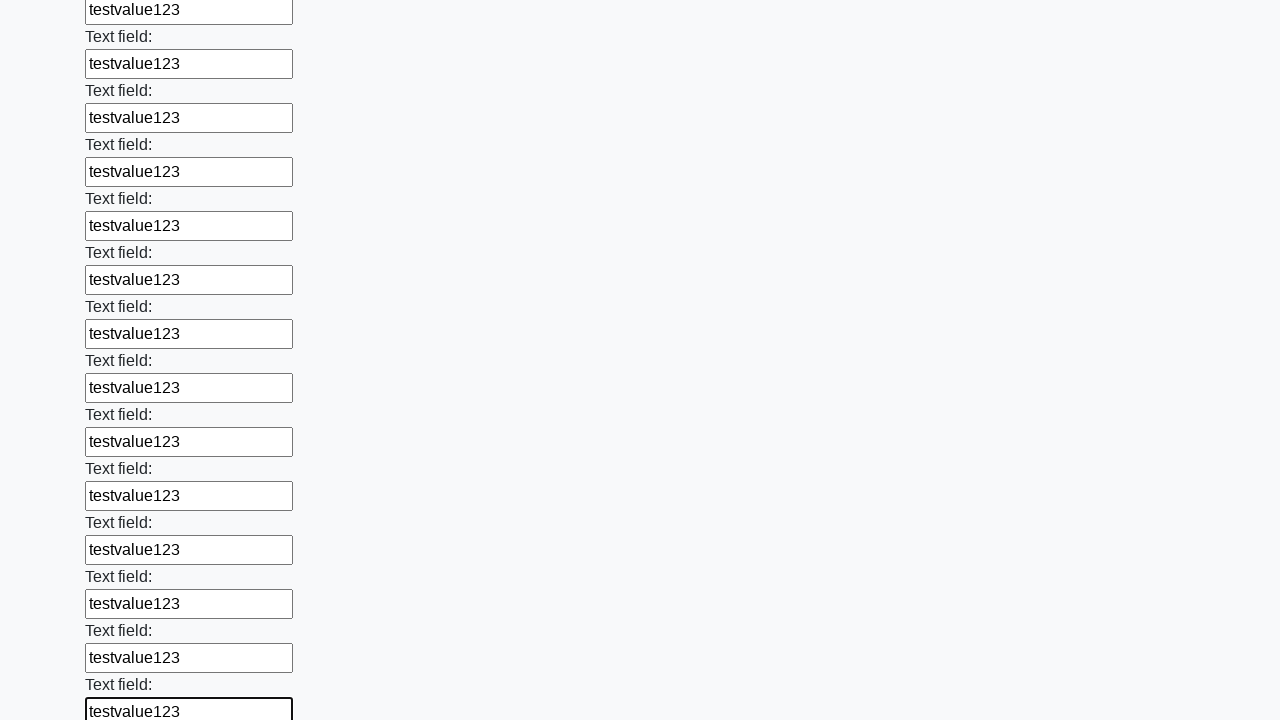

Filled input field with sample text 'testvalue123' on input >> nth=78
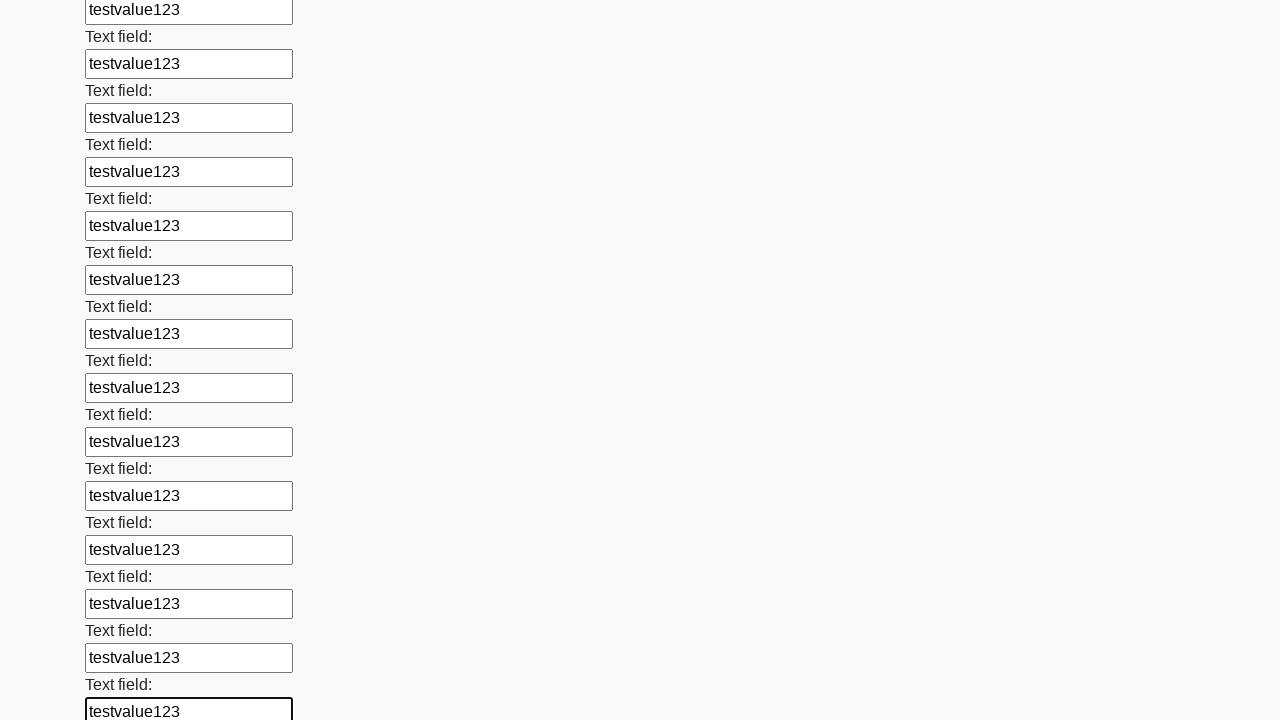

Filled input field with sample text 'testvalue123' on input >> nth=79
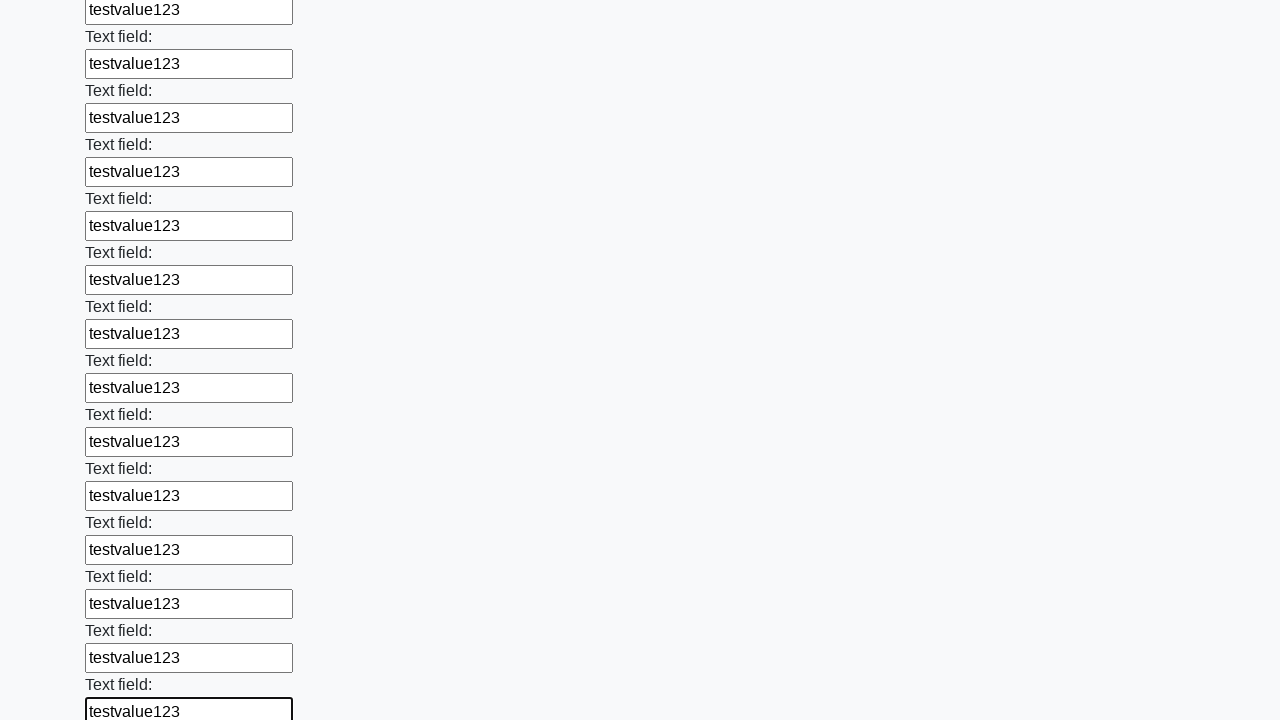

Filled input field with sample text 'testvalue123' on input >> nth=80
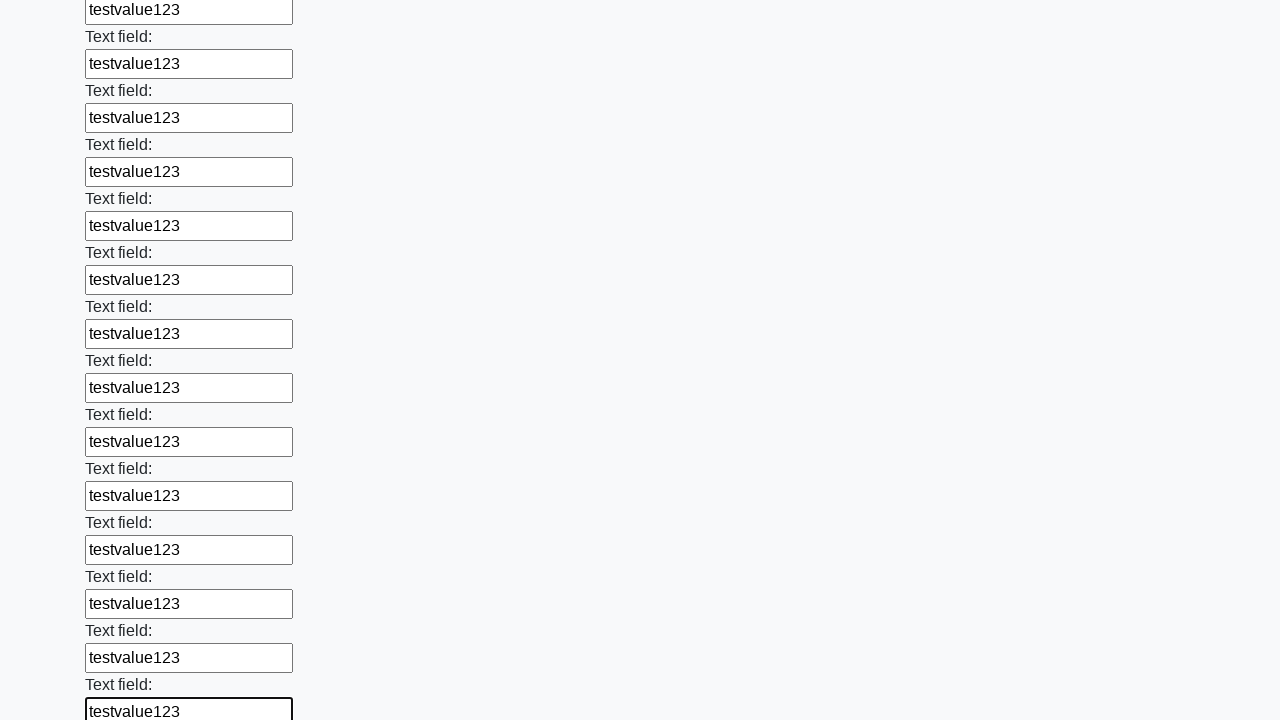

Filled input field with sample text 'testvalue123' on input >> nth=81
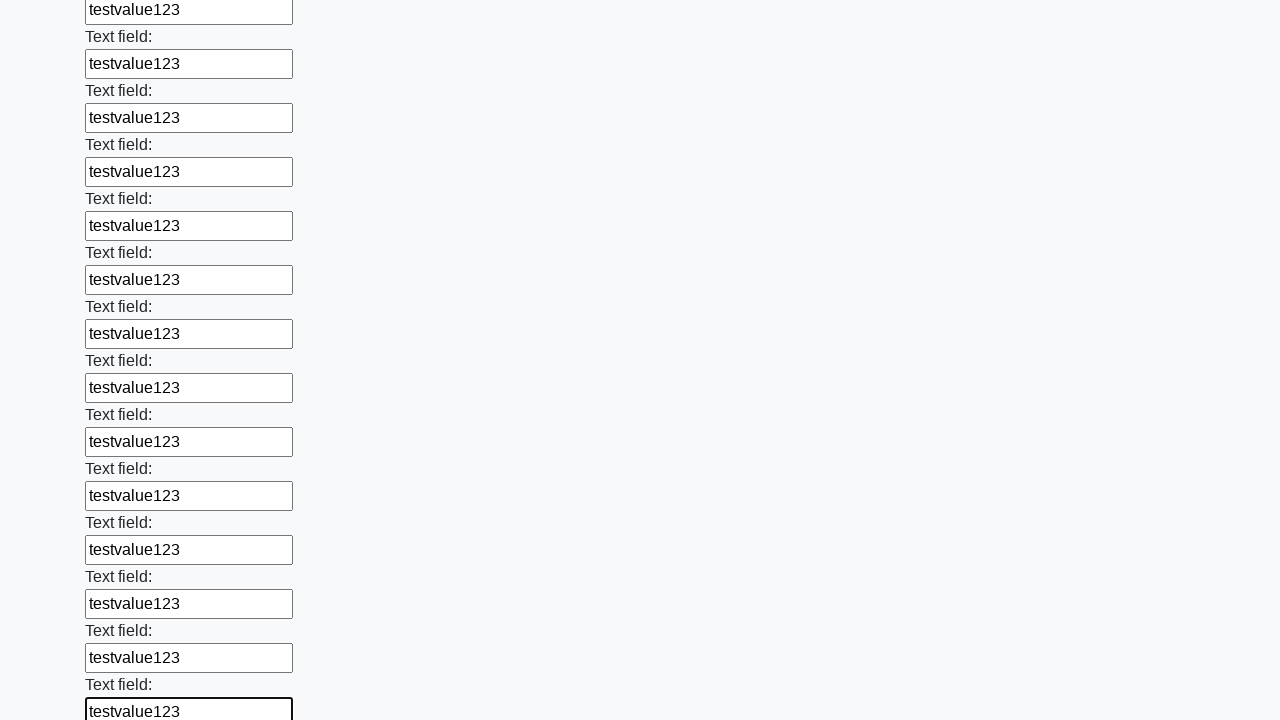

Filled input field with sample text 'testvalue123' on input >> nth=82
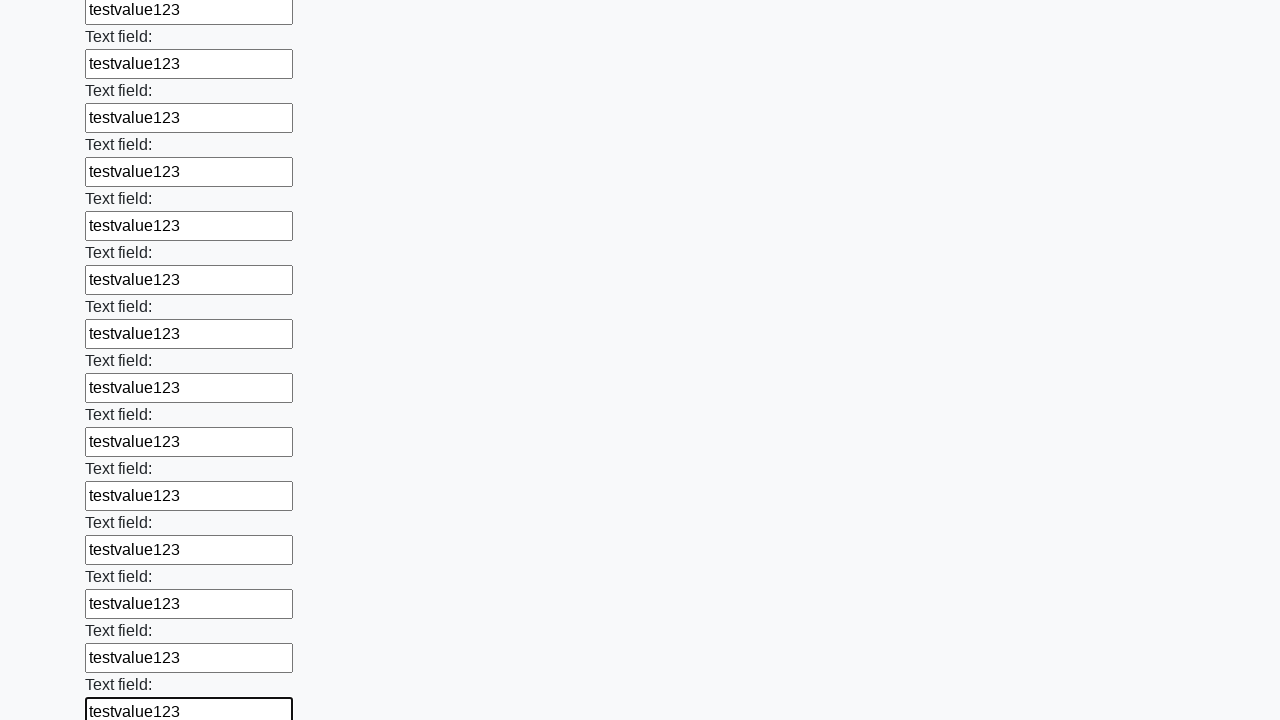

Filled input field with sample text 'testvalue123' on input >> nth=83
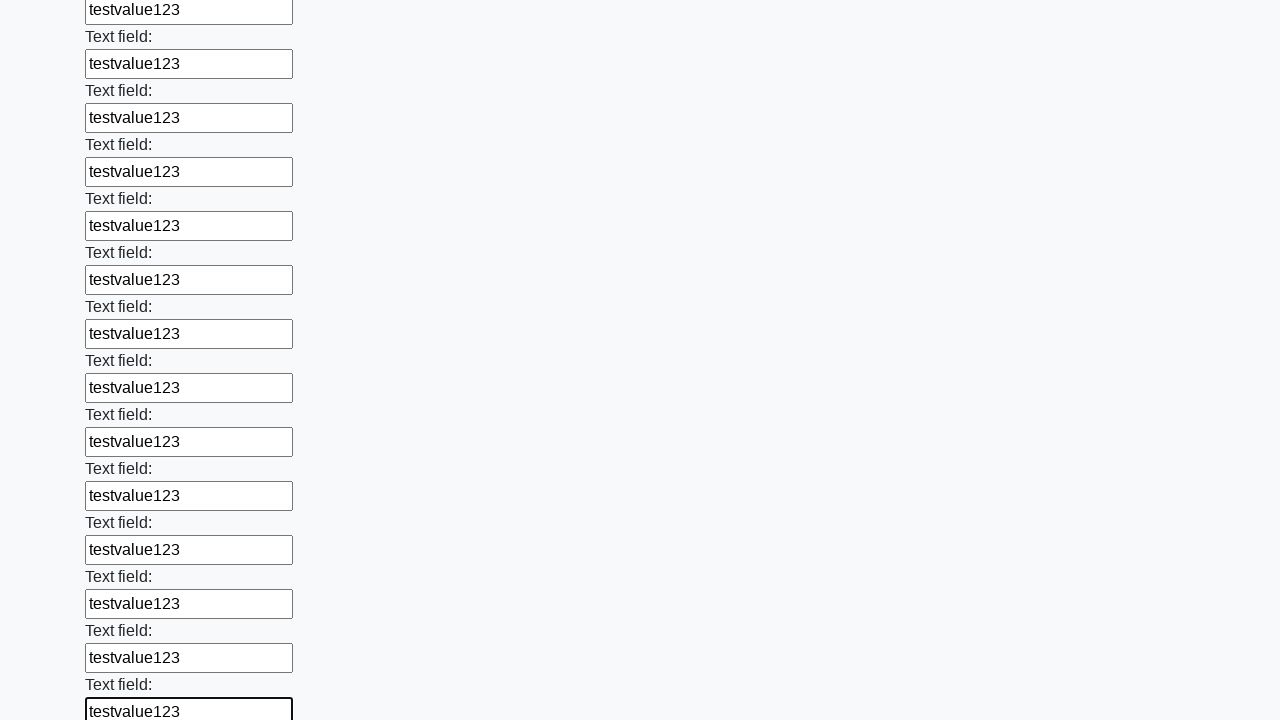

Filled input field with sample text 'testvalue123' on input >> nth=84
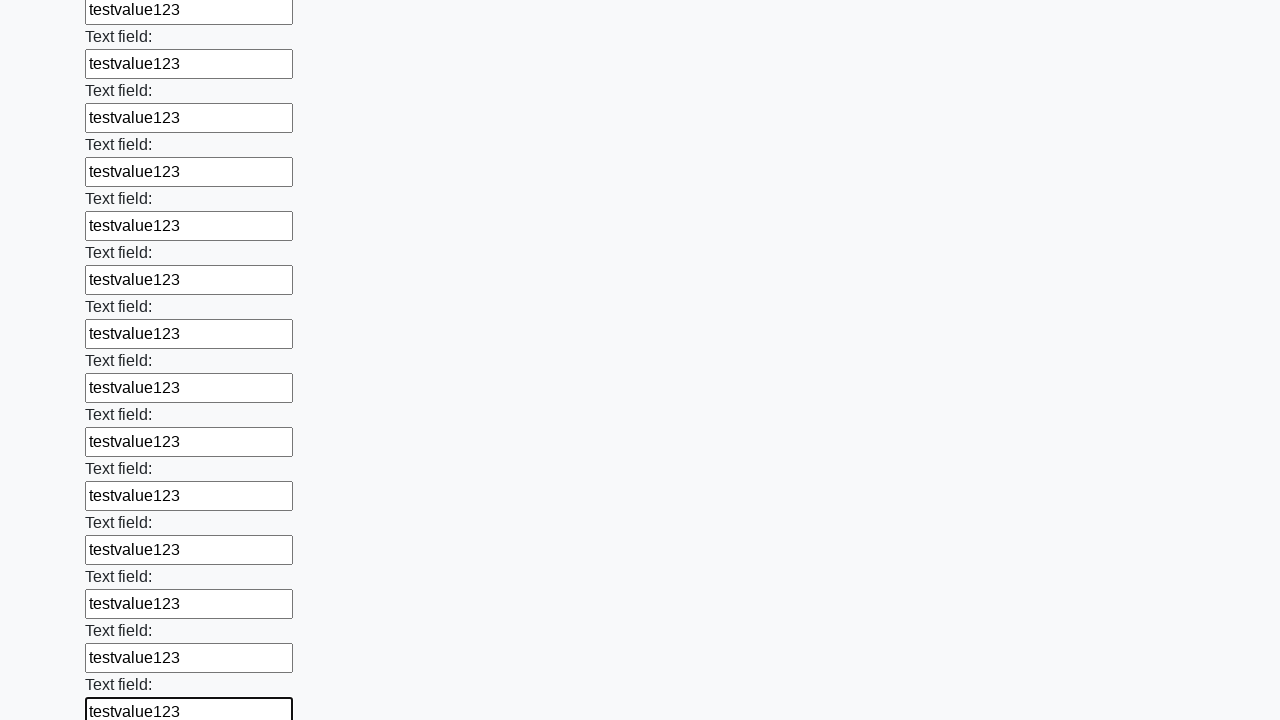

Filled input field with sample text 'testvalue123' on input >> nth=85
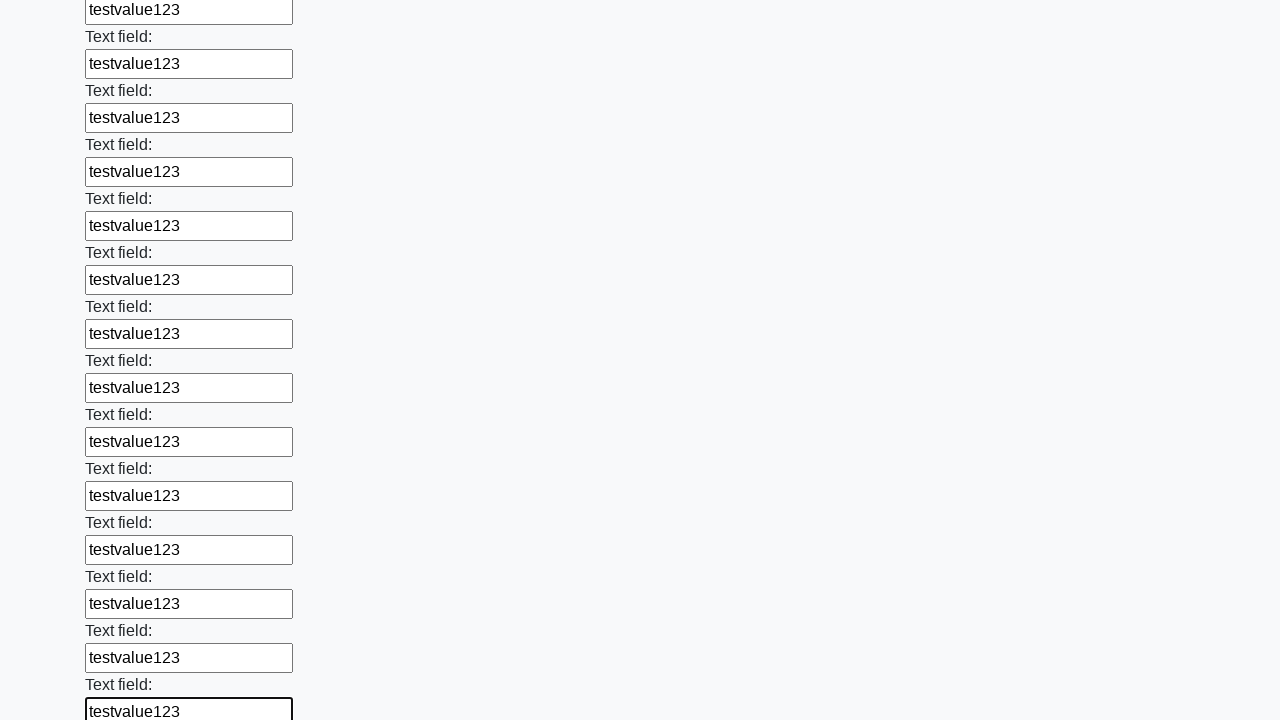

Filled input field with sample text 'testvalue123' on input >> nth=86
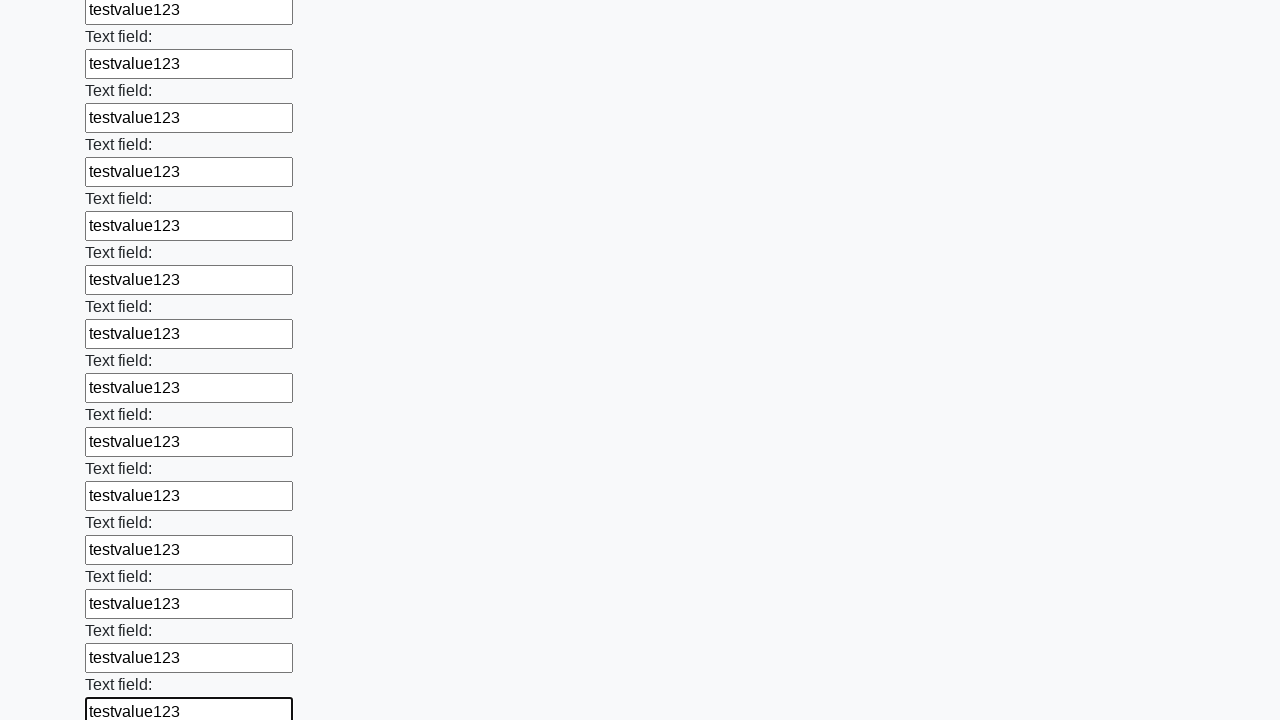

Filled input field with sample text 'testvalue123' on input >> nth=87
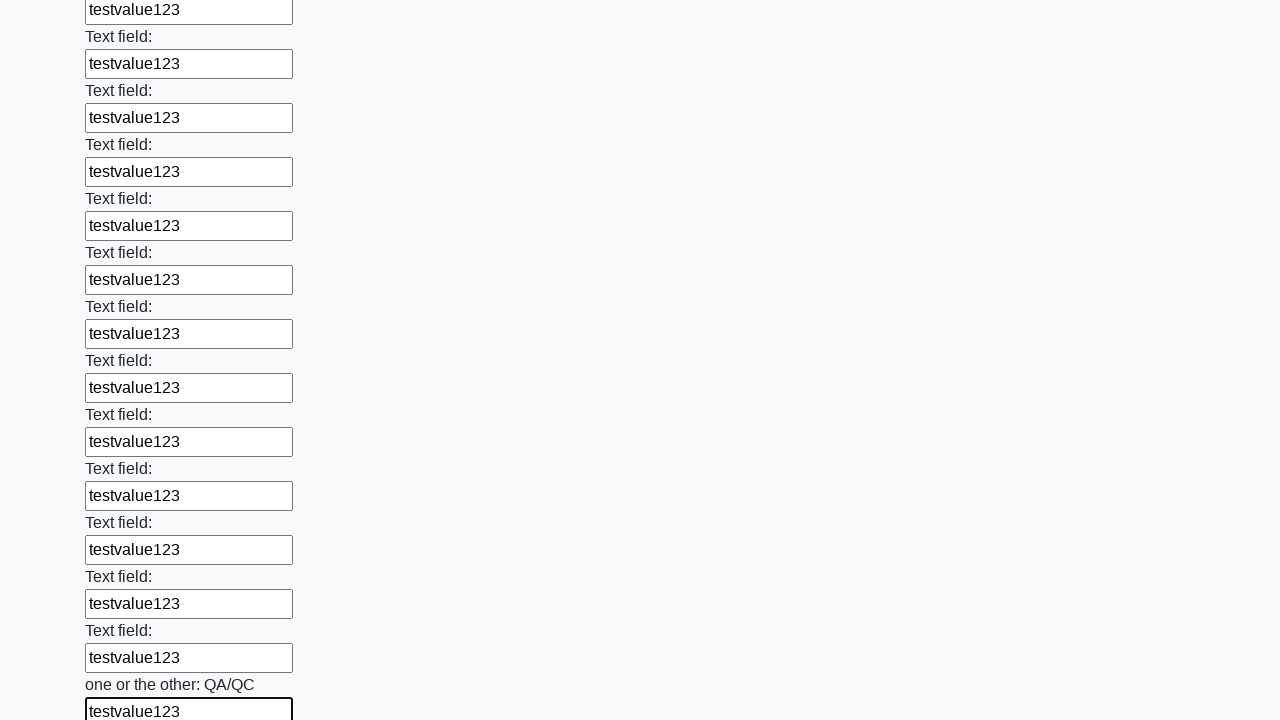

Filled input field with sample text 'testvalue123' on input >> nth=88
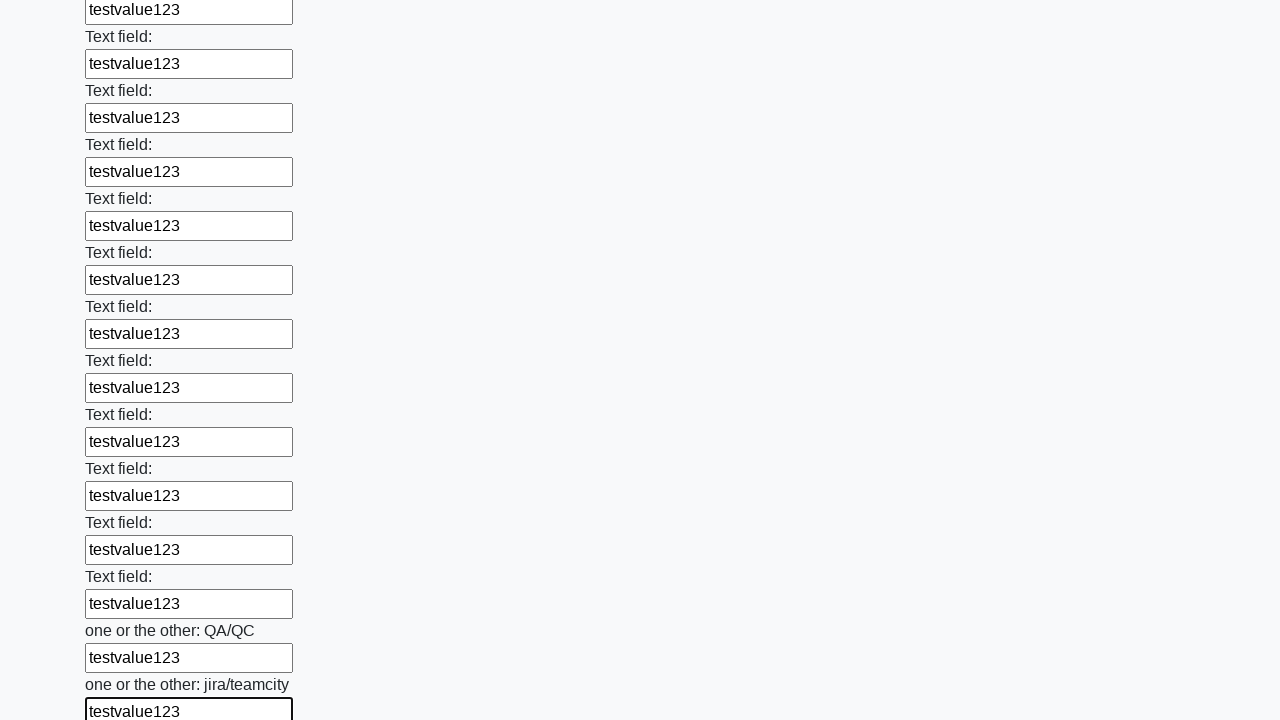

Filled input field with sample text 'testvalue123' on input >> nth=89
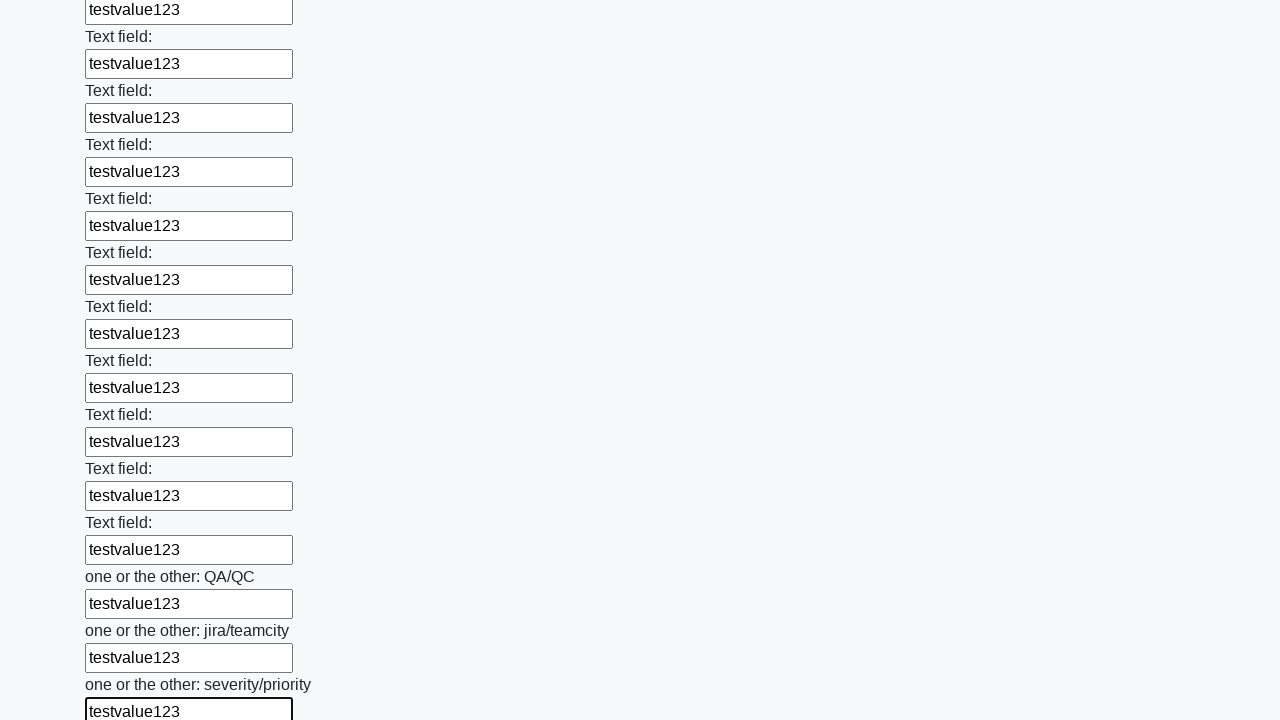

Filled input field with sample text 'testvalue123' on input >> nth=90
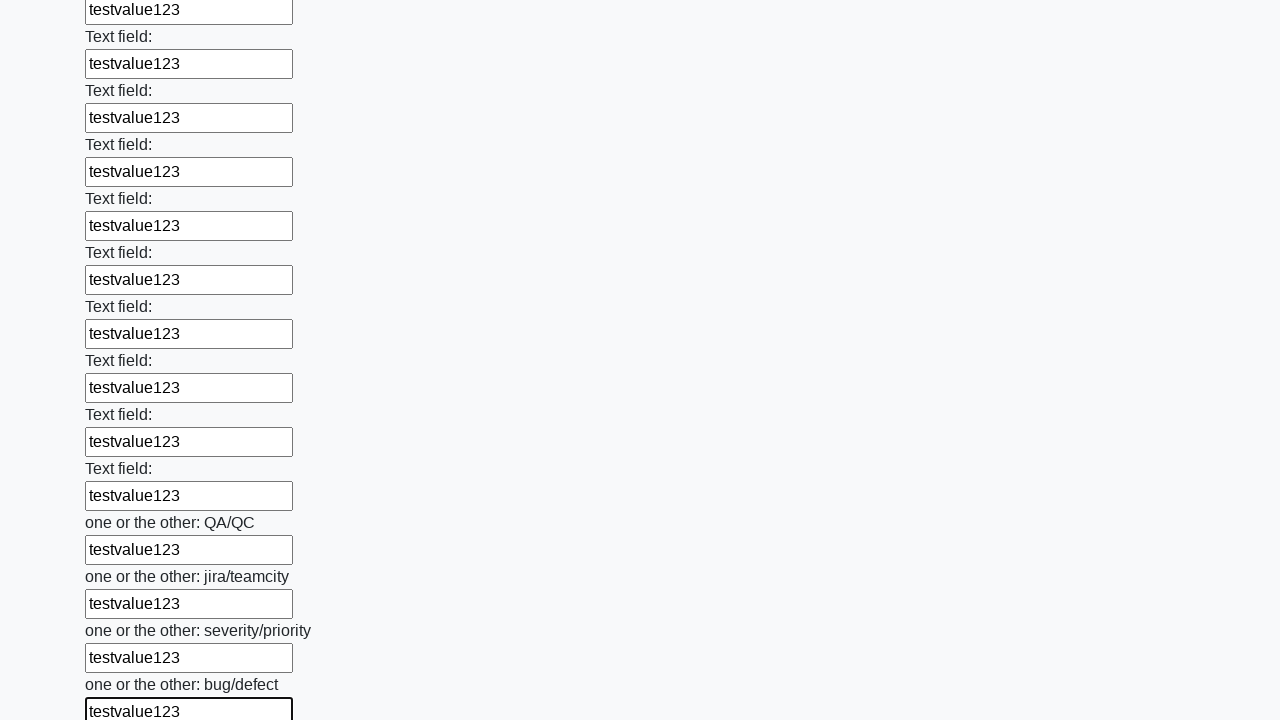

Filled input field with sample text 'testvalue123' on input >> nth=91
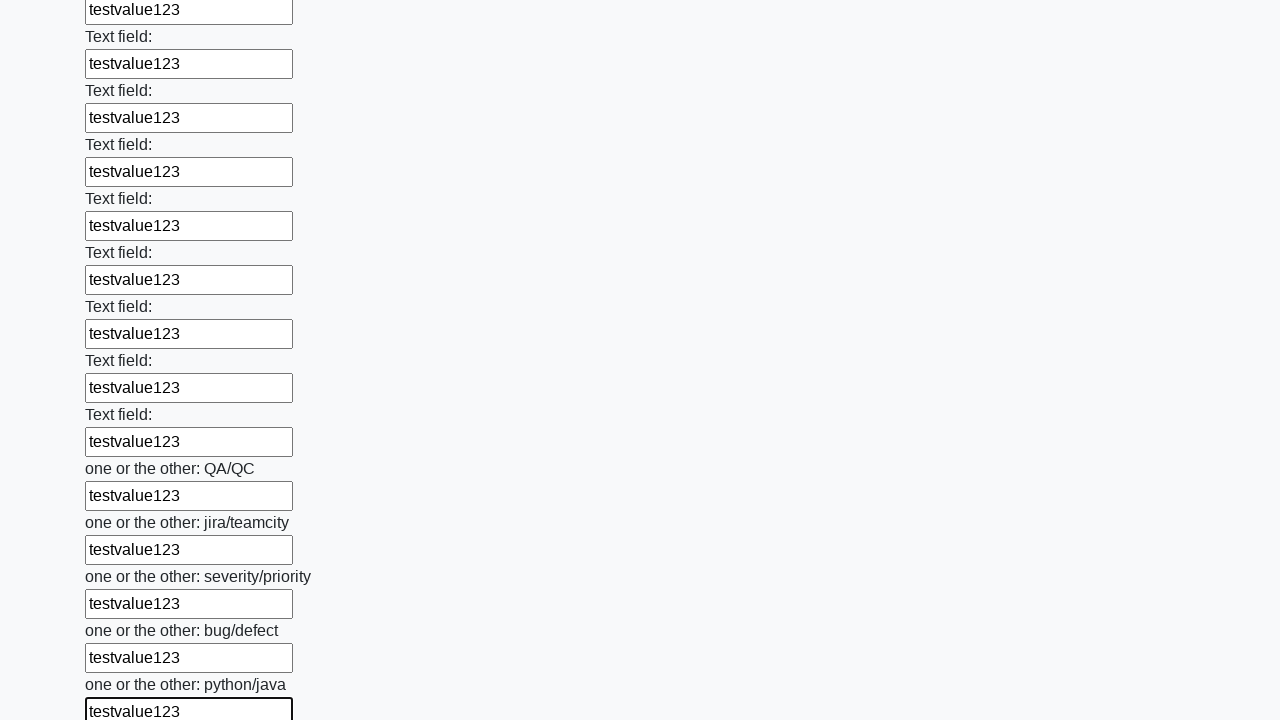

Filled input field with sample text 'testvalue123' on input >> nth=92
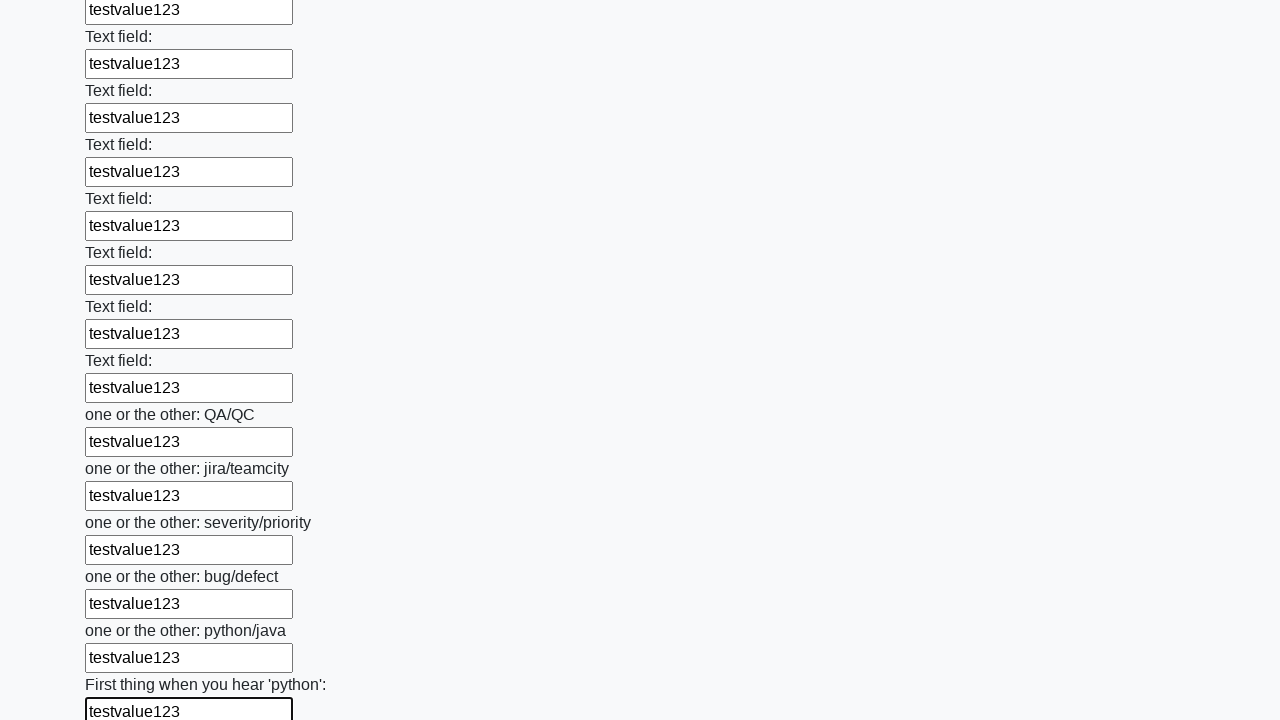

Filled input field with sample text 'testvalue123' on input >> nth=93
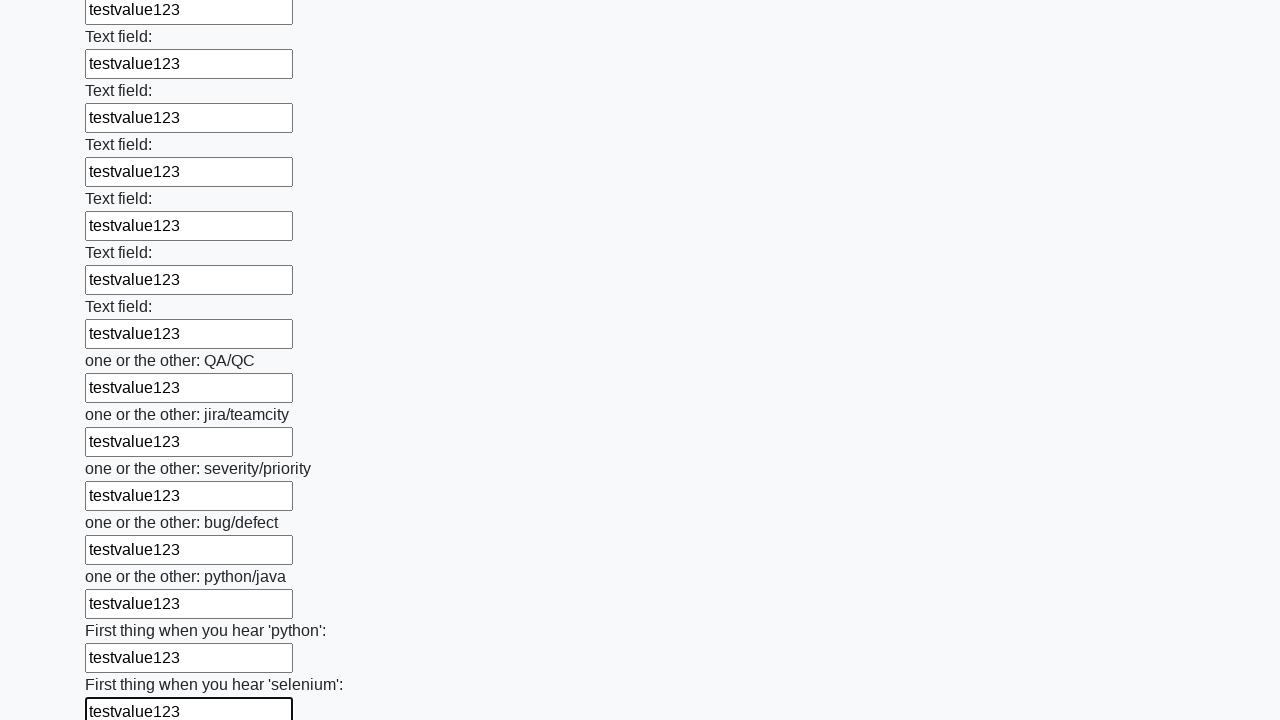

Filled input field with sample text 'testvalue123' on input >> nth=94
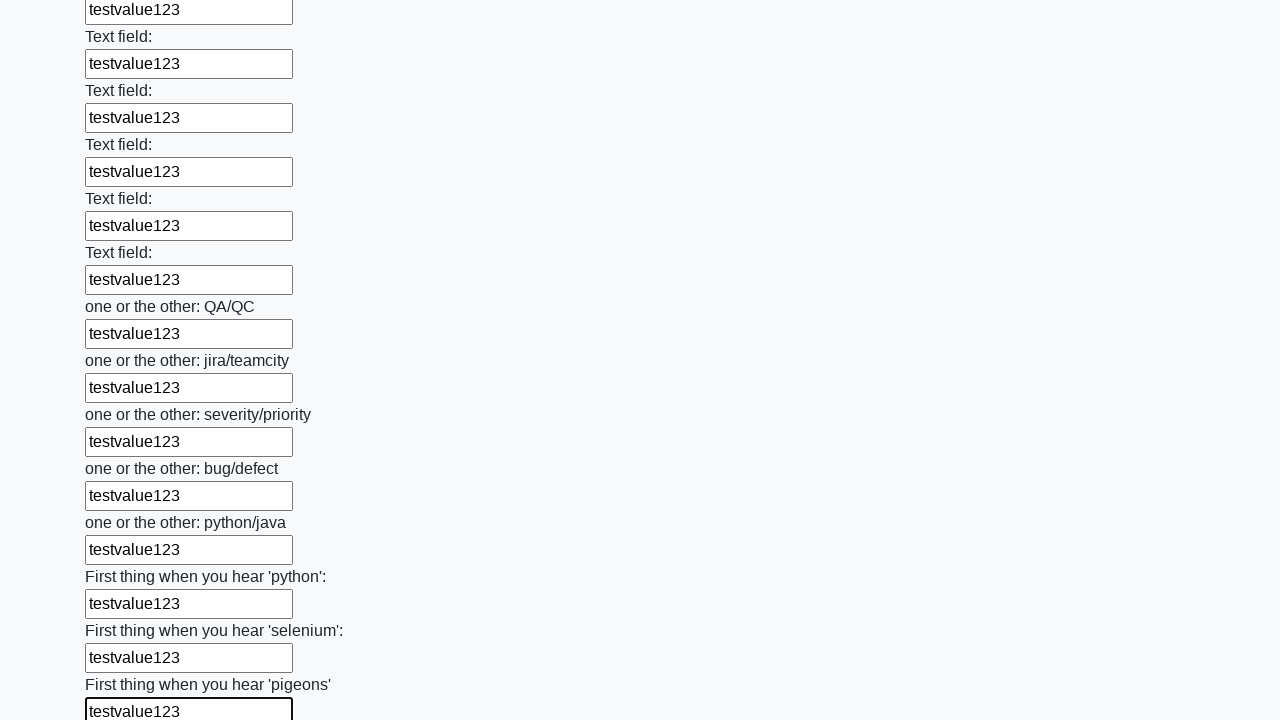

Filled input field with sample text 'testvalue123' on input >> nth=95
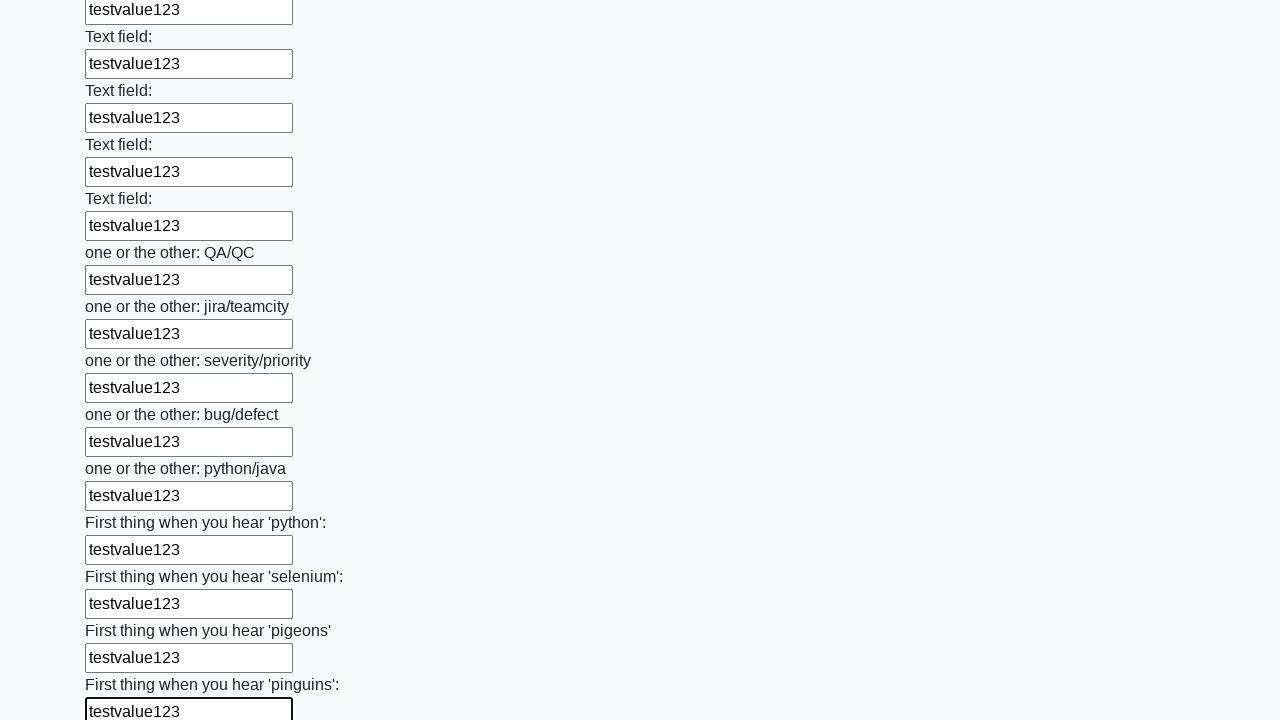

Filled input field with sample text 'testvalue123' on input >> nth=96
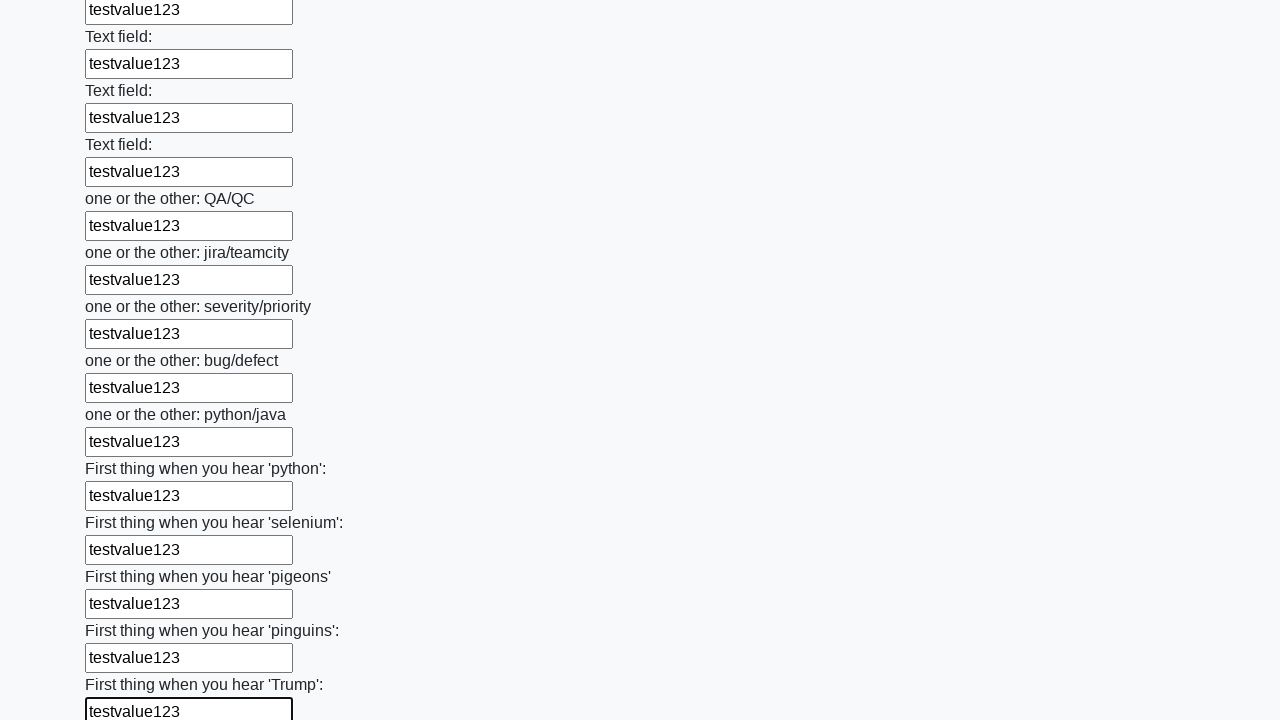

Filled input field with sample text 'testvalue123' on input >> nth=97
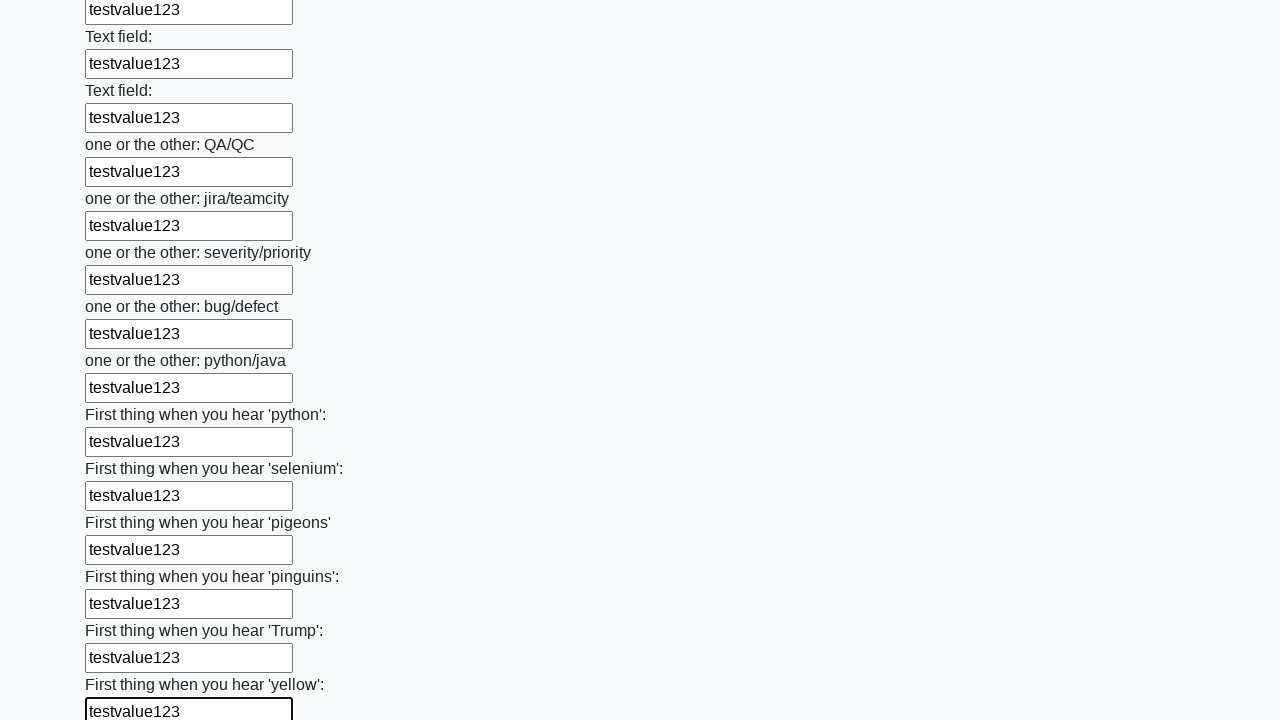

Filled input field with sample text 'testvalue123' on input >> nth=98
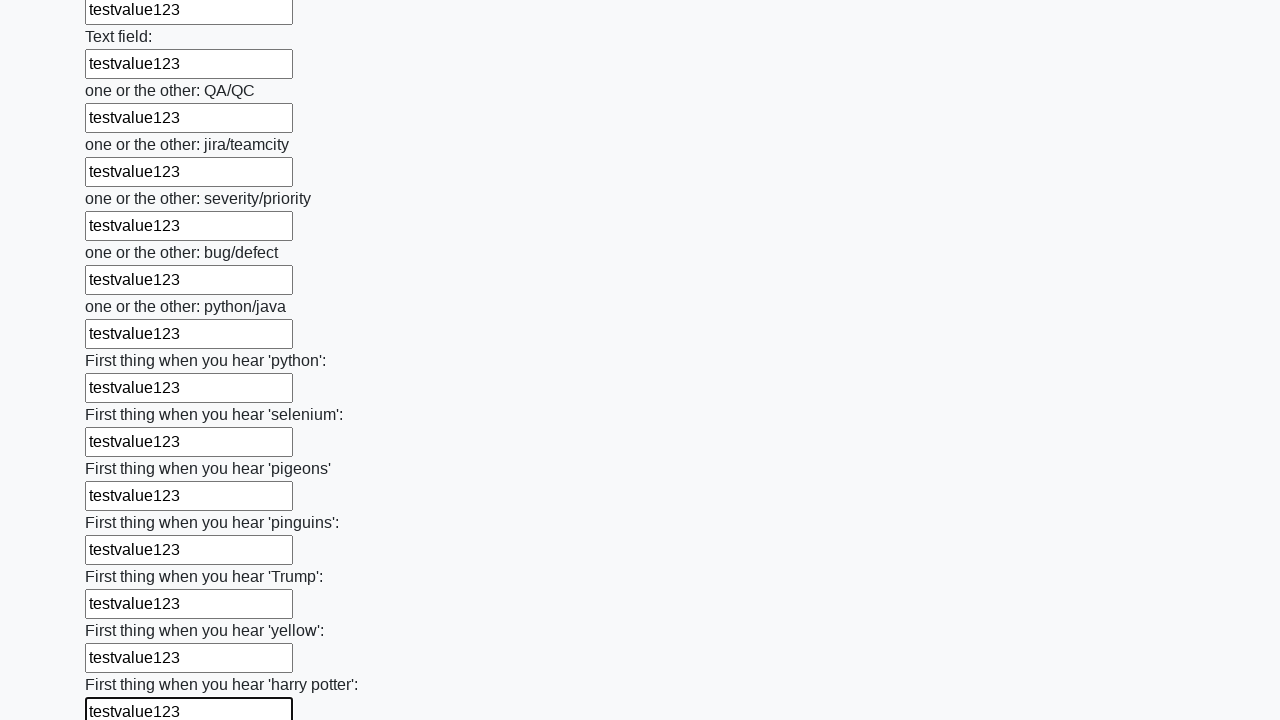

Filled input field with sample text 'testvalue123' on input >> nth=99
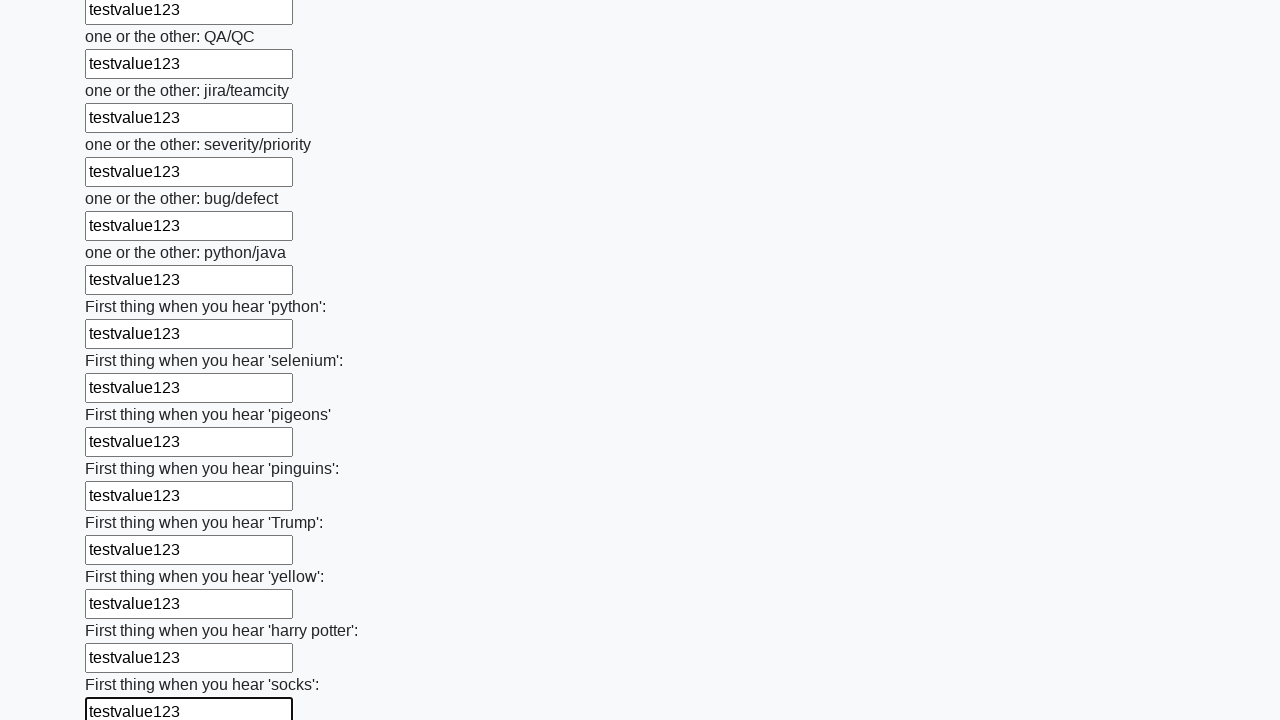

Clicked the submit button to submit the huge form at (123, 611) on button.btn.btn-default
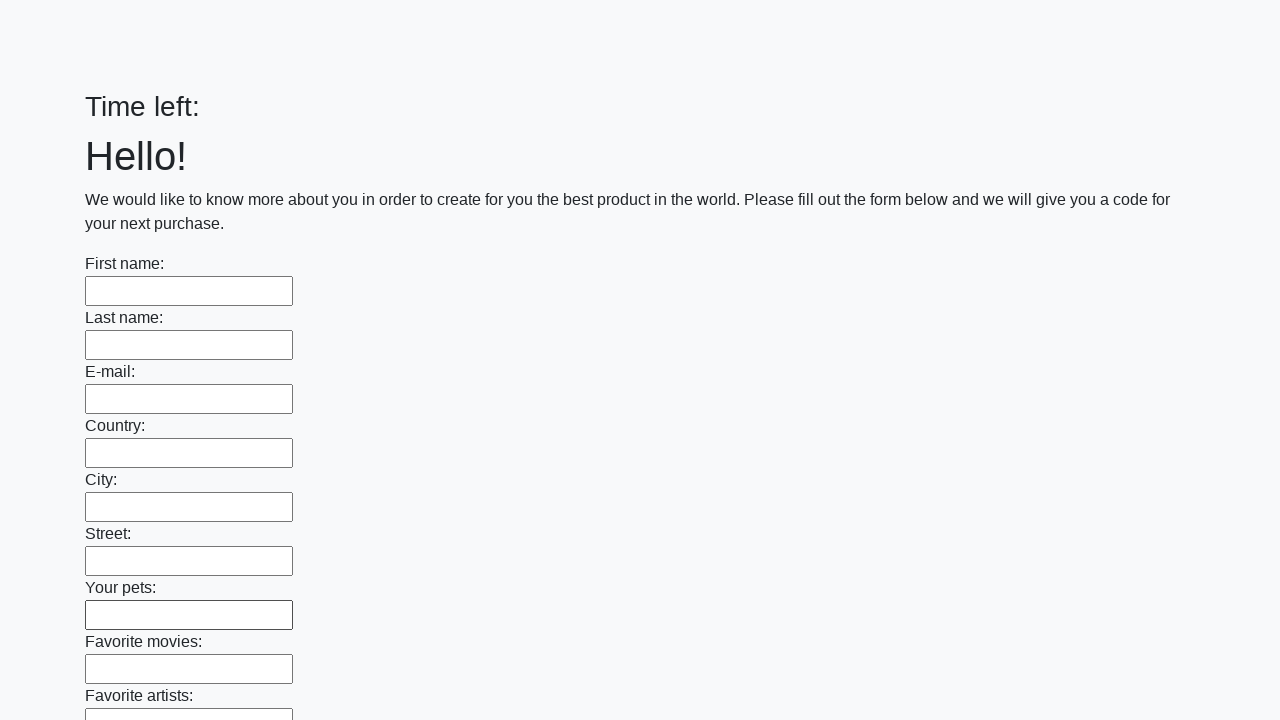

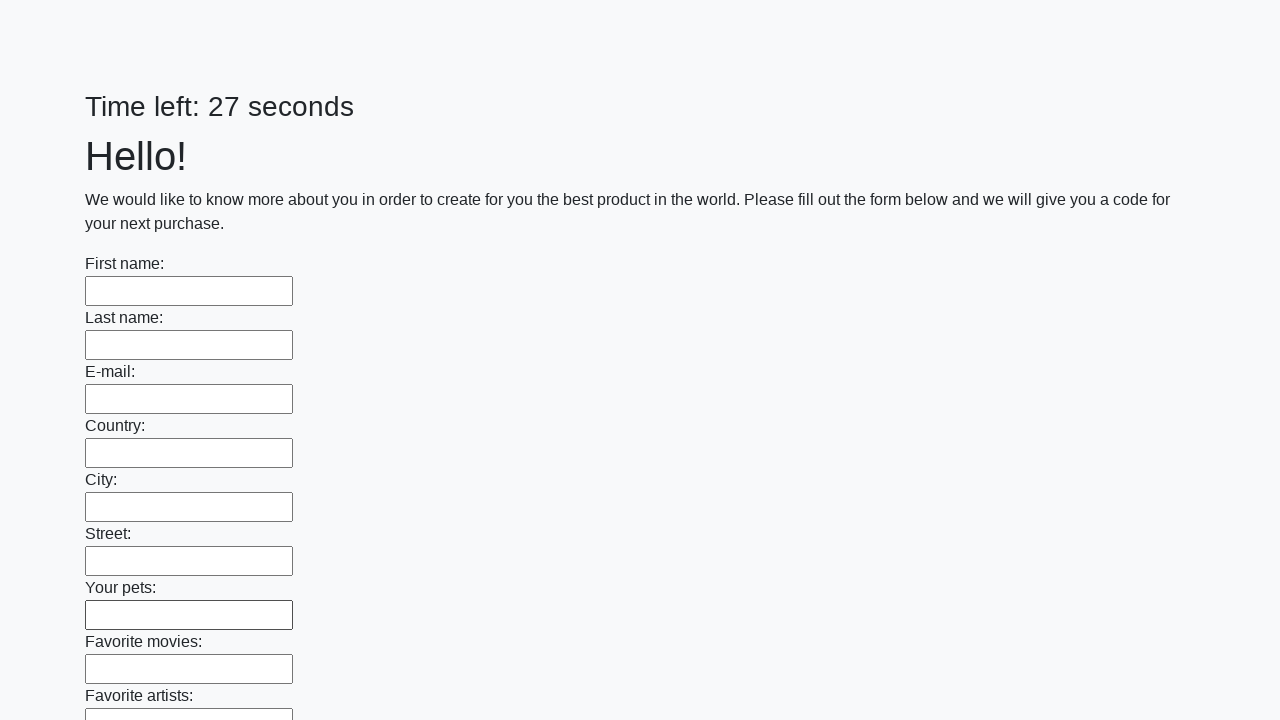